Fills out a form with multiple input fields by entering the same text in each field and submitting the form

Starting URL: http://suninjuly.github.io/huge_form.html

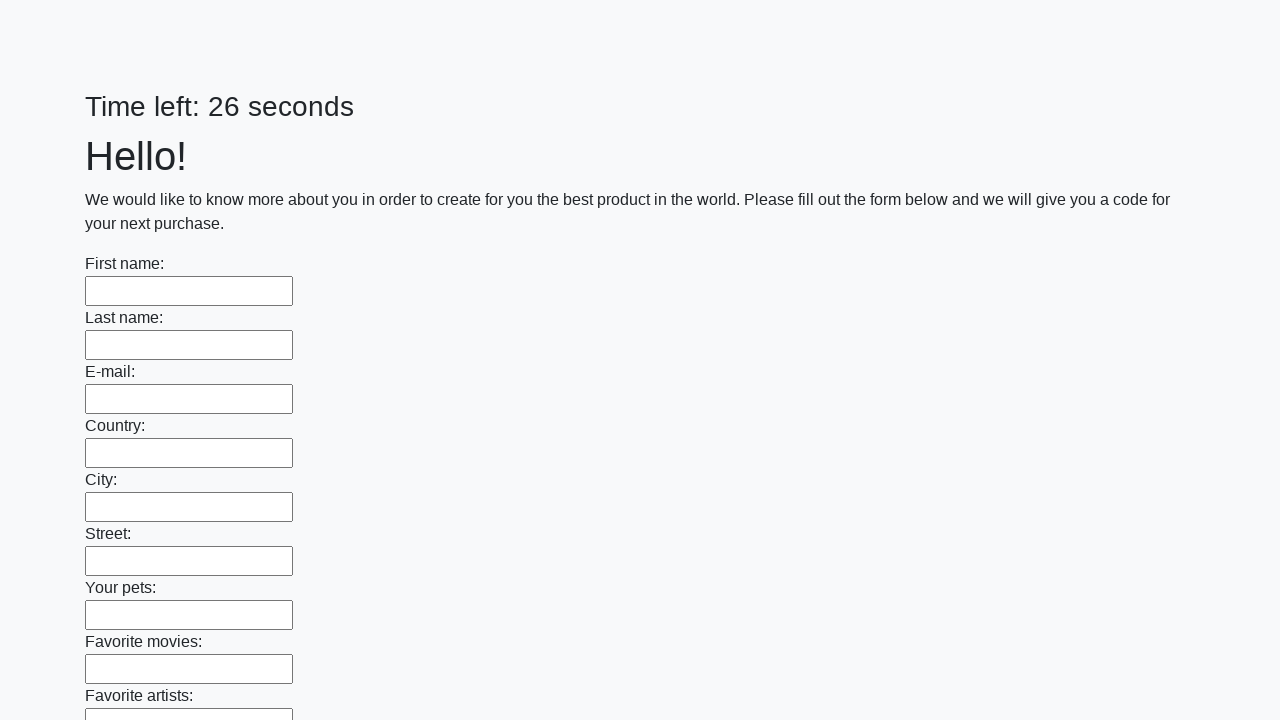

Located all input elements on the form
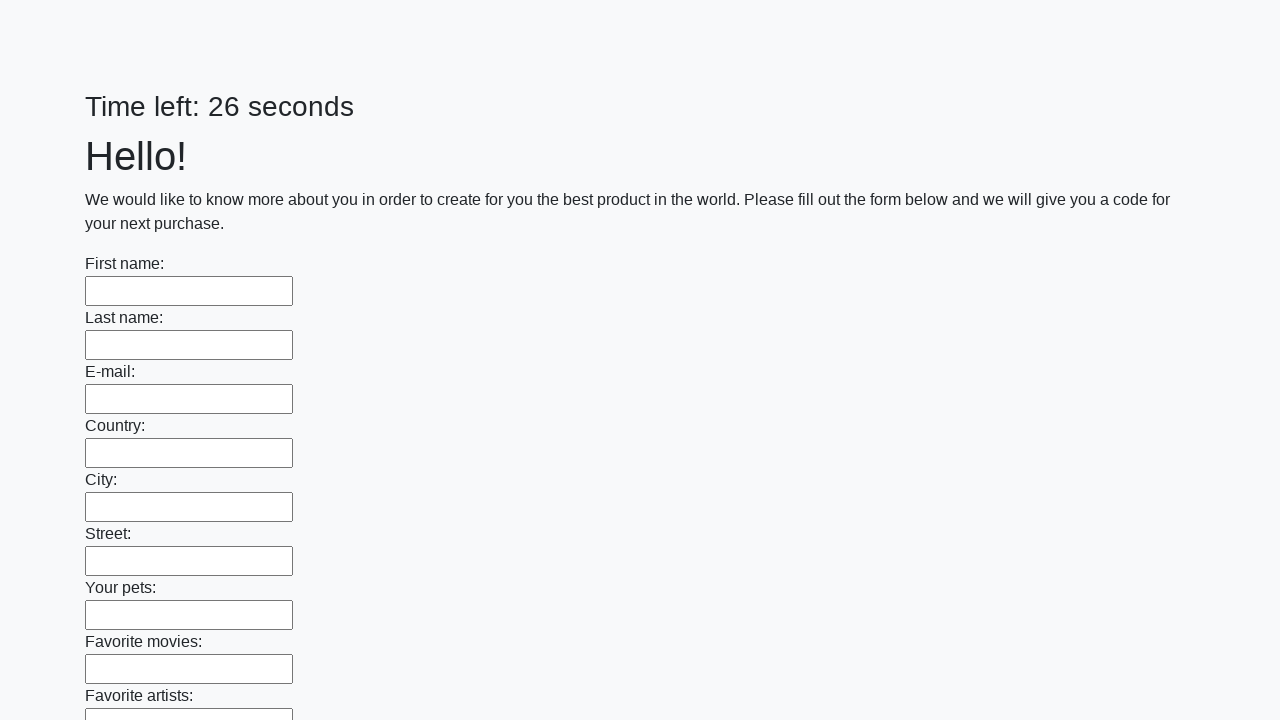

Filled an input field with 'Test answer'
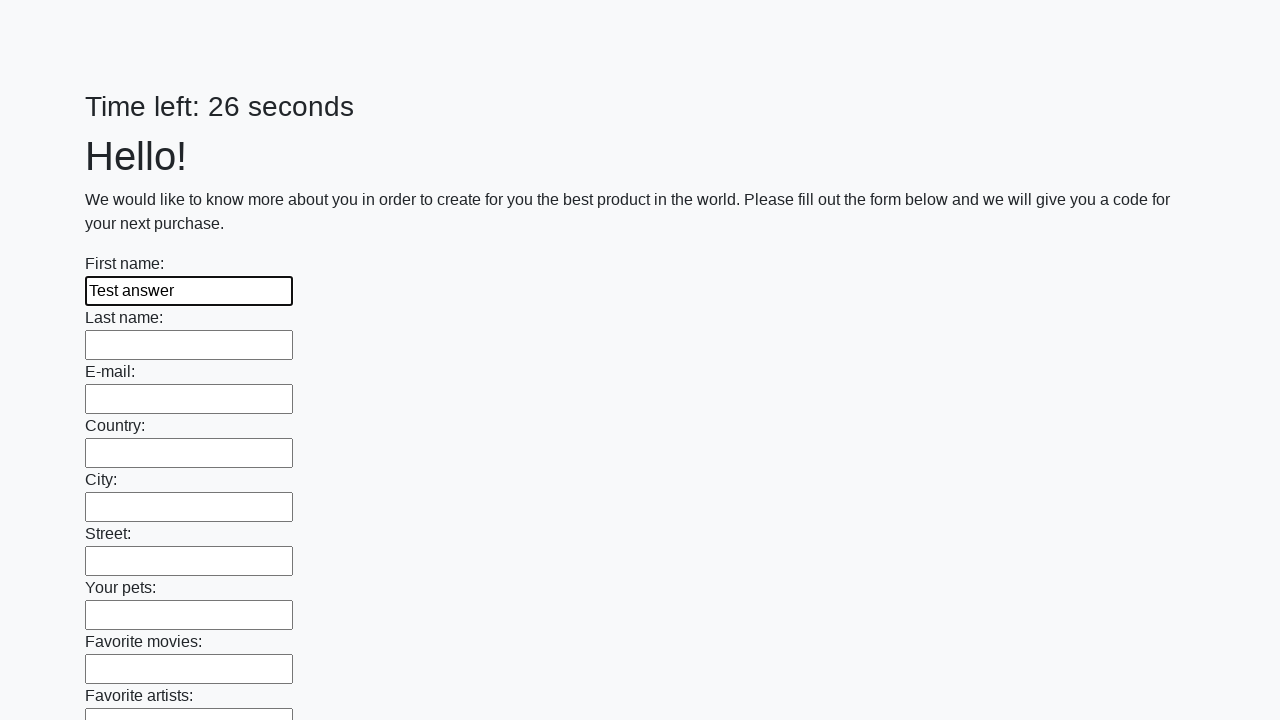

Filled an input field with 'Test answer'
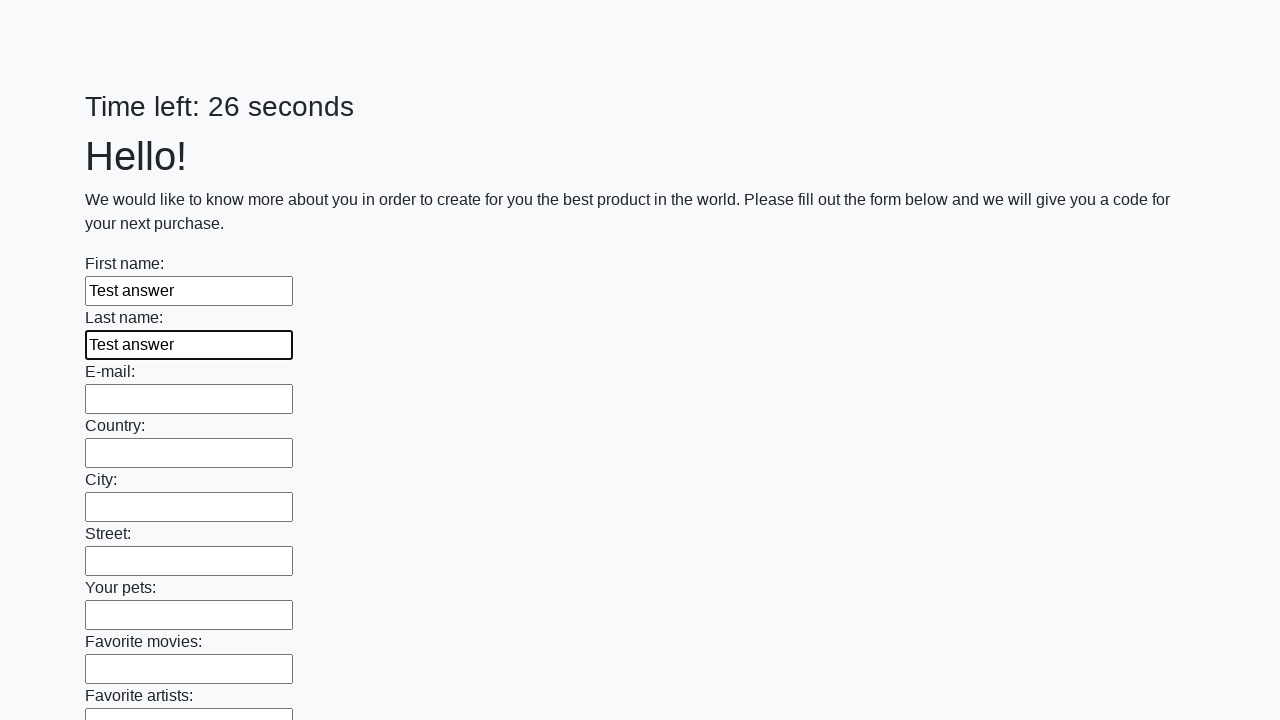

Filled an input field with 'Test answer'
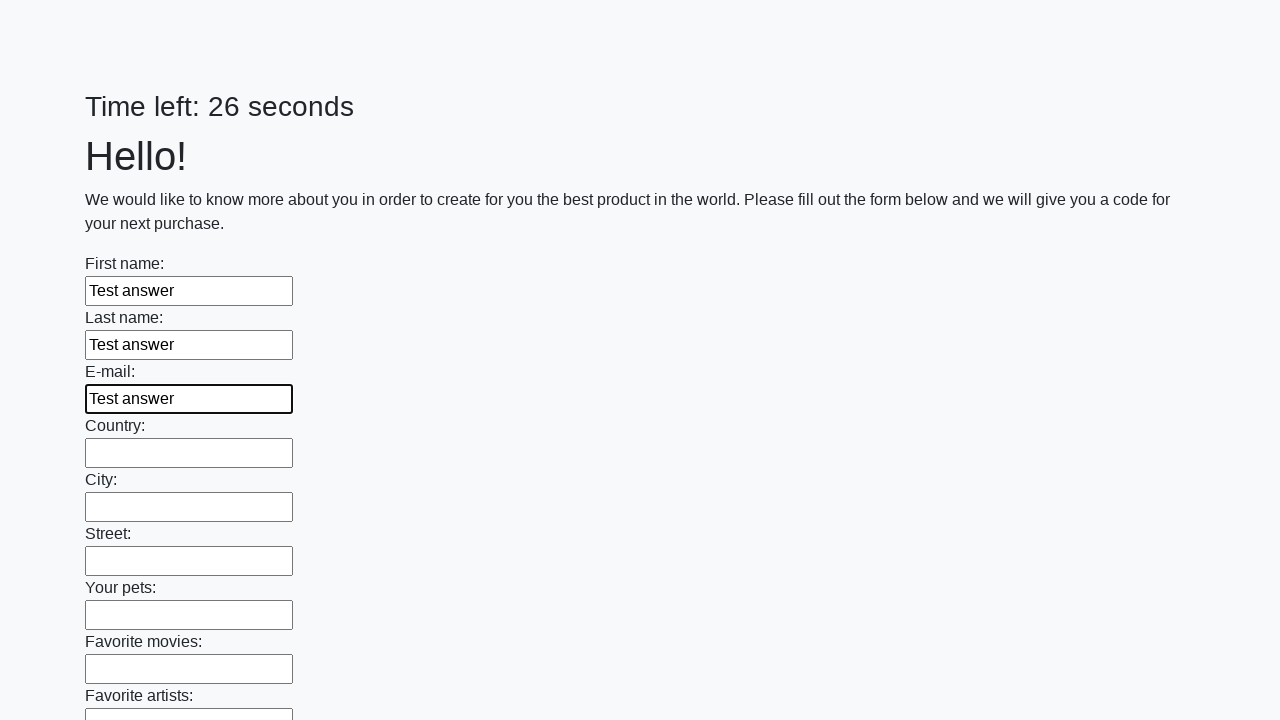

Filled an input field with 'Test answer'
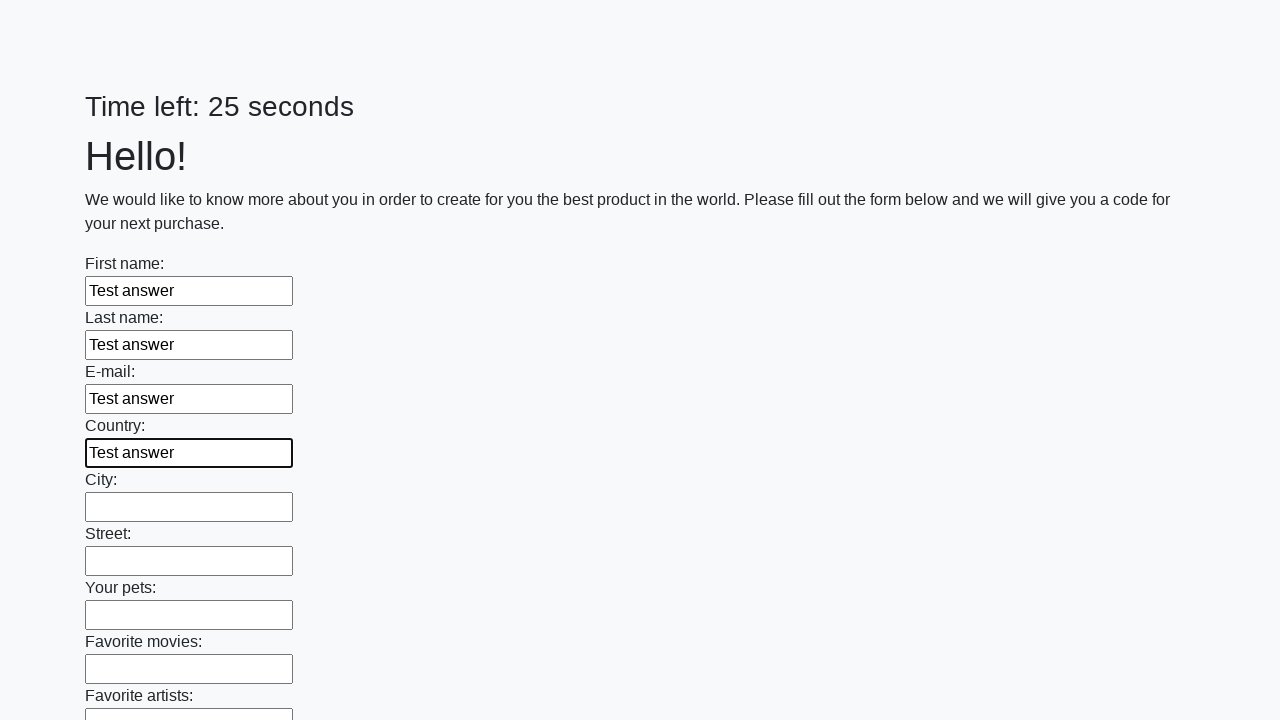

Filled an input field with 'Test answer'
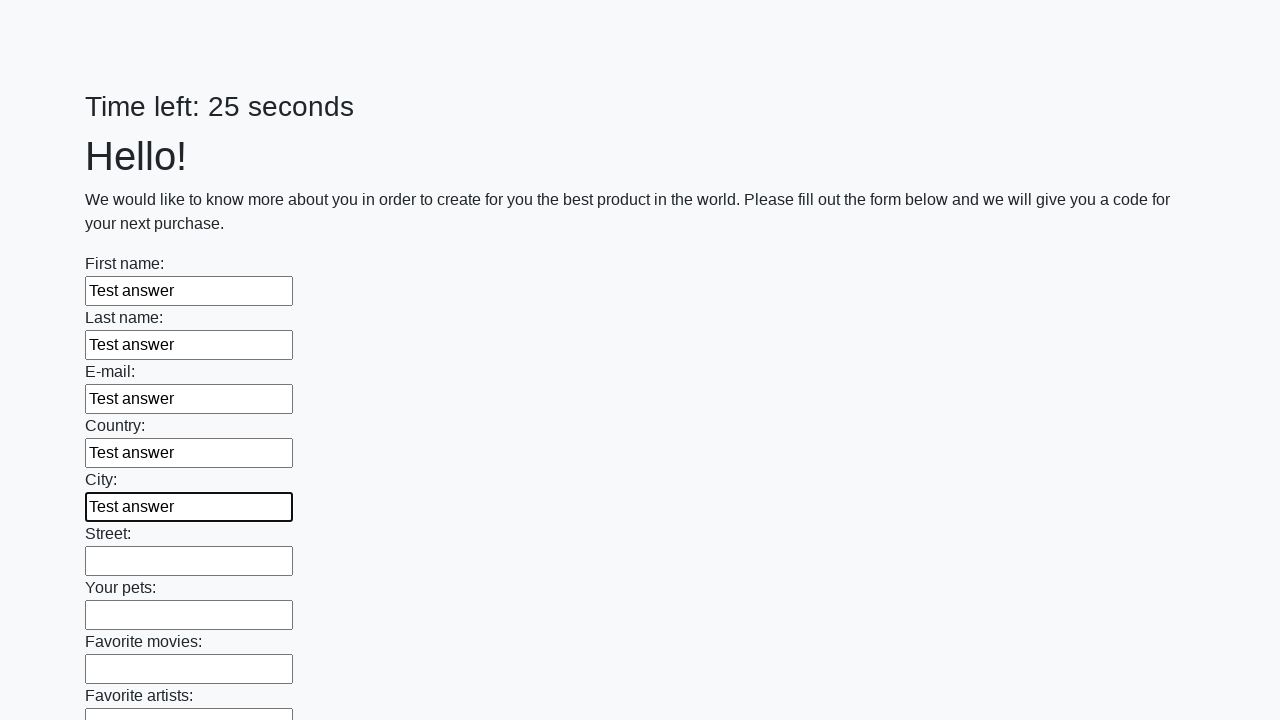

Filled an input field with 'Test answer'
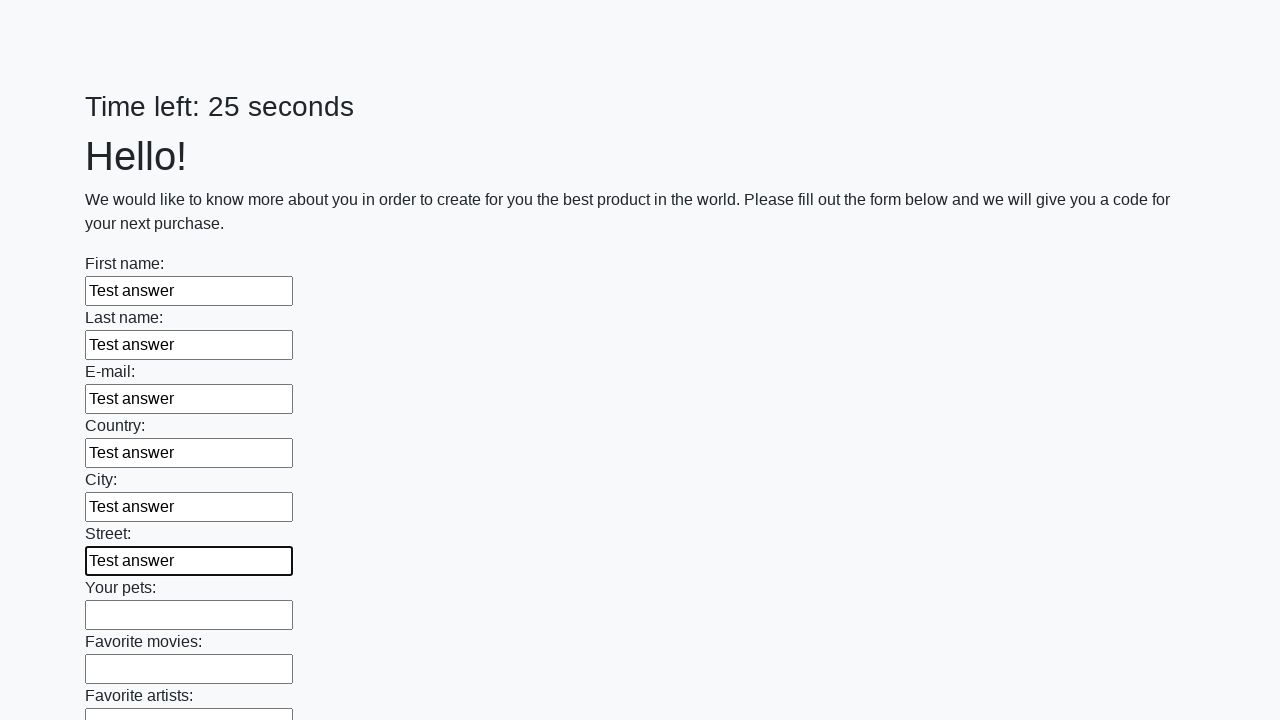

Filled an input field with 'Test answer'
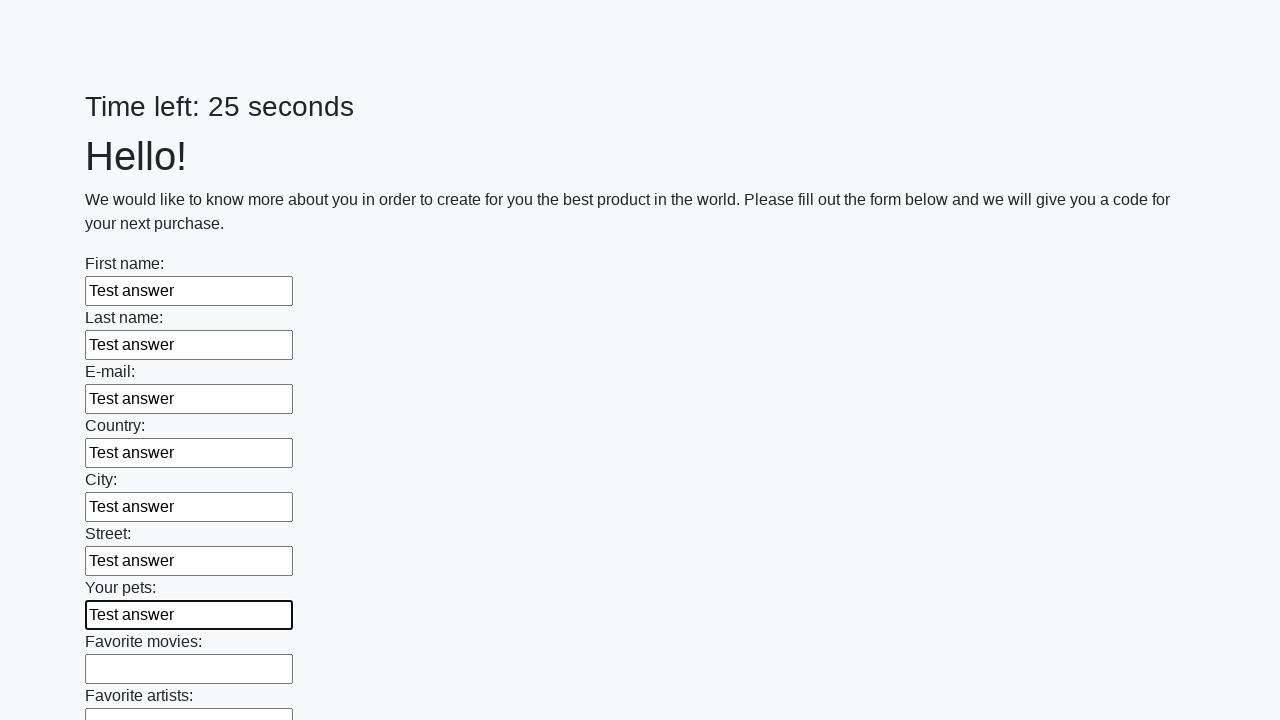

Filled an input field with 'Test answer'
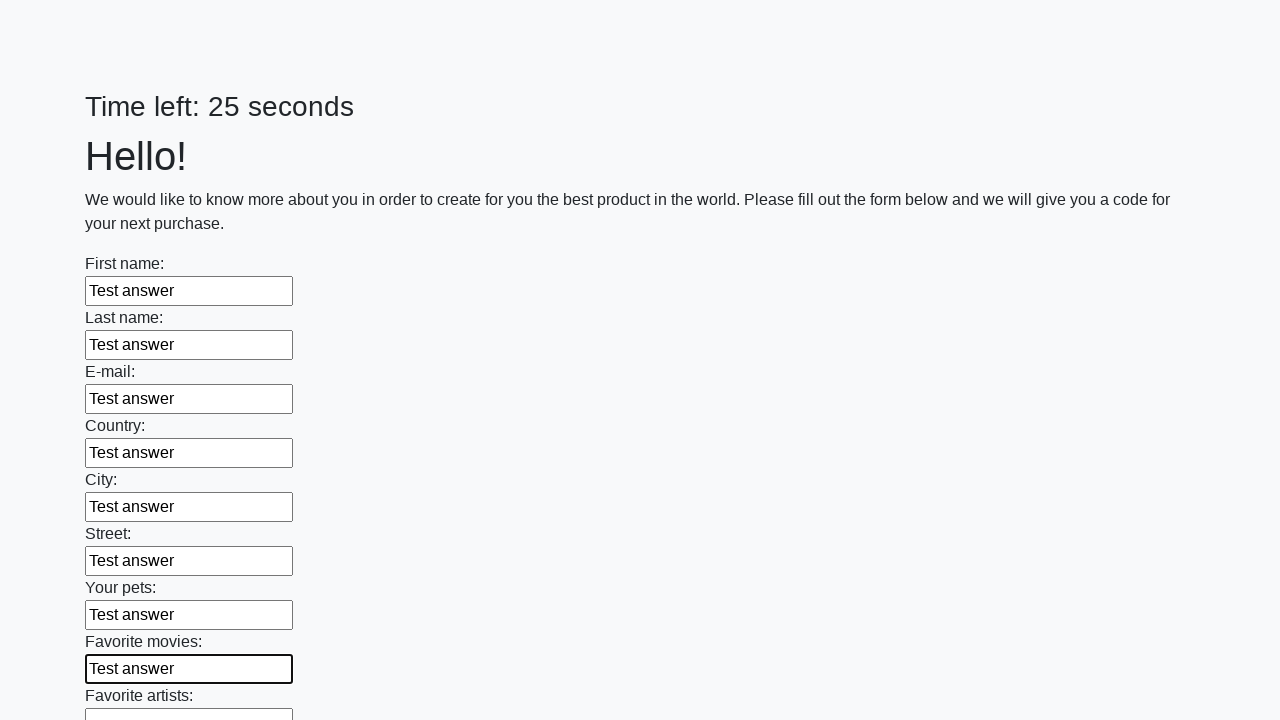

Filled an input field with 'Test answer'
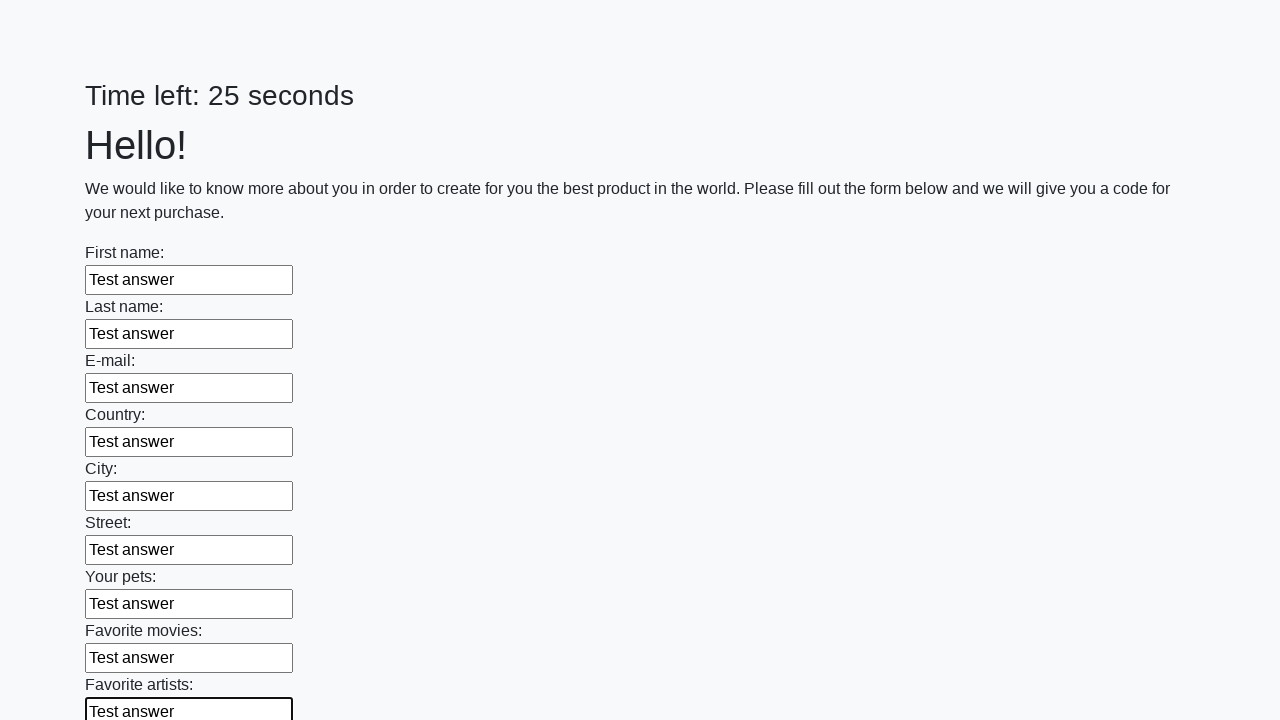

Filled an input field with 'Test answer'
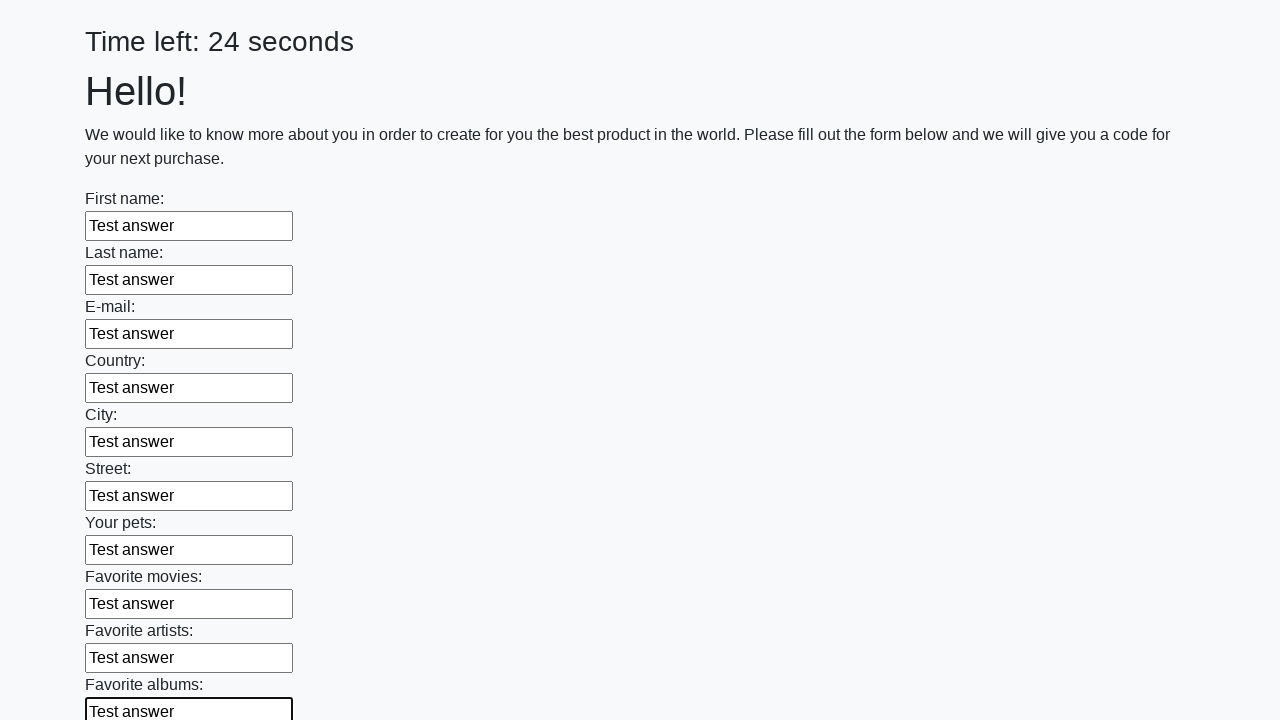

Filled an input field with 'Test answer'
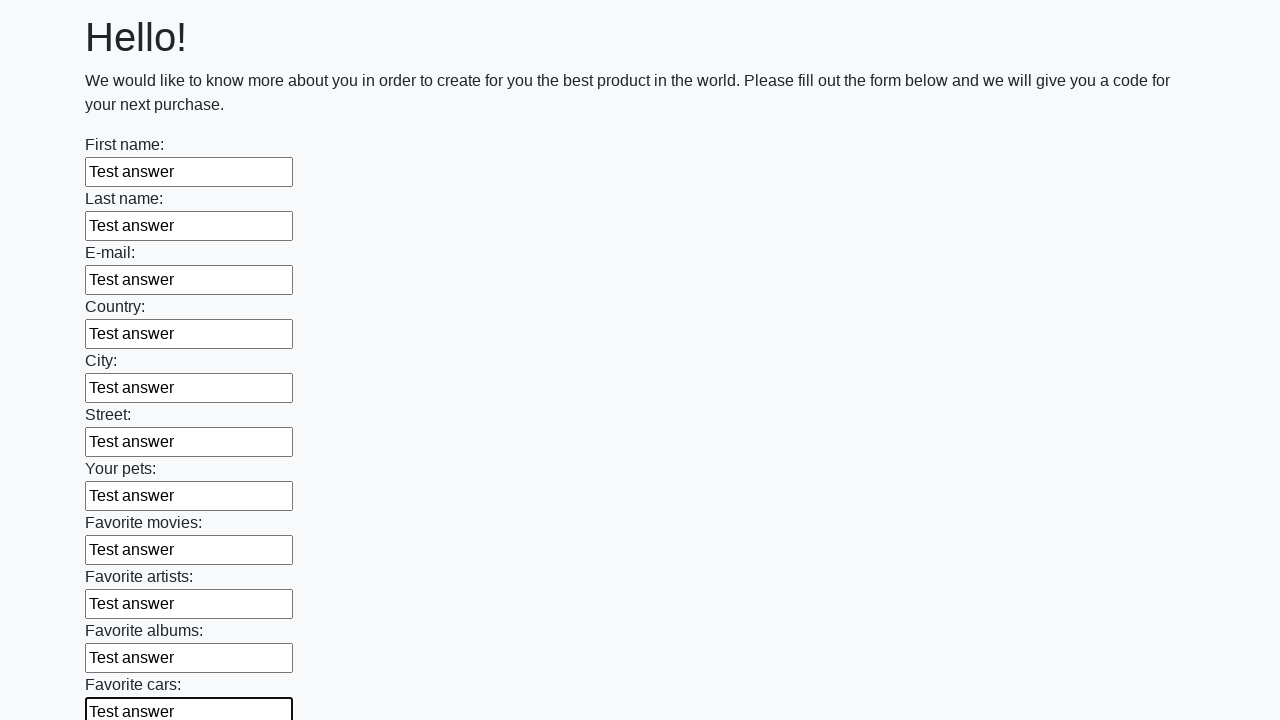

Filled an input field with 'Test answer'
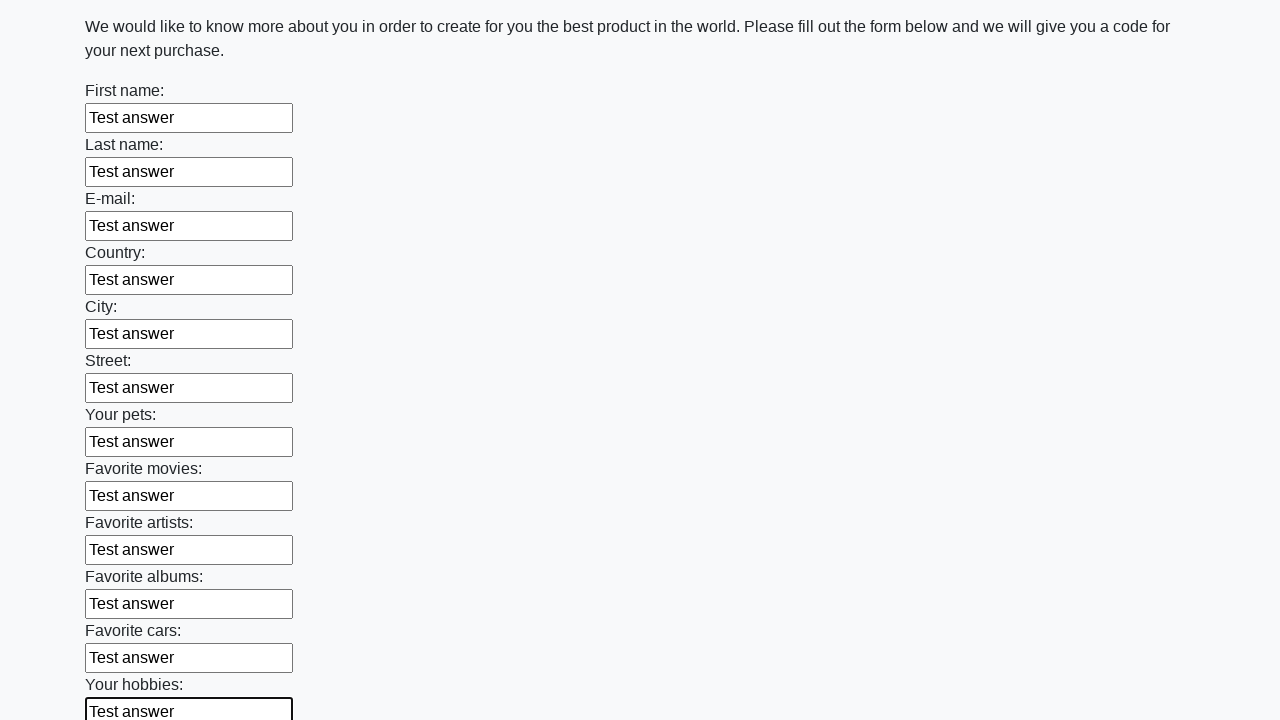

Filled an input field with 'Test answer'
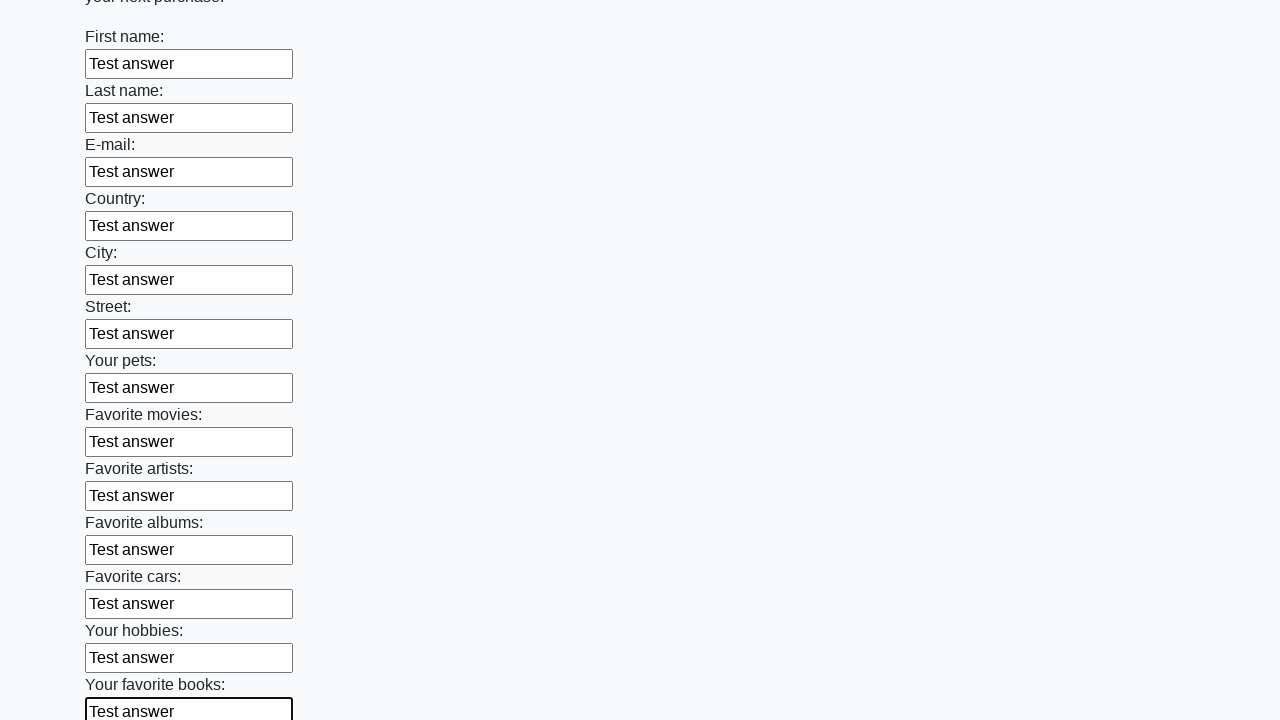

Filled an input field with 'Test answer'
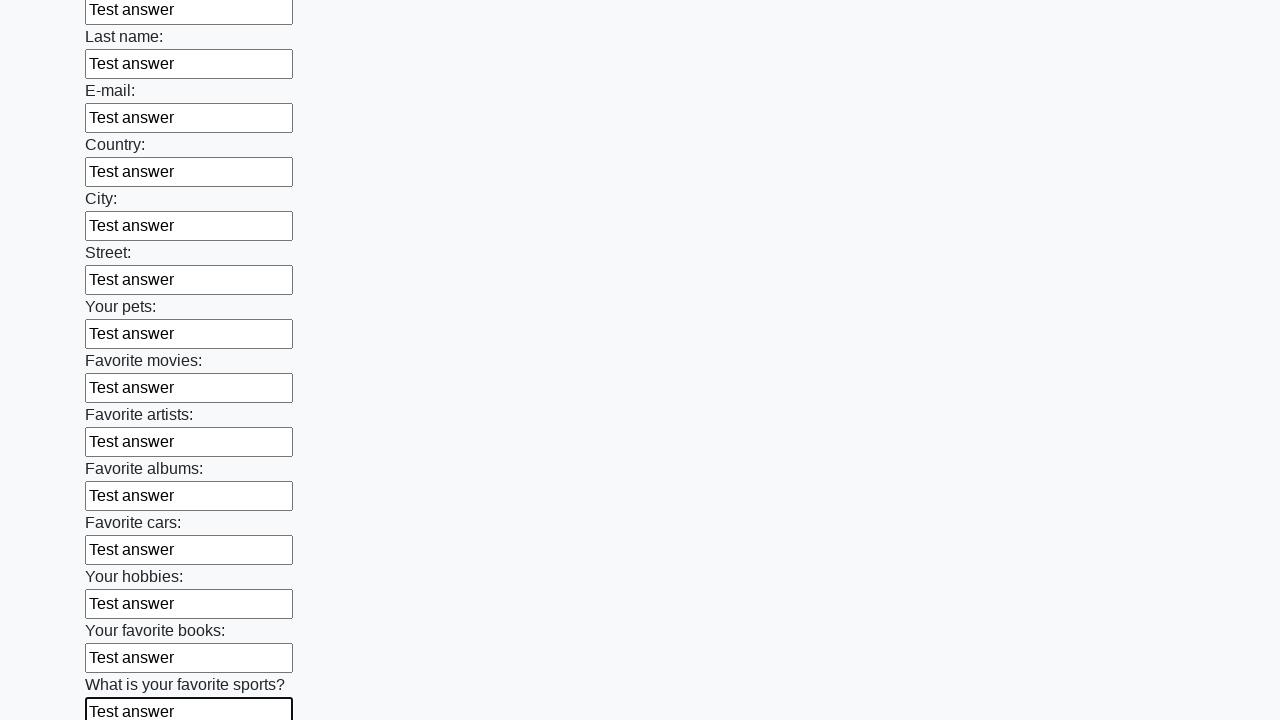

Filled an input field with 'Test answer'
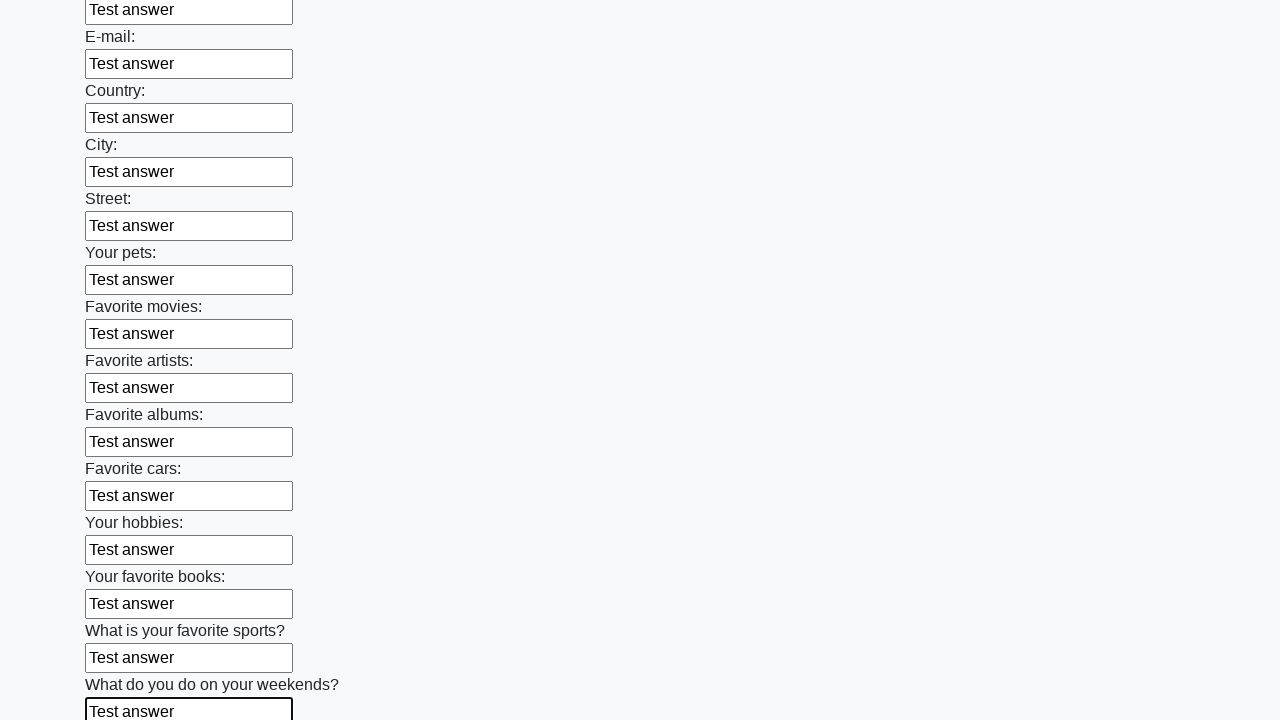

Filled an input field with 'Test answer'
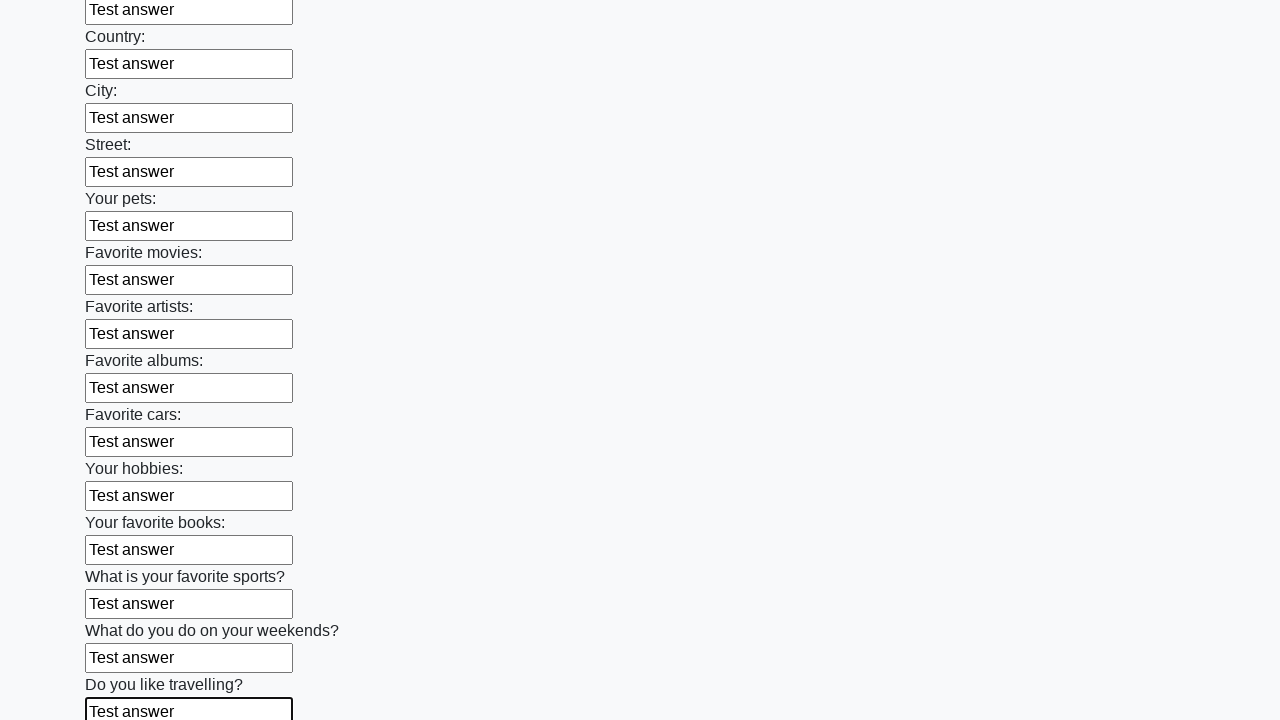

Filled an input field with 'Test answer'
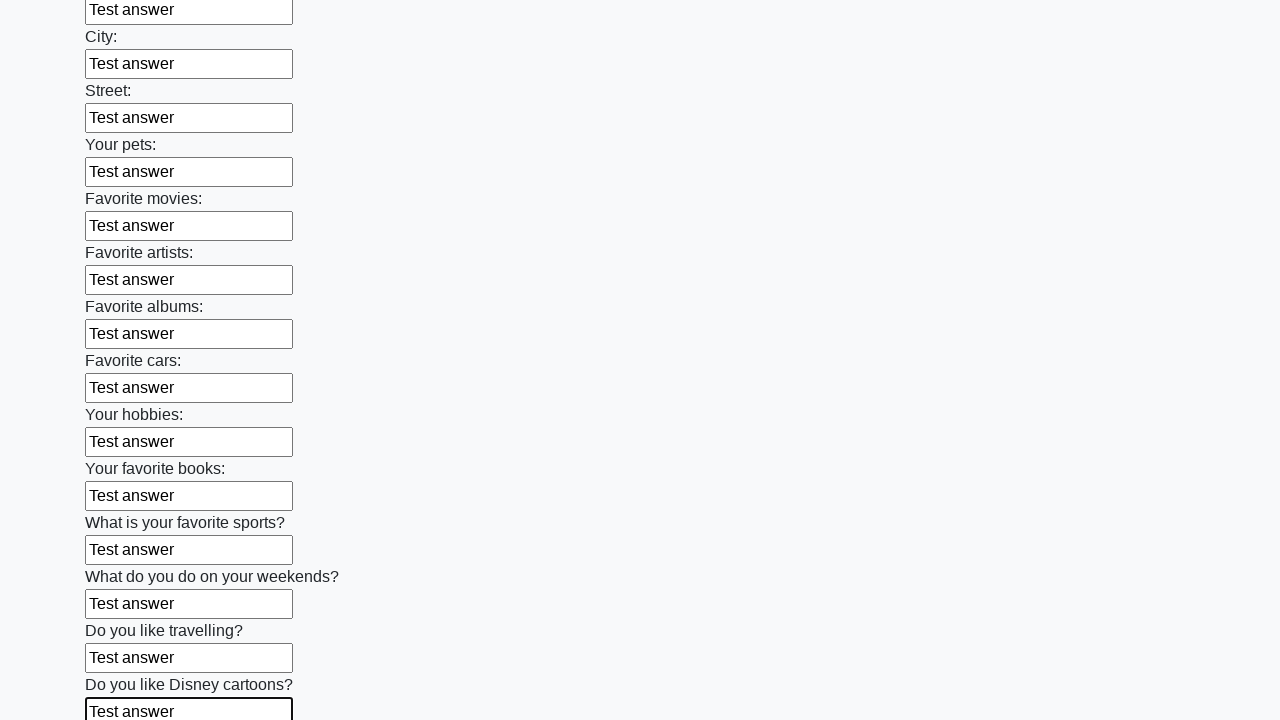

Filled an input field with 'Test answer'
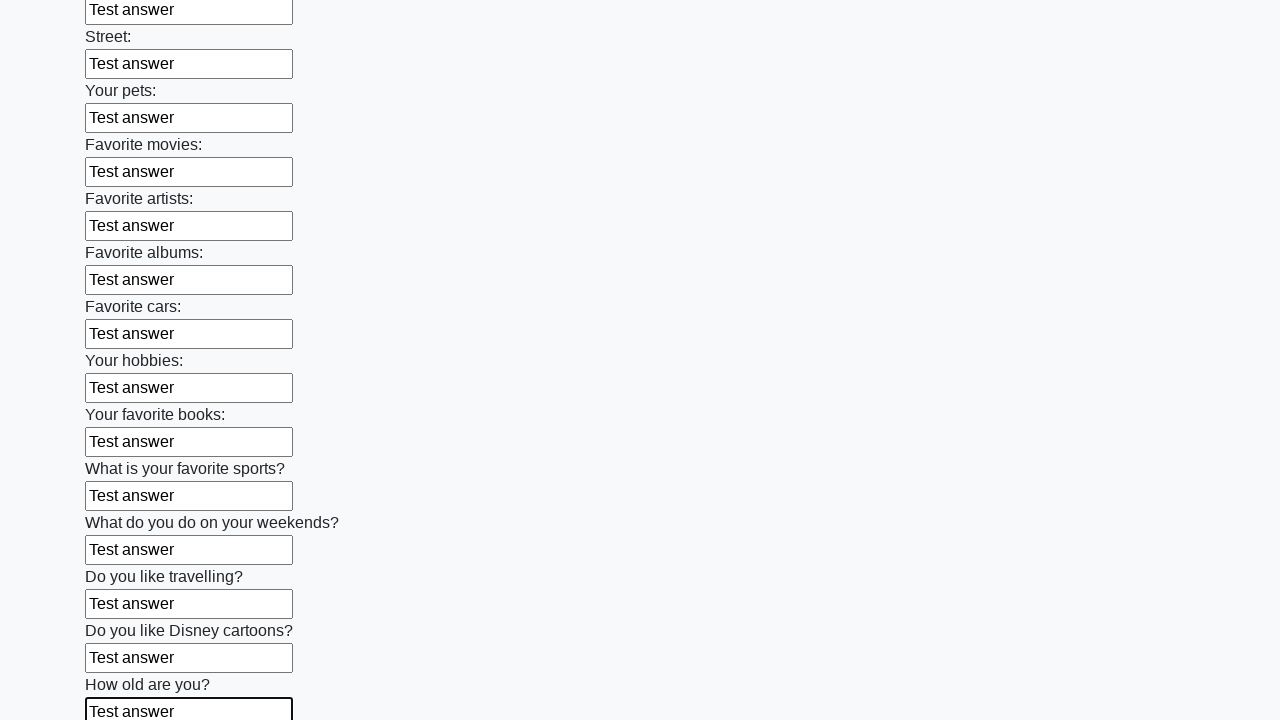

Filled an input field with 'Test answer'
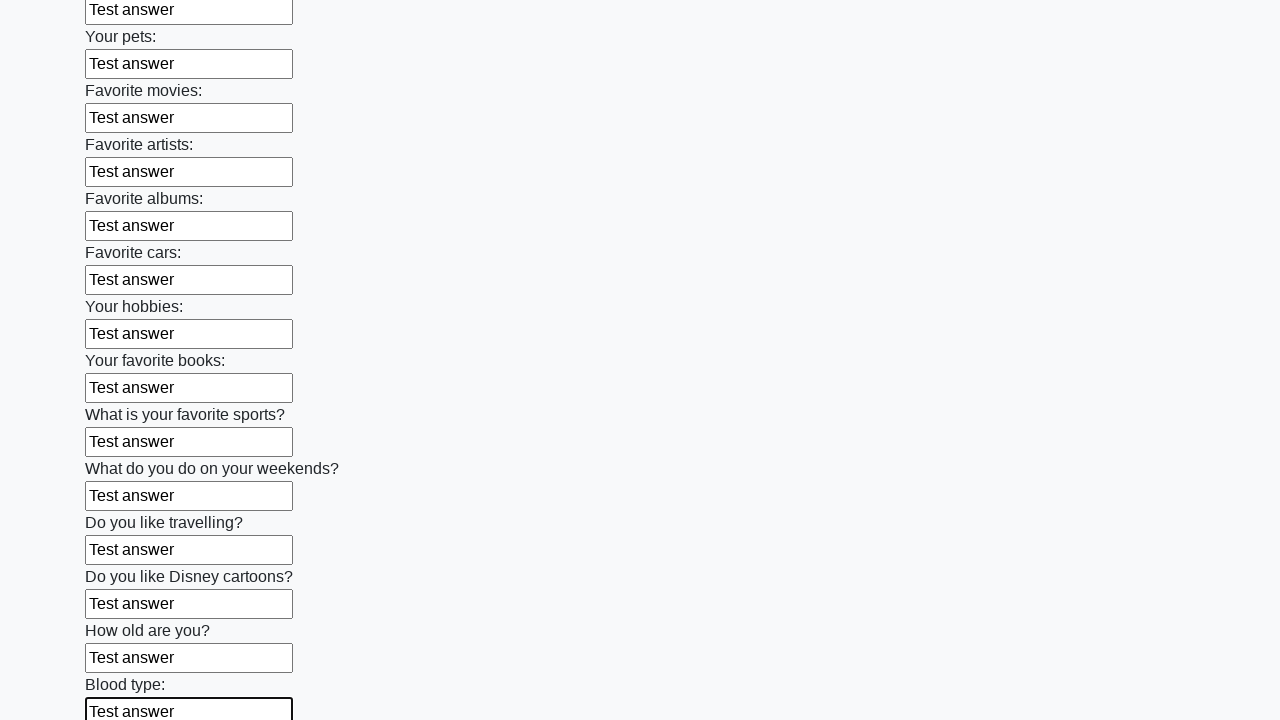

Filled an input field with 'Test answer'
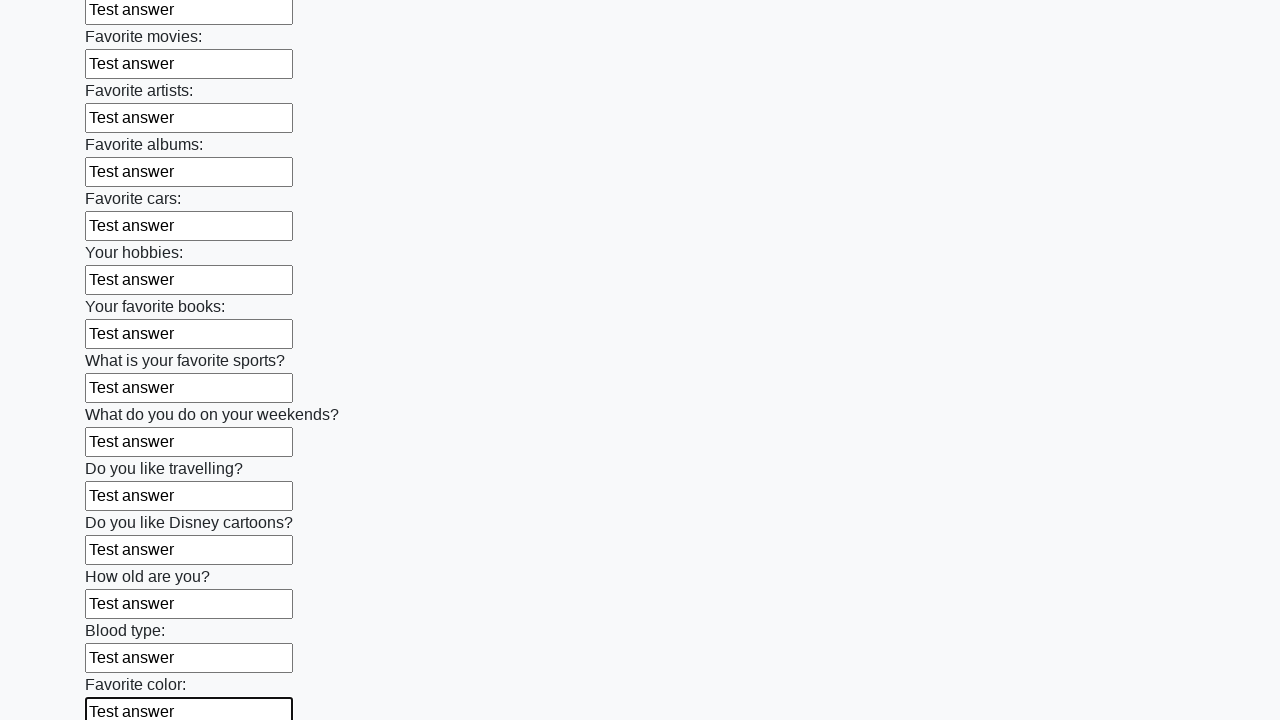

Filled an input field with 'Test answer'
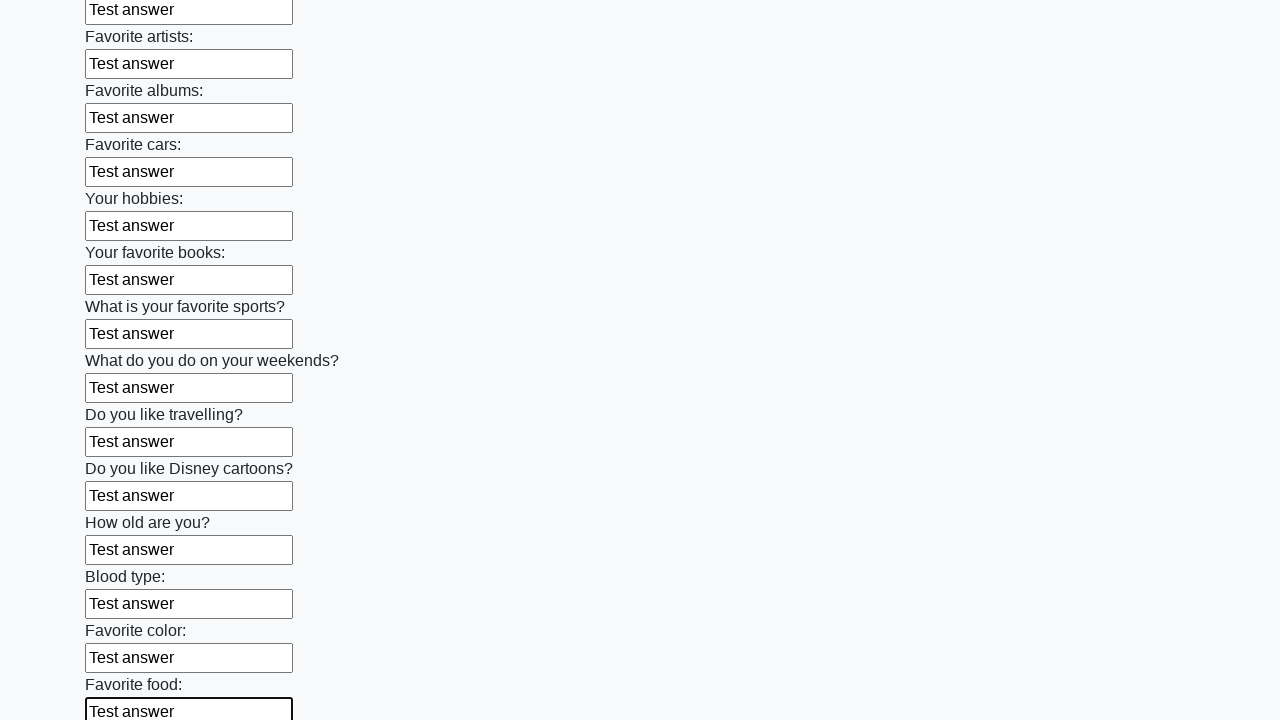

Filled an input field with 'Test answer'
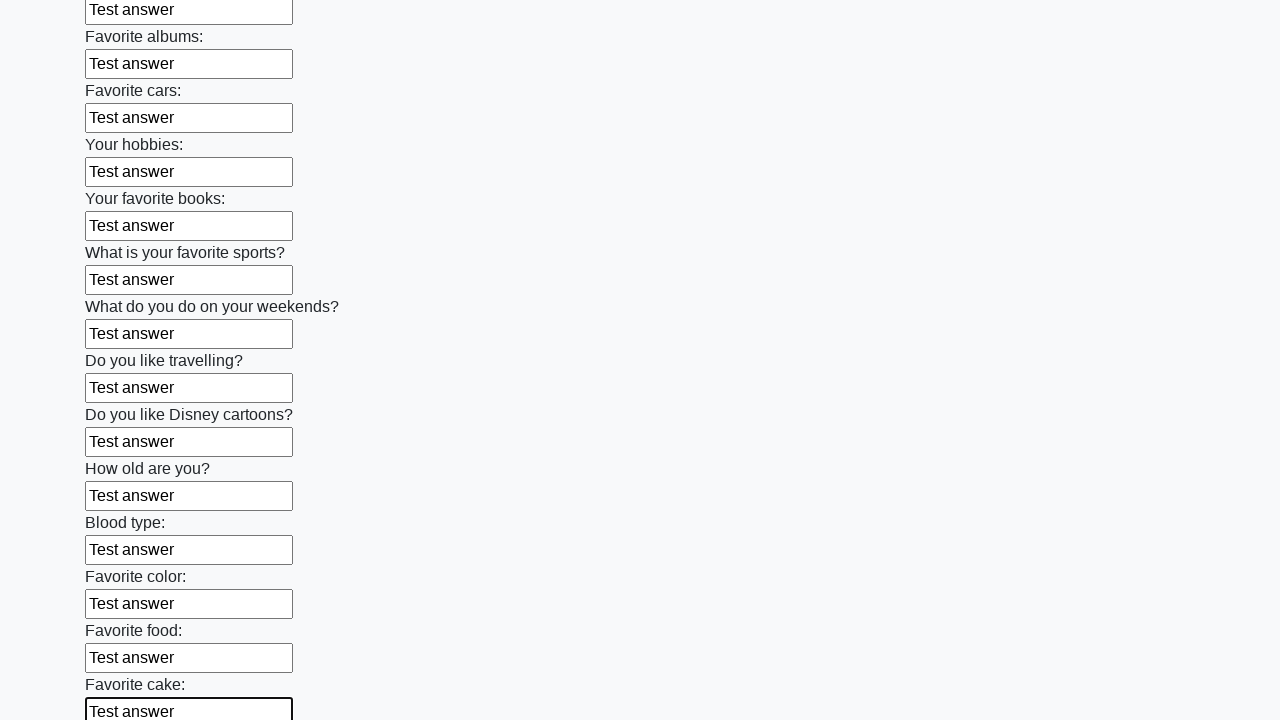

Filled an input field with 'Test answer'
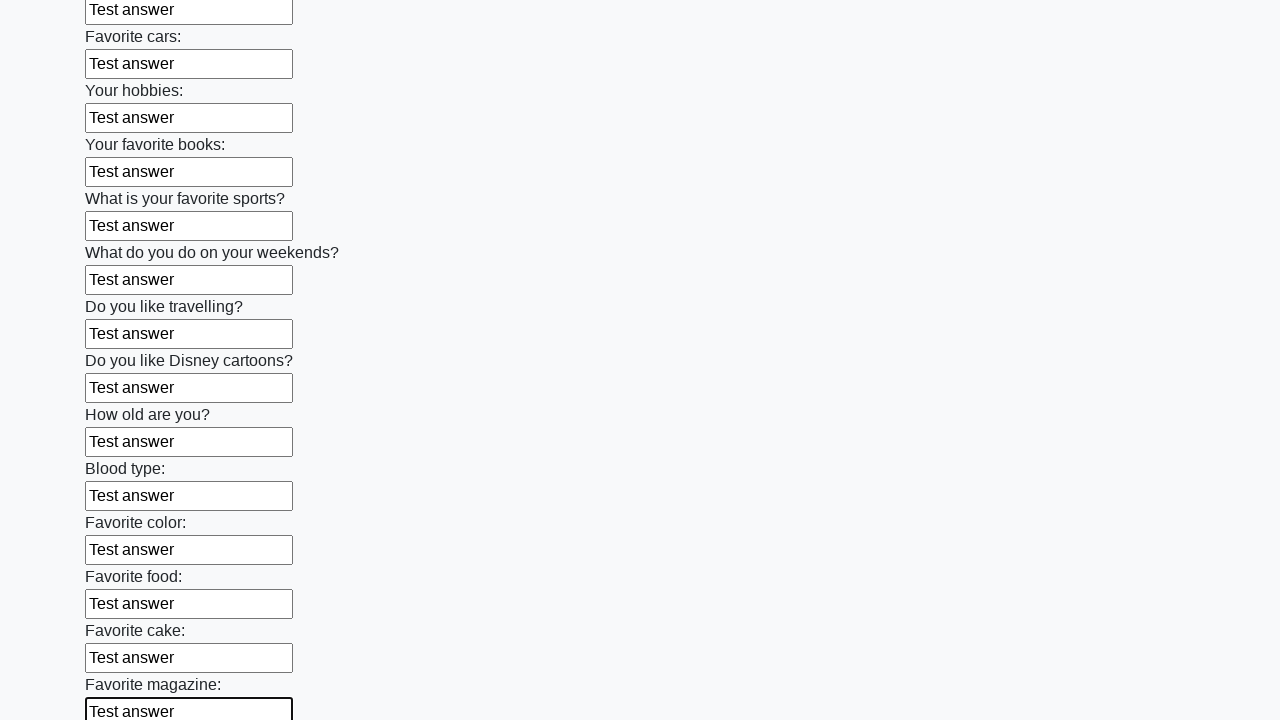

Filled an input field with 'Test answer'
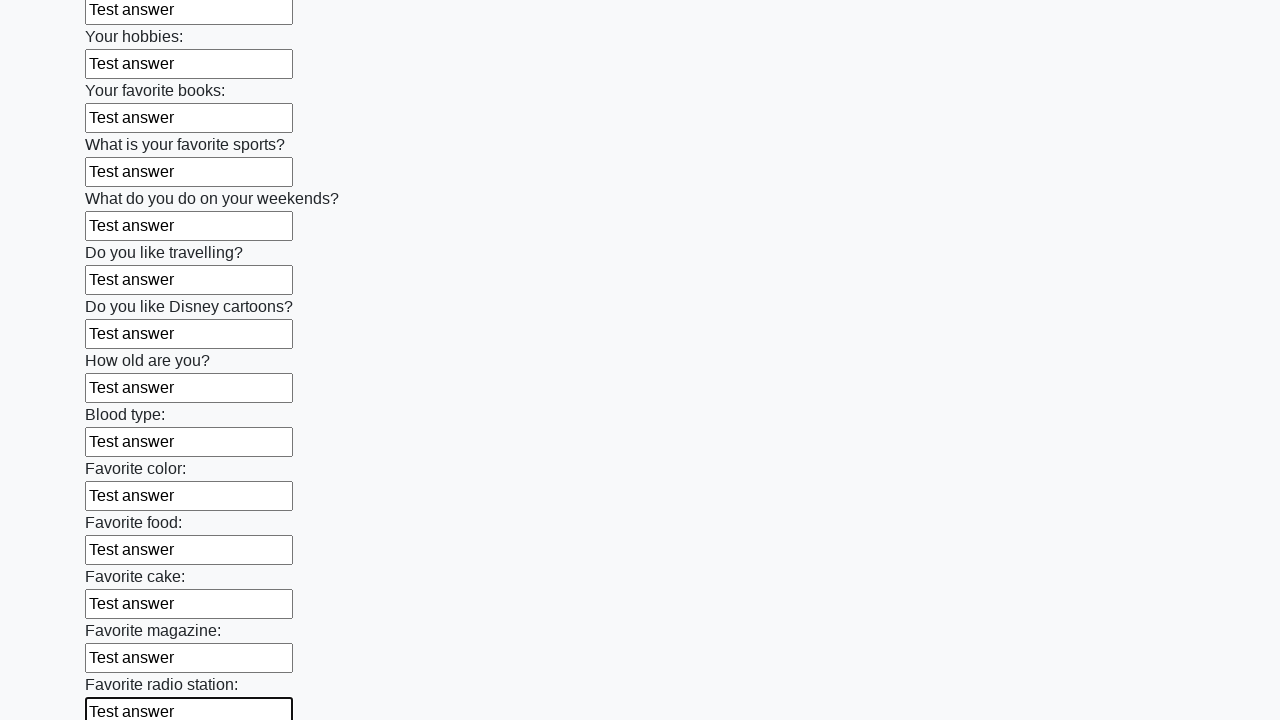

Filled an input field with 'Test answer'
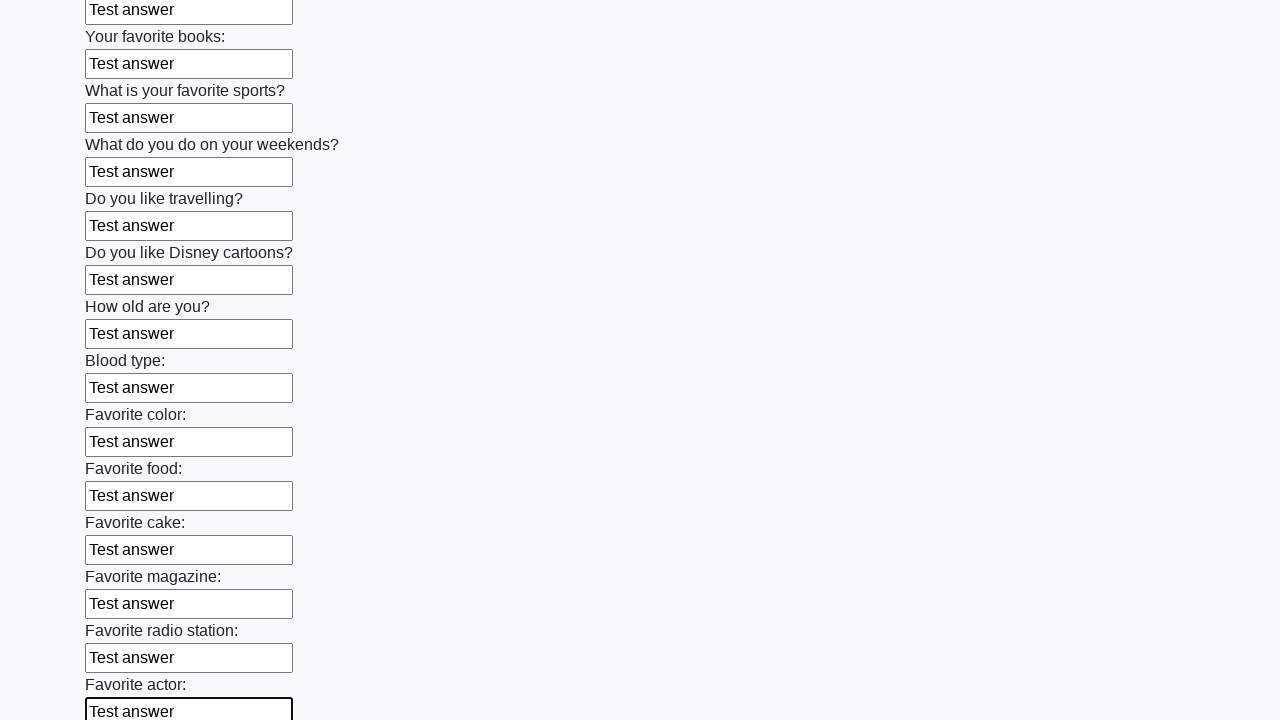

Filled an input field with 'Test answer'
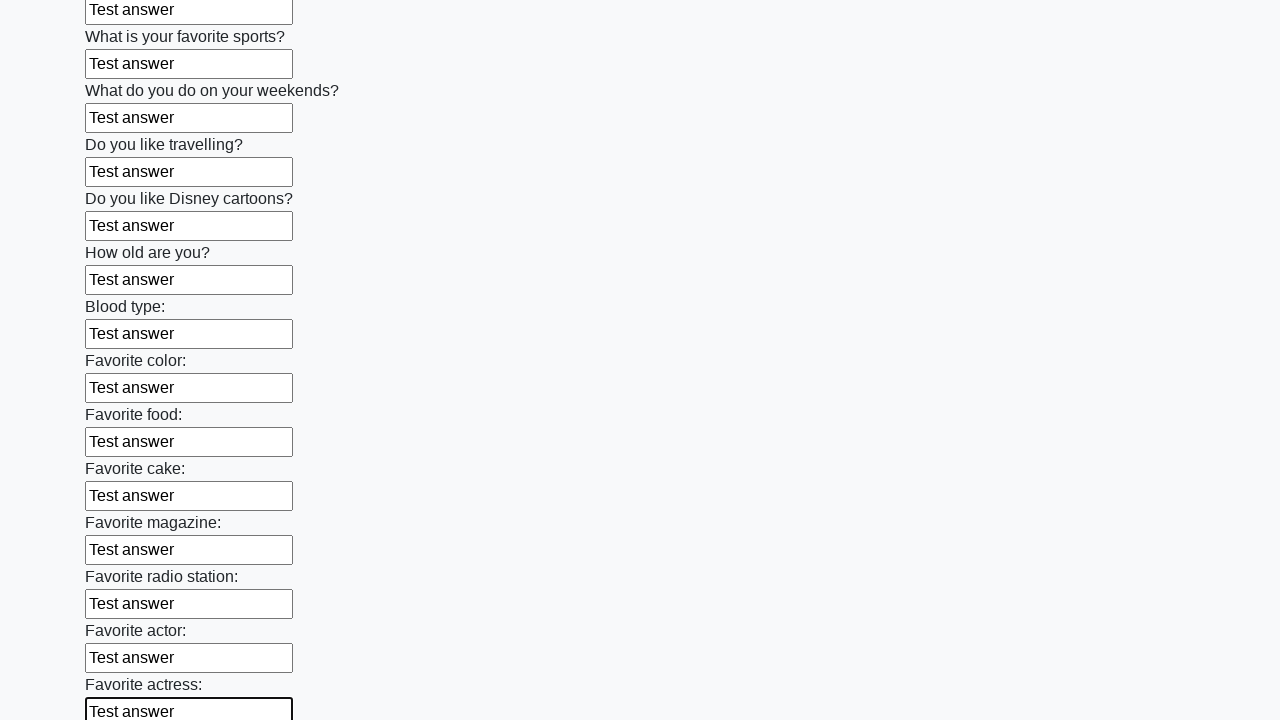

Filled an input field with 'Test answer'
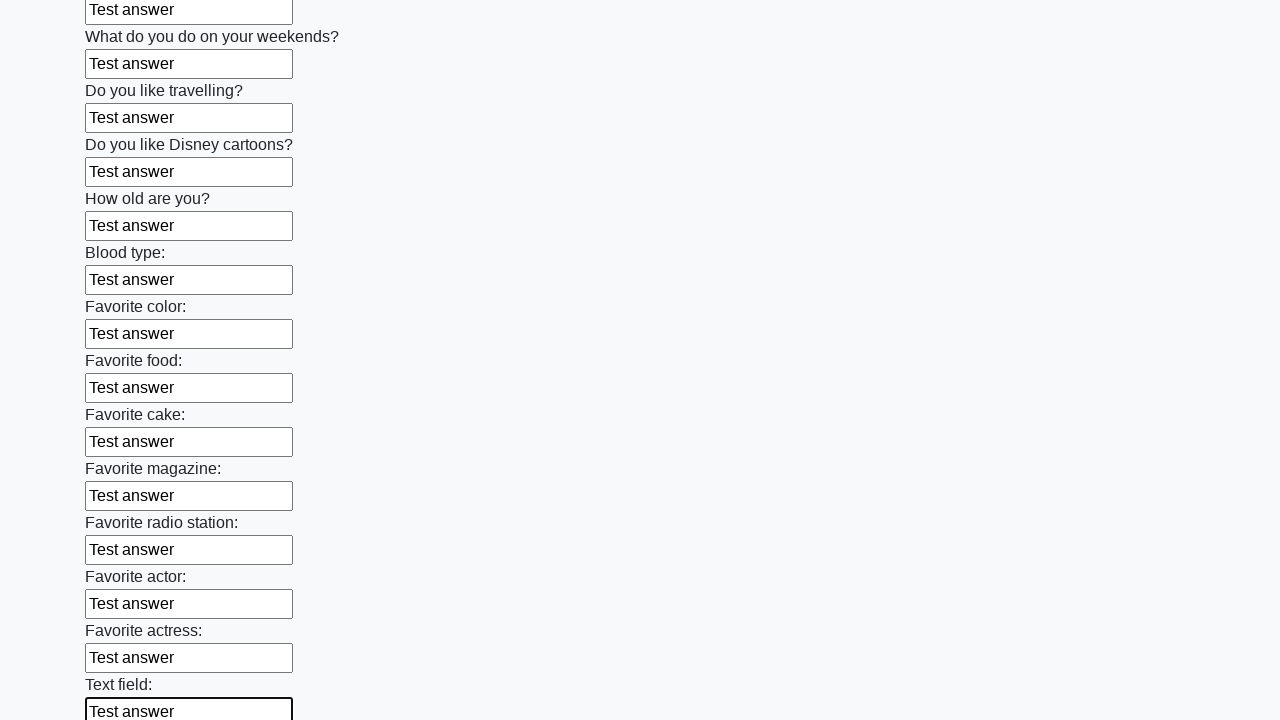

Filled an input field with 'Test answer'
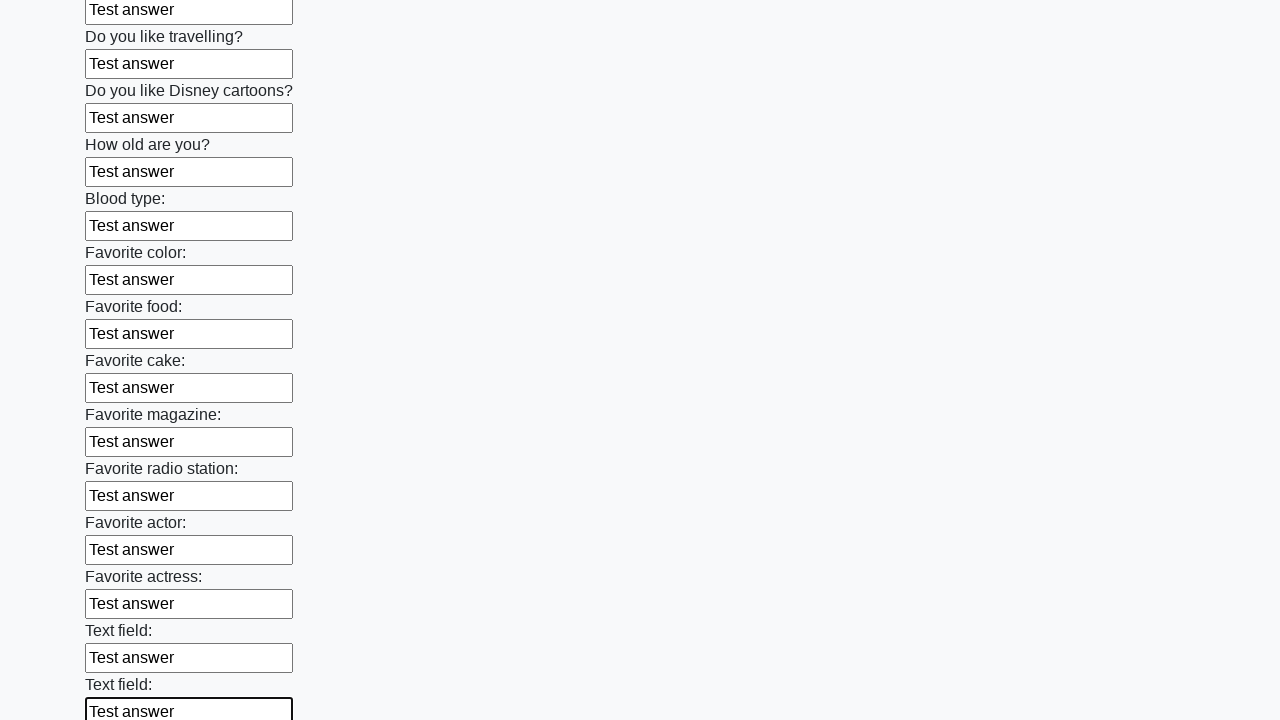

Filled an input field with 'Test answer'
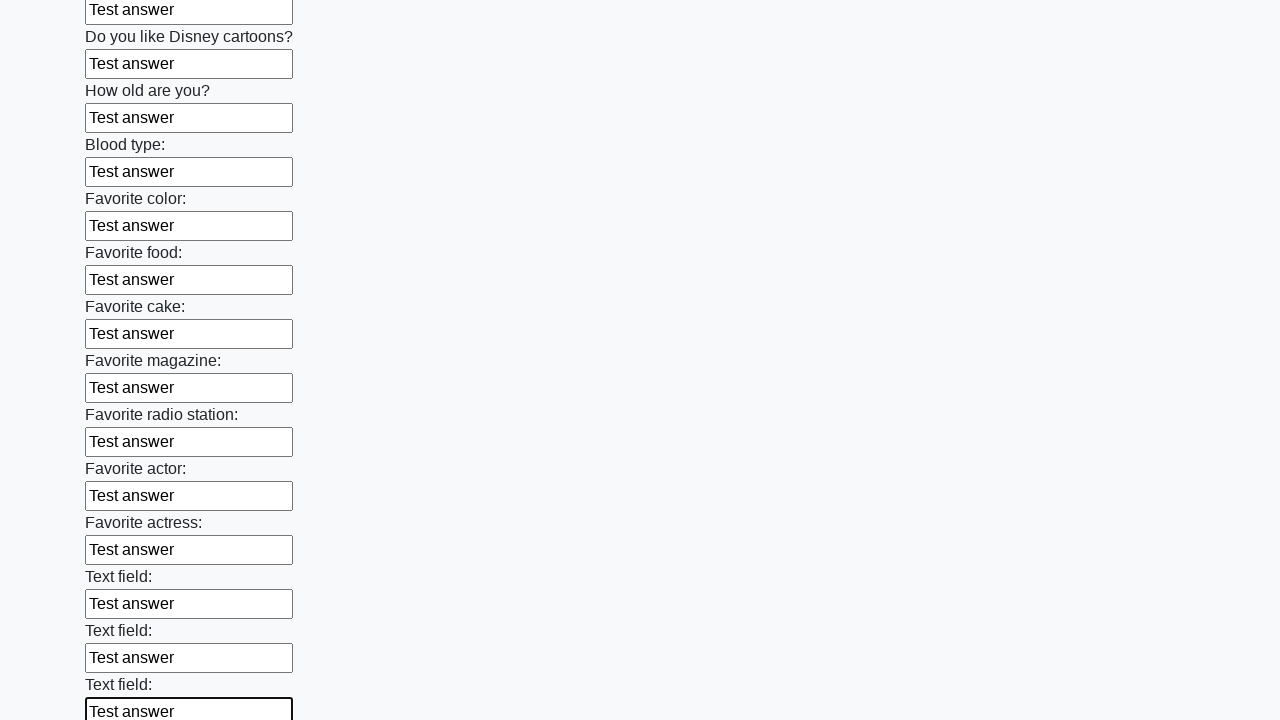

Filled an input field with 'Test answer'
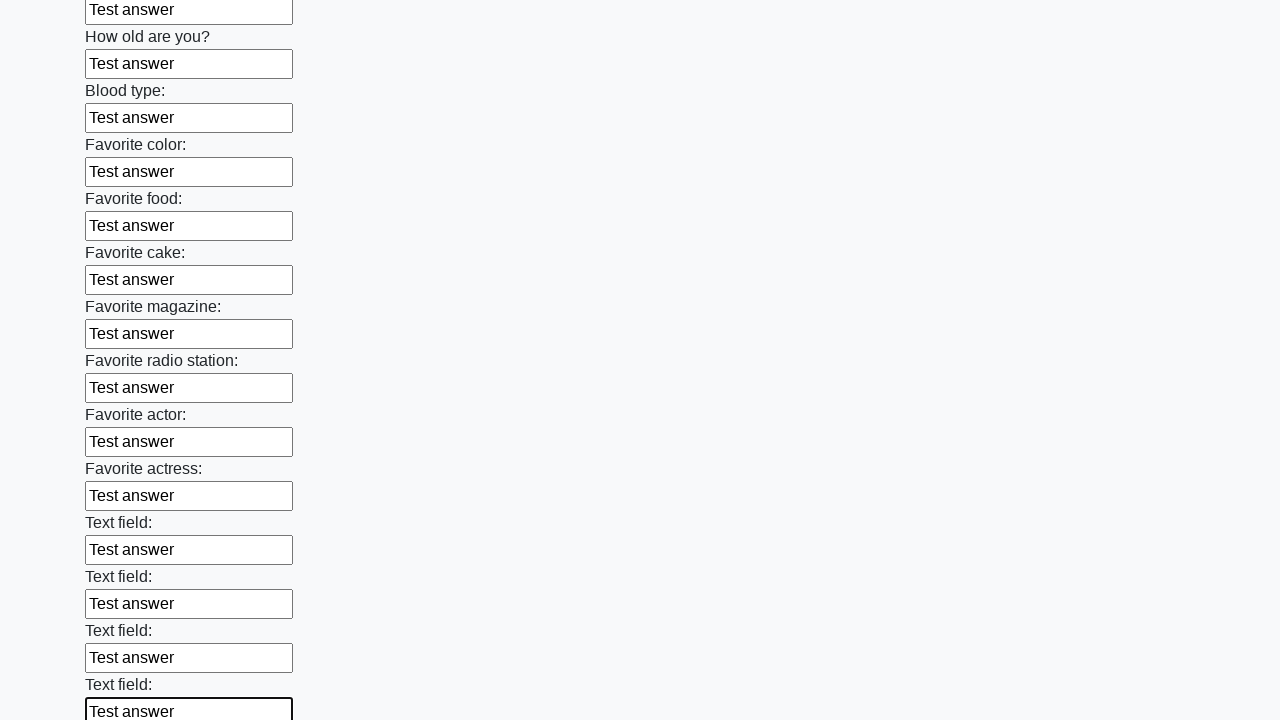

Filled an input field with 'Test answer'
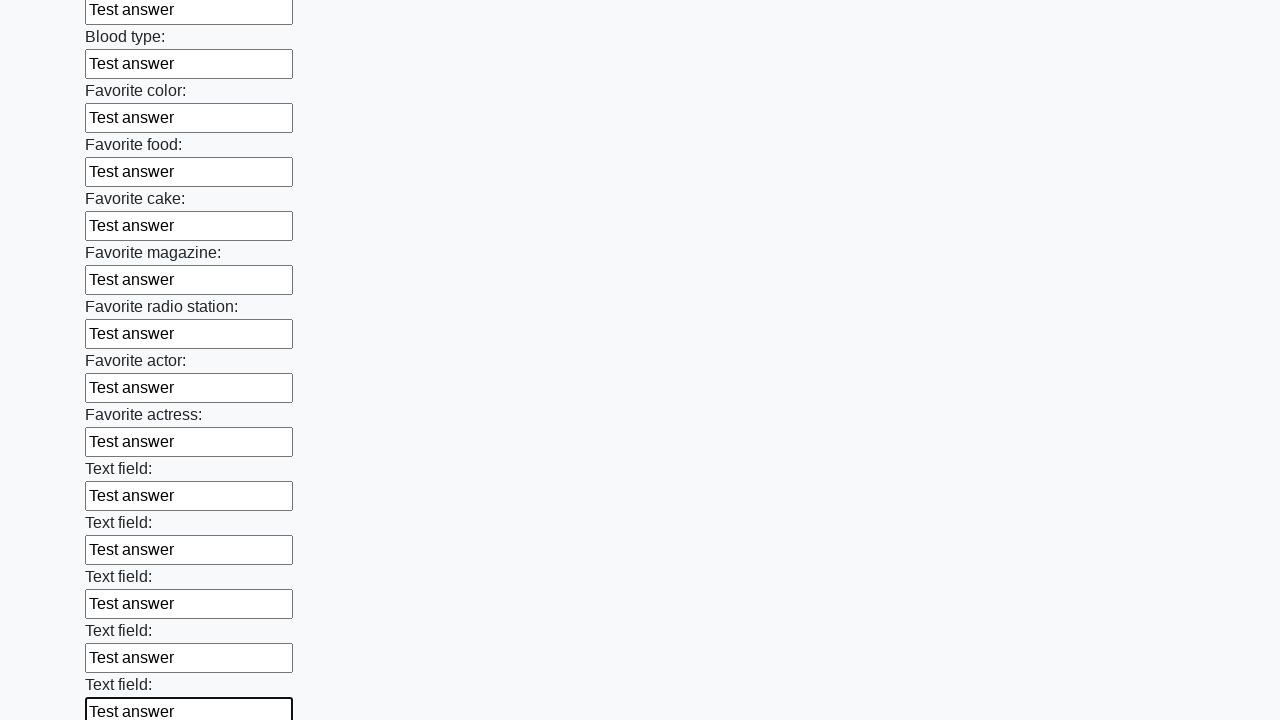

Filled an input field with 'Test answer'
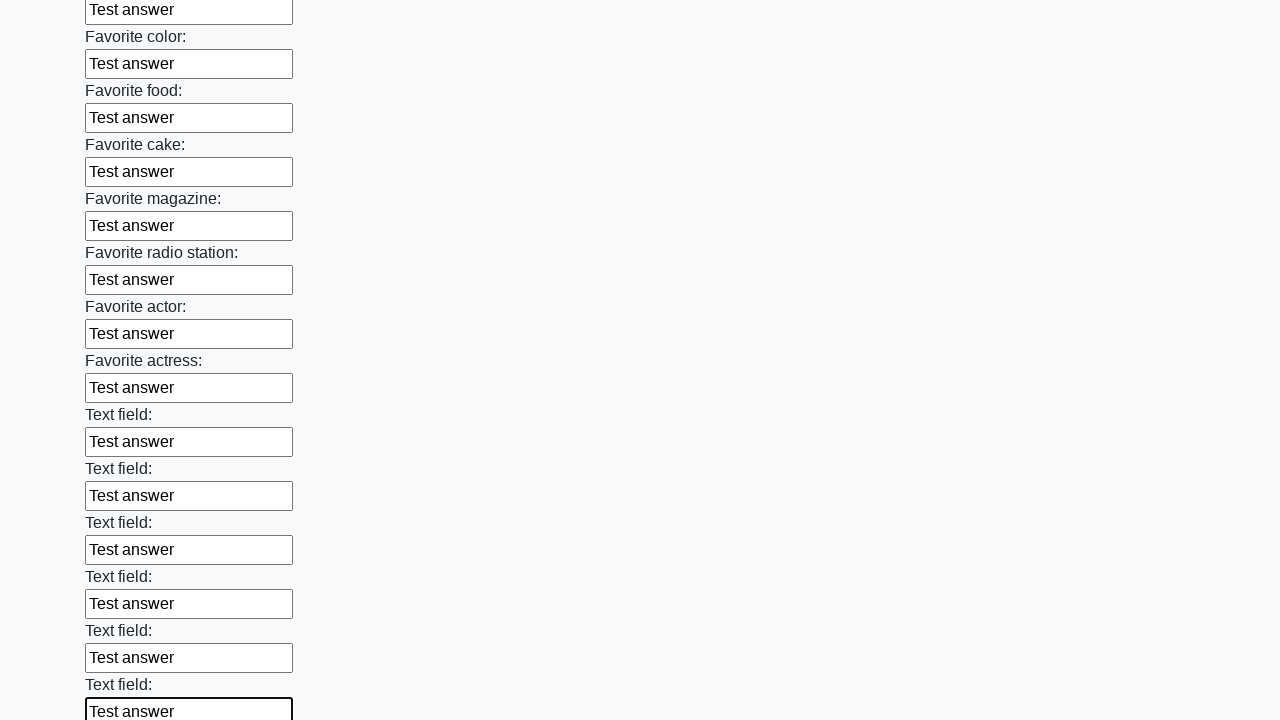

Filled an input field with 'Test answer'
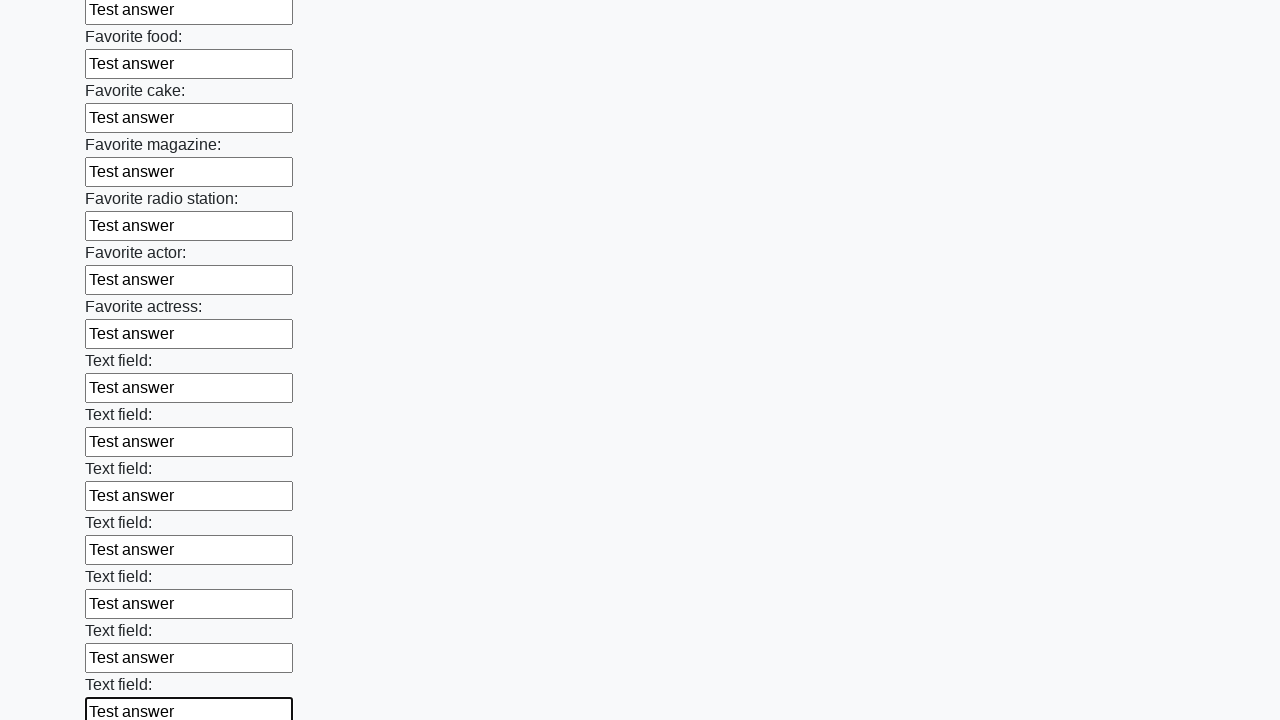

Filled an input field with 'Test answer'
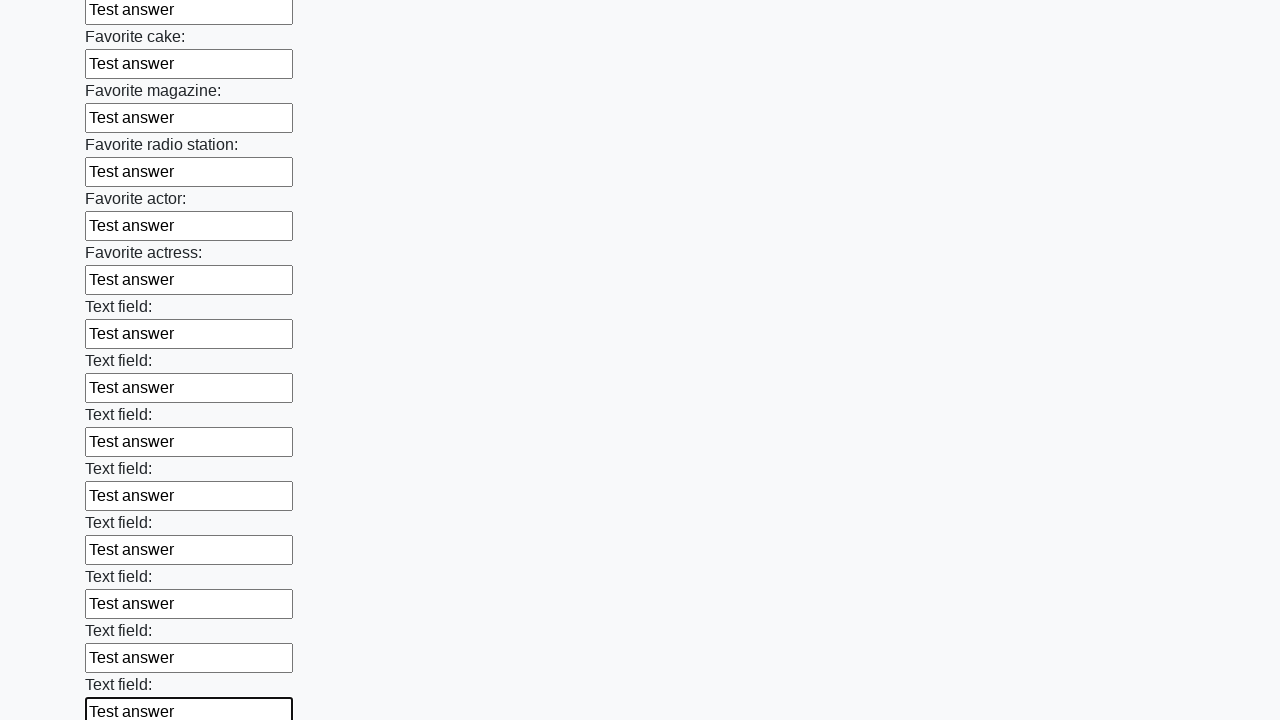

Filled an input field with 'Test answer'
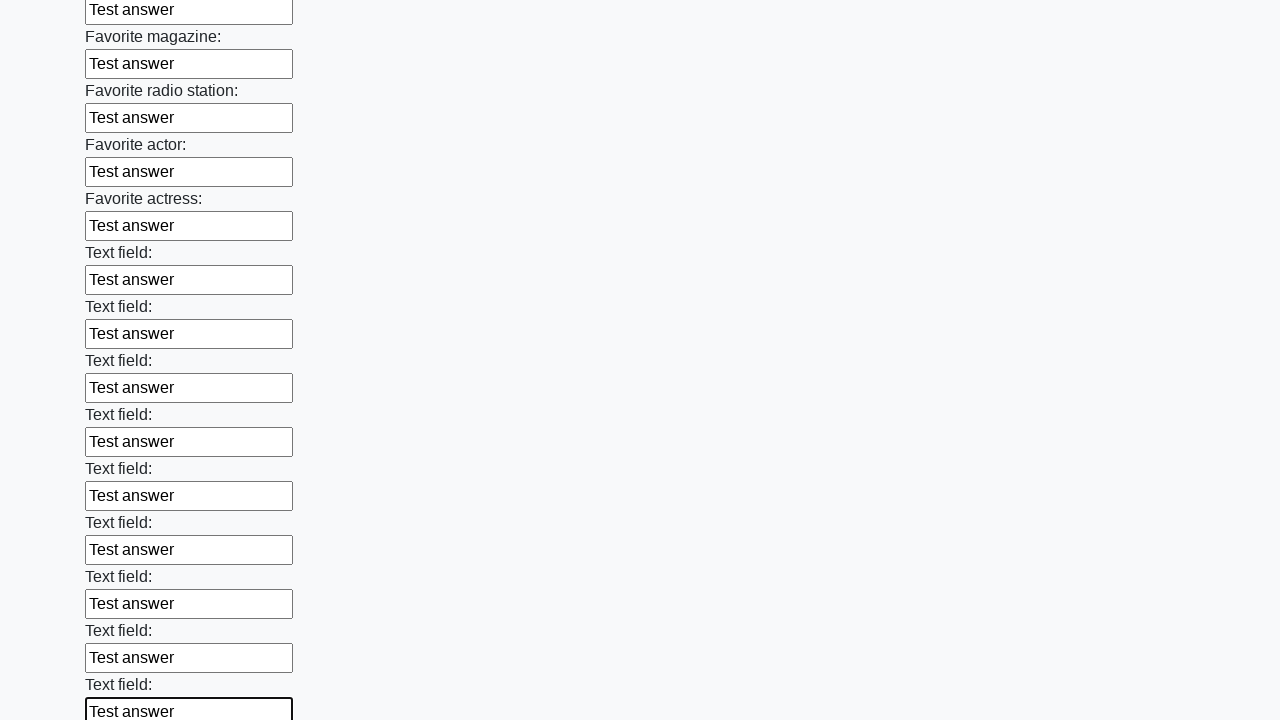

Filled an input field with 'Test answer'
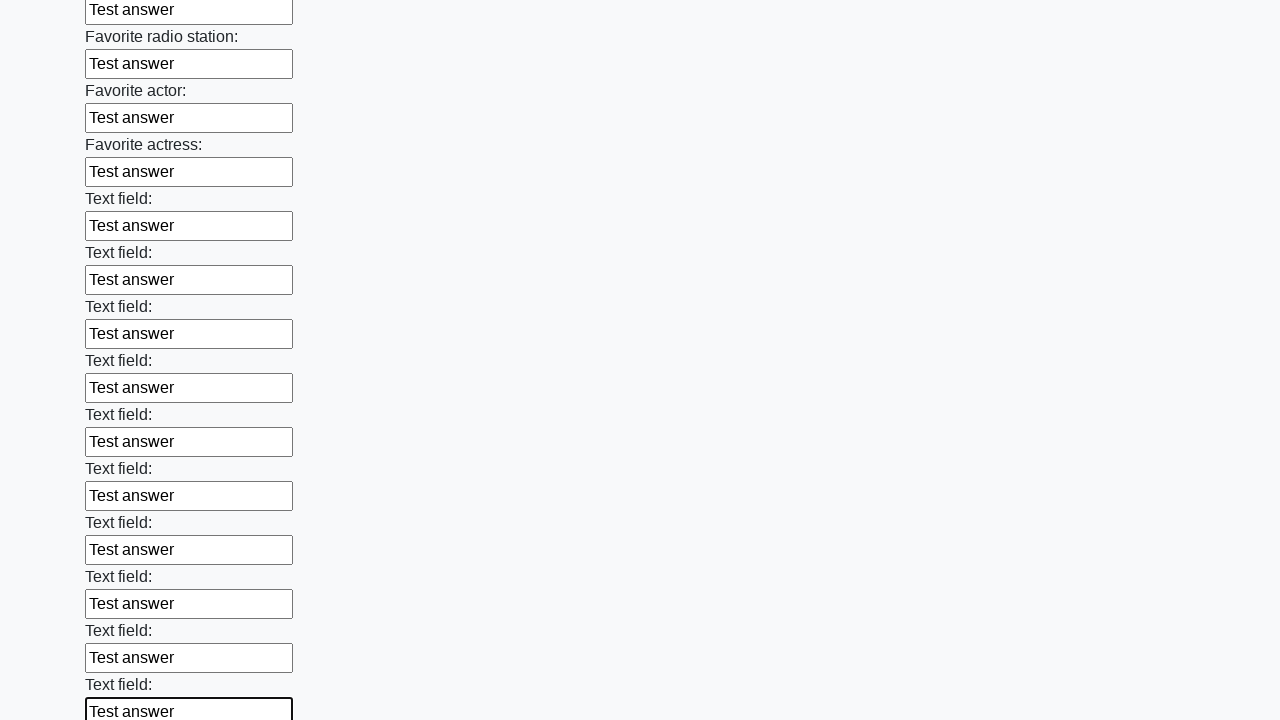

Filled an input field with 'Test answer'
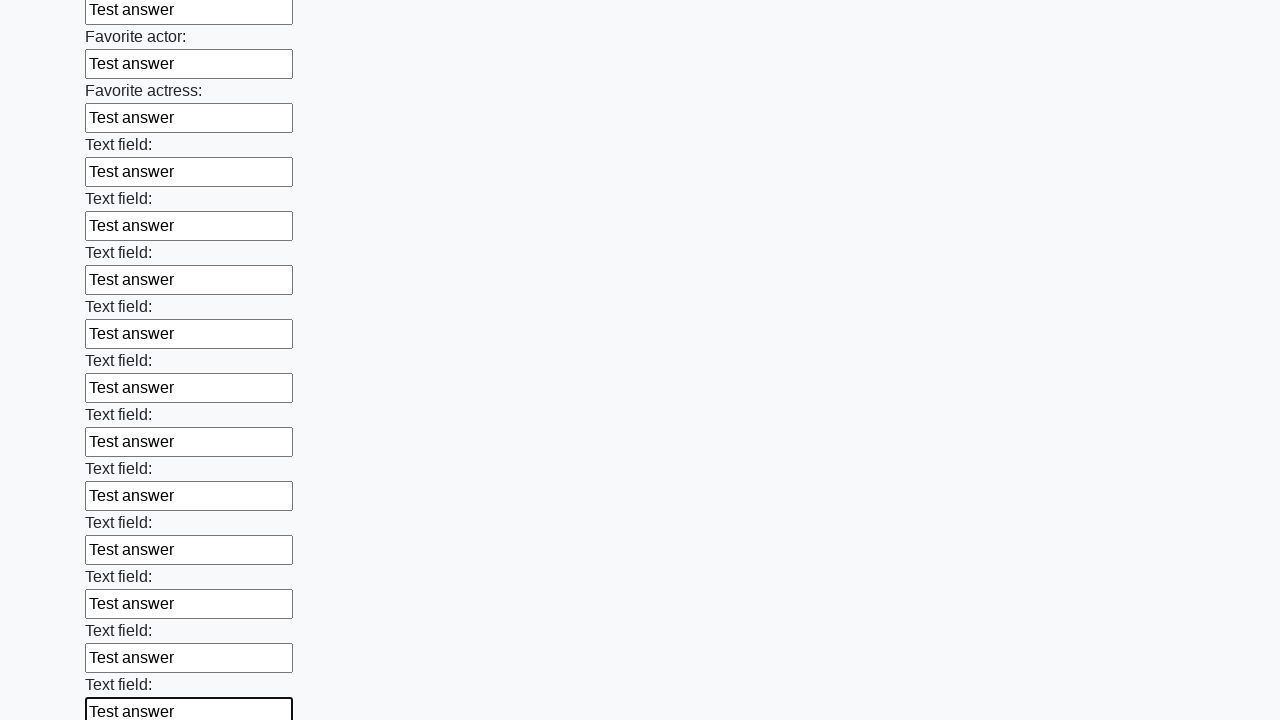

Filled an input field with 'Test answer'
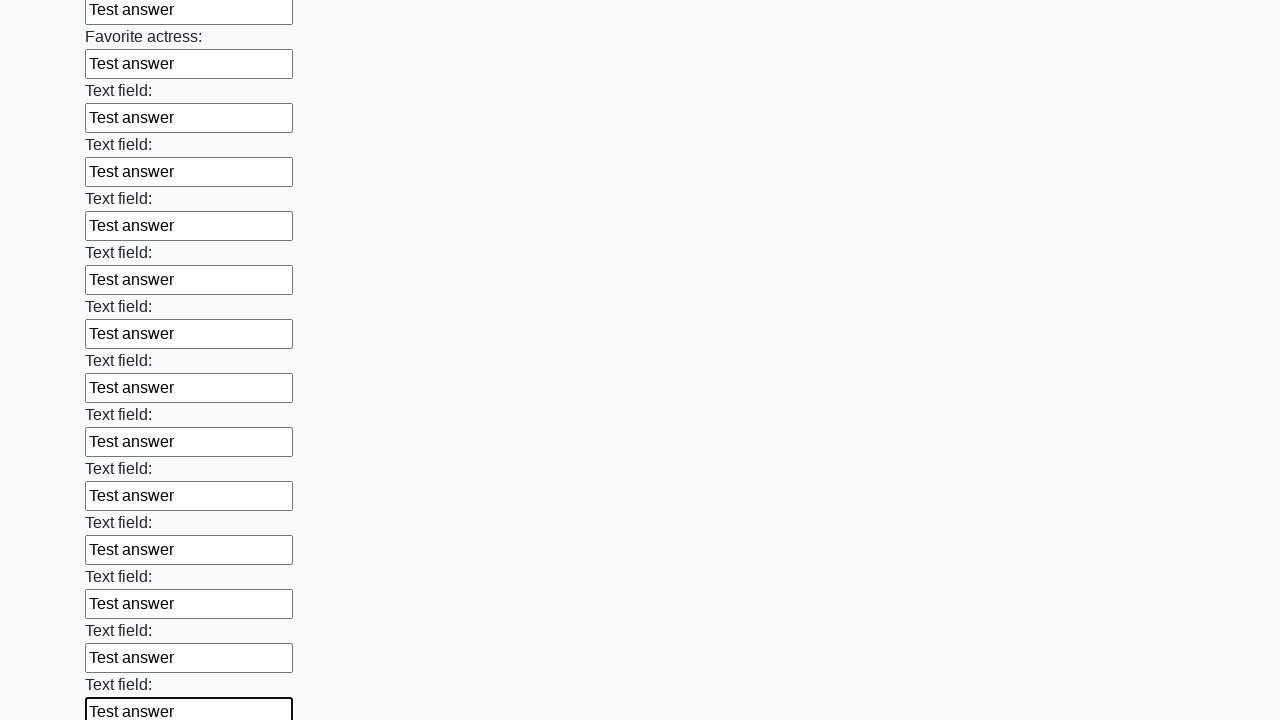

Filled an input field with 'Test answer'
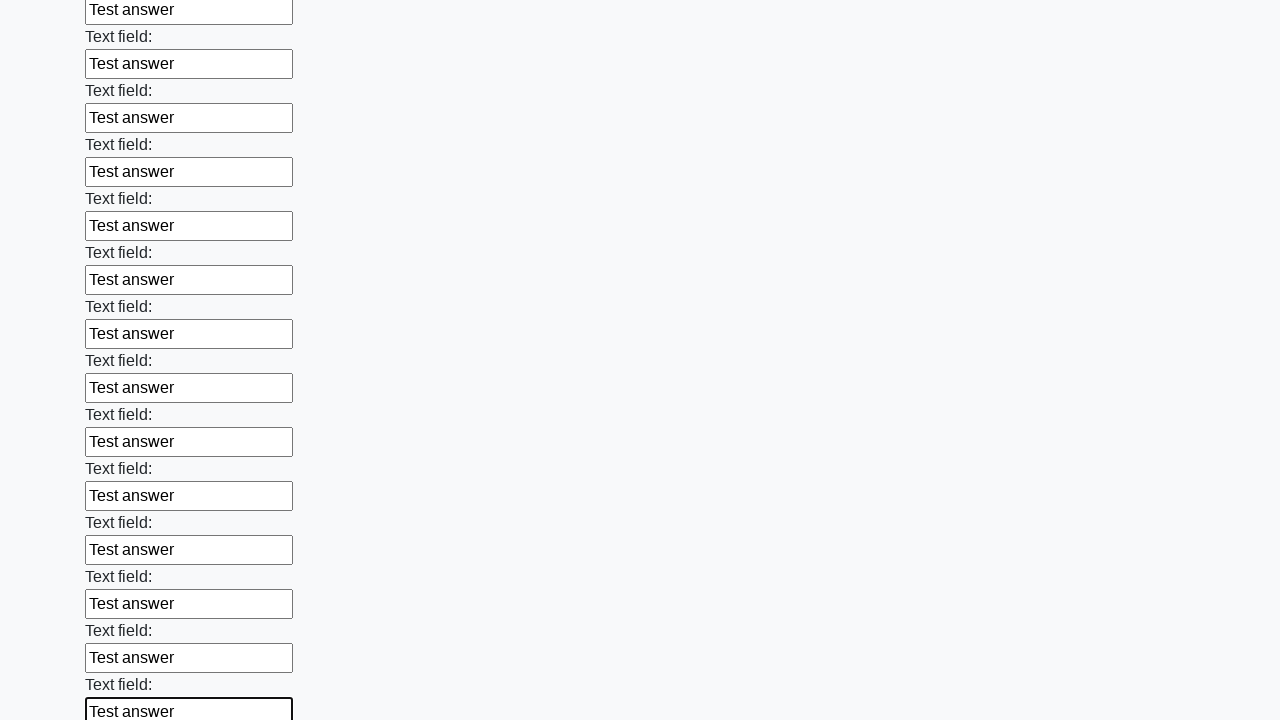

Filled an input field with 'Test answer'
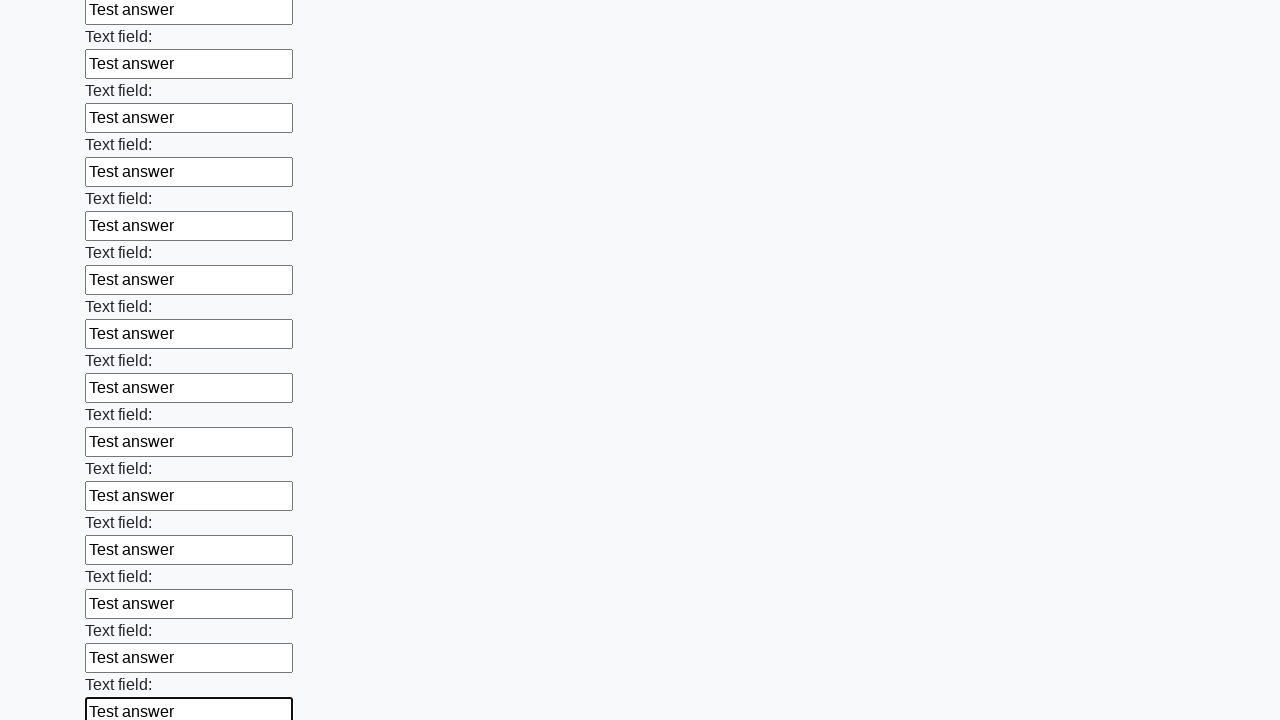

Filled an input field with 'Test answer'
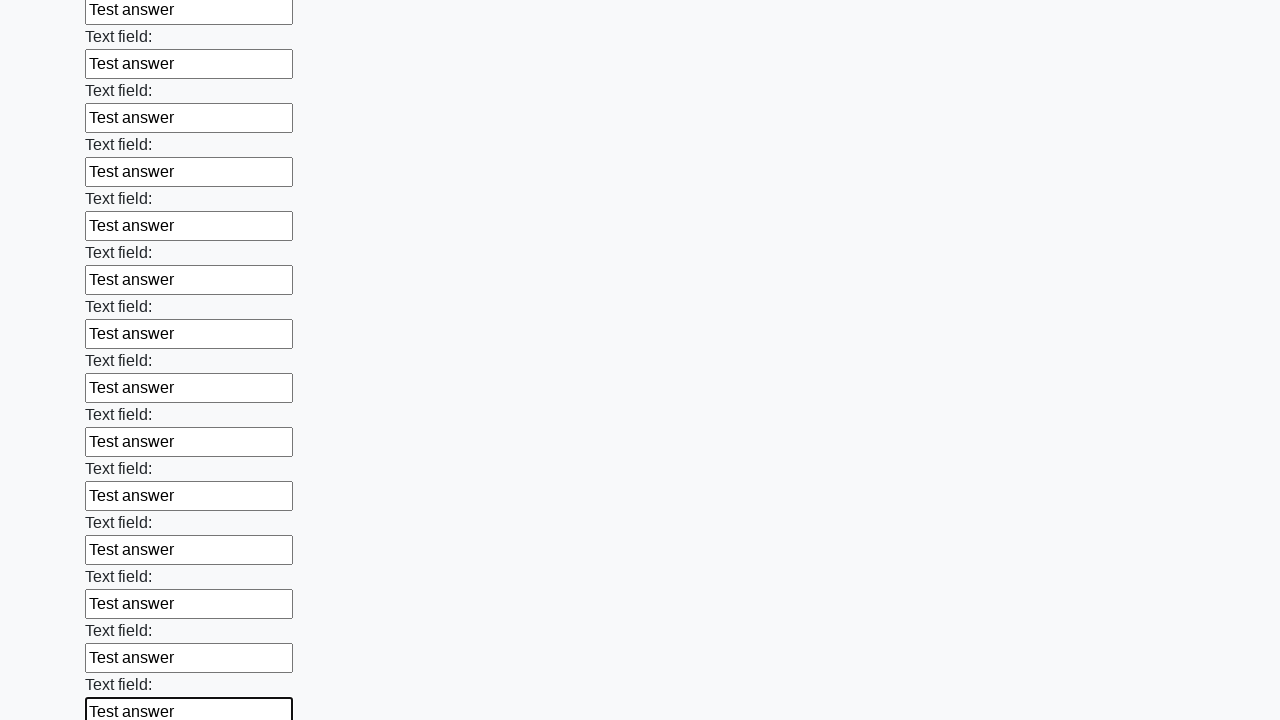

Filled an input field with 'Test answer'
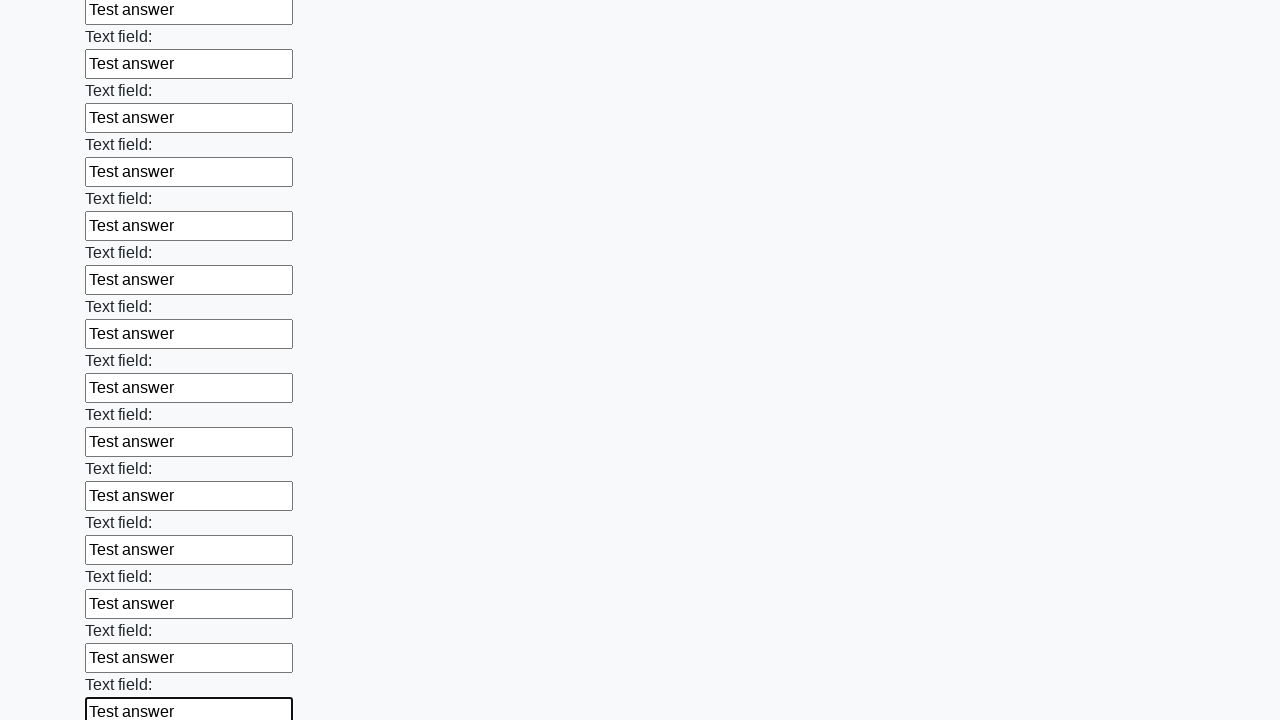

Filled an input field with 'Test answer'
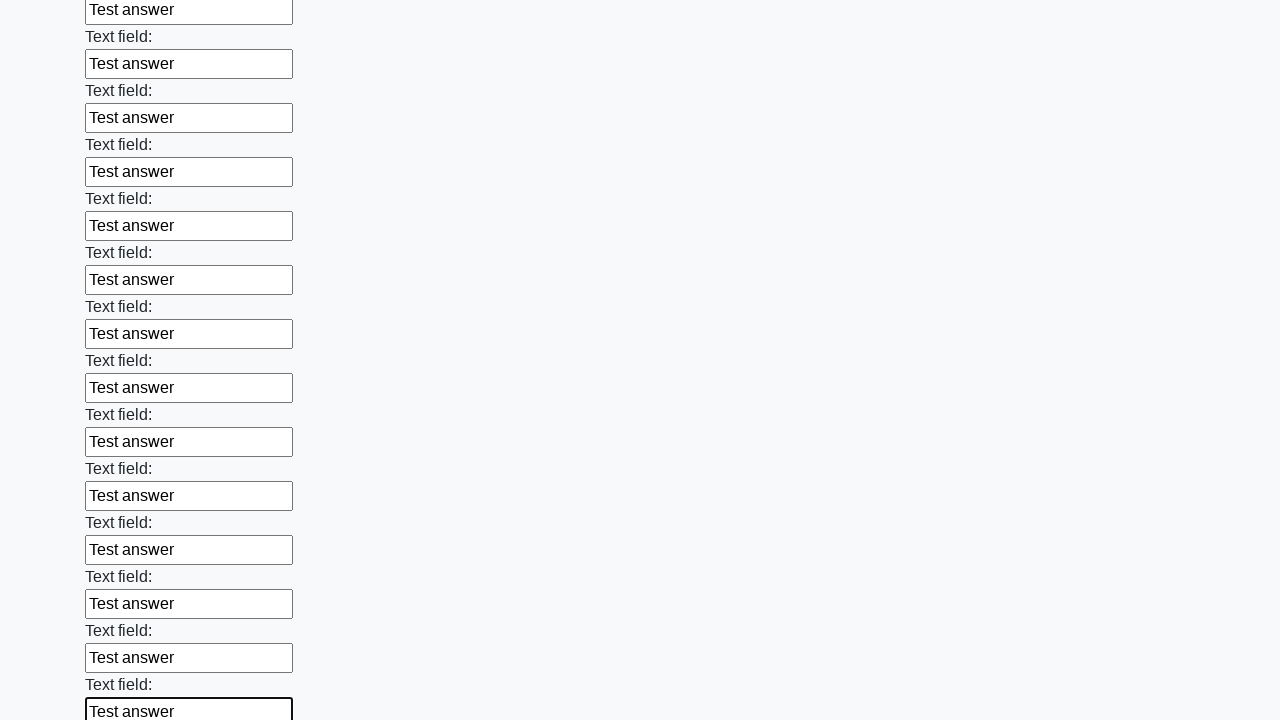

Filled an input field with 'Test answer'
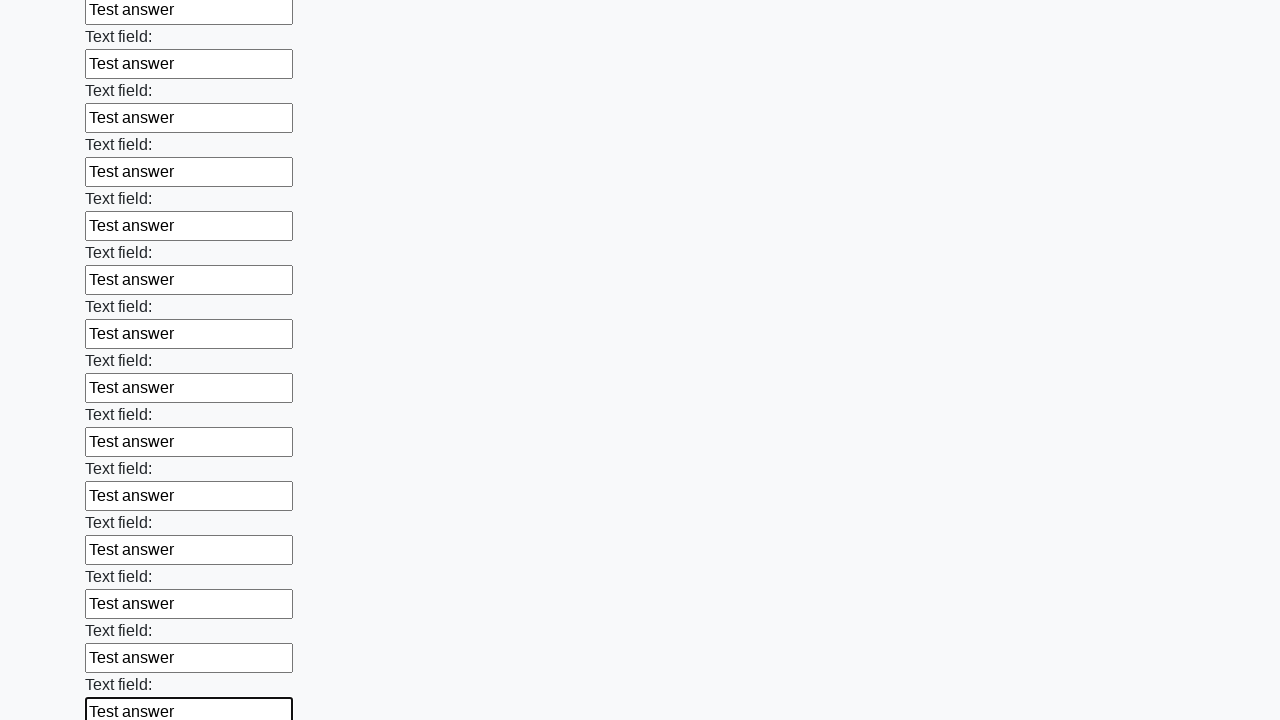

Filled an input field with 'Test answer'
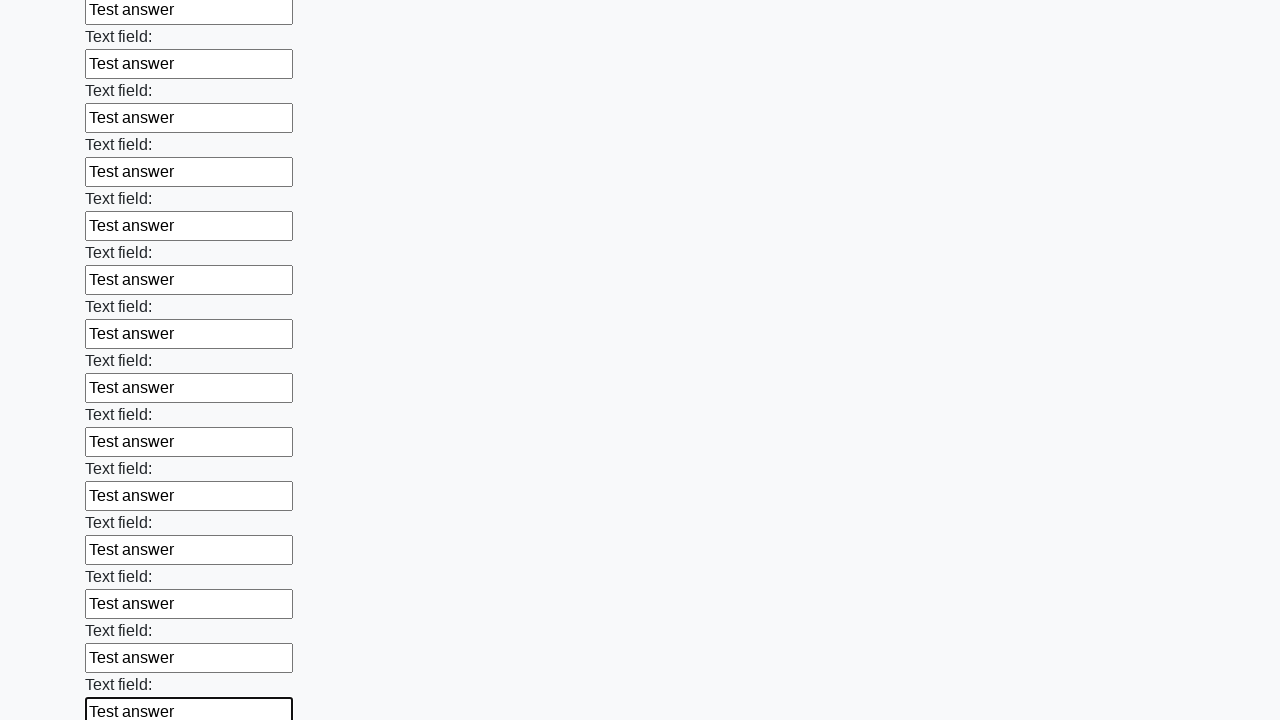

Filled an input field with 'Test answer'
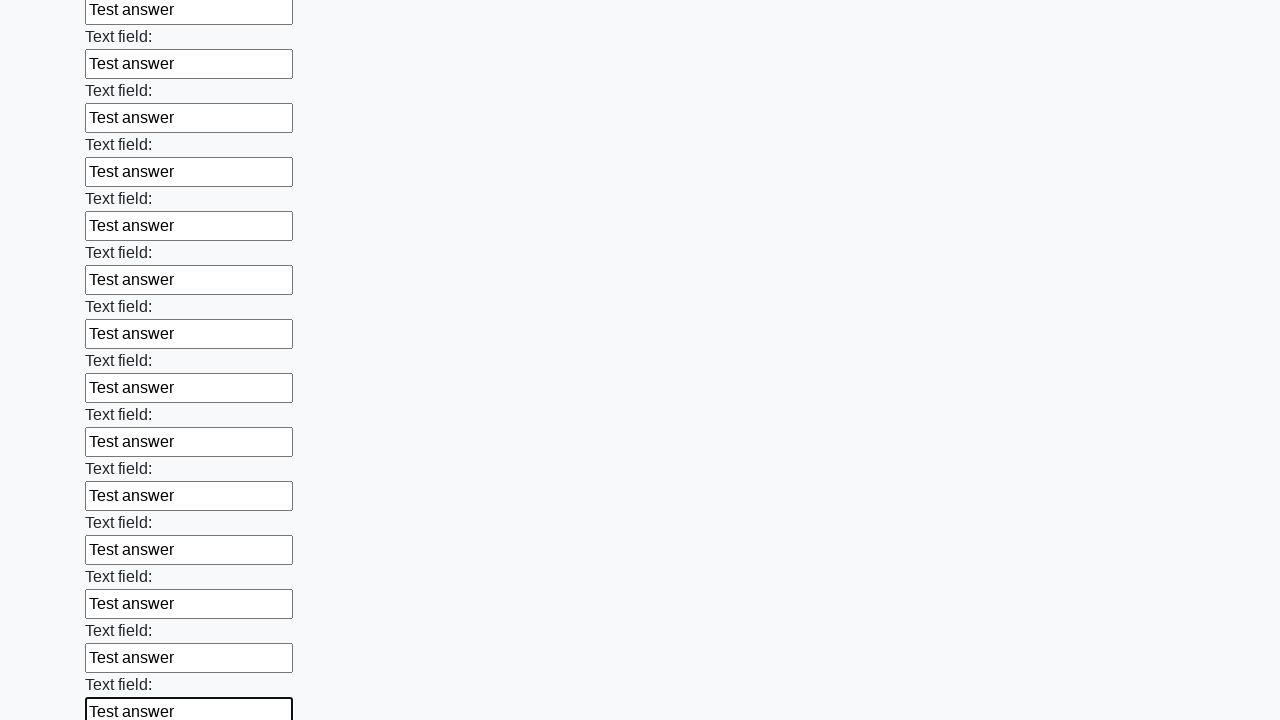

Filled an input field with 'Test answer'
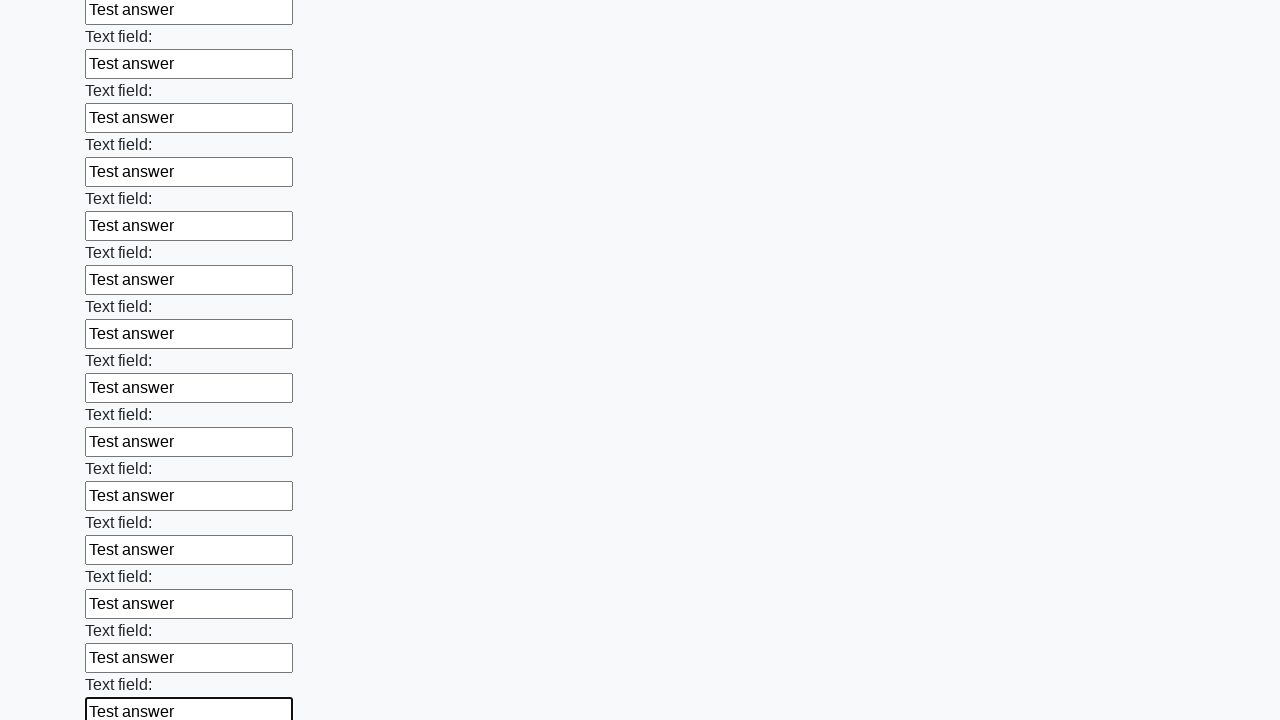

Filled an input field with 'Test answer'
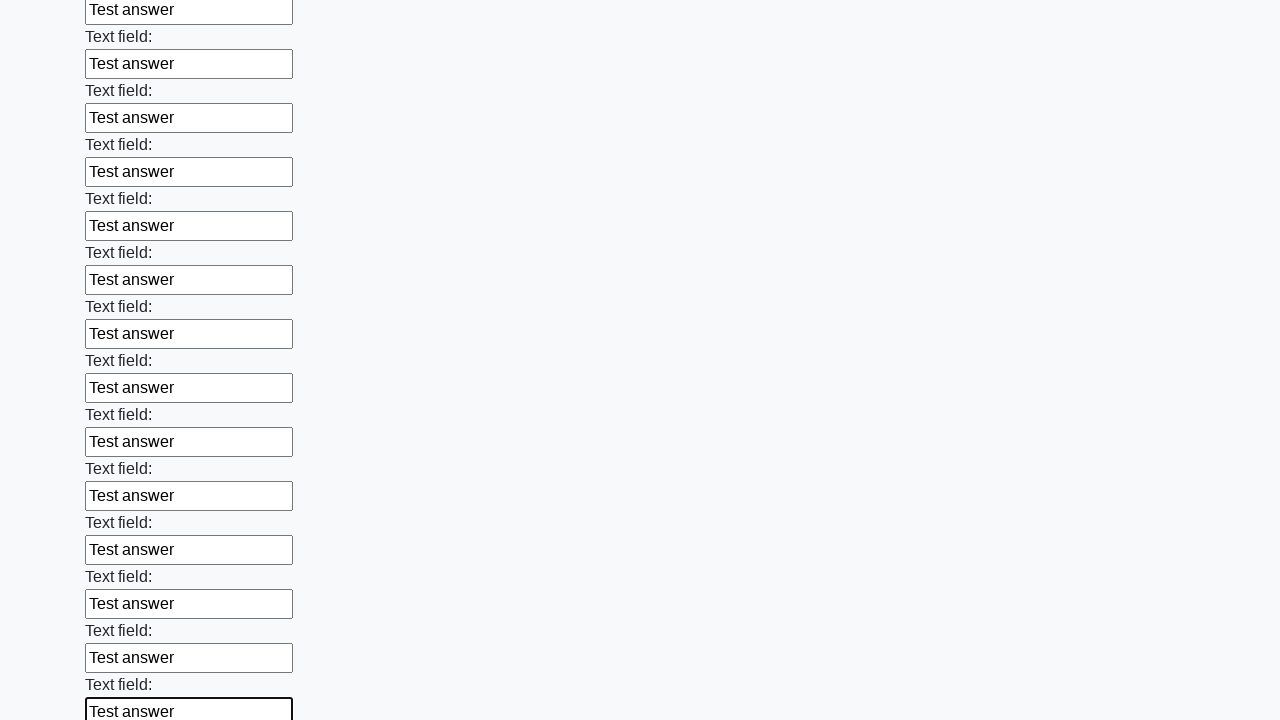

Filled an input field with 'Test answer'
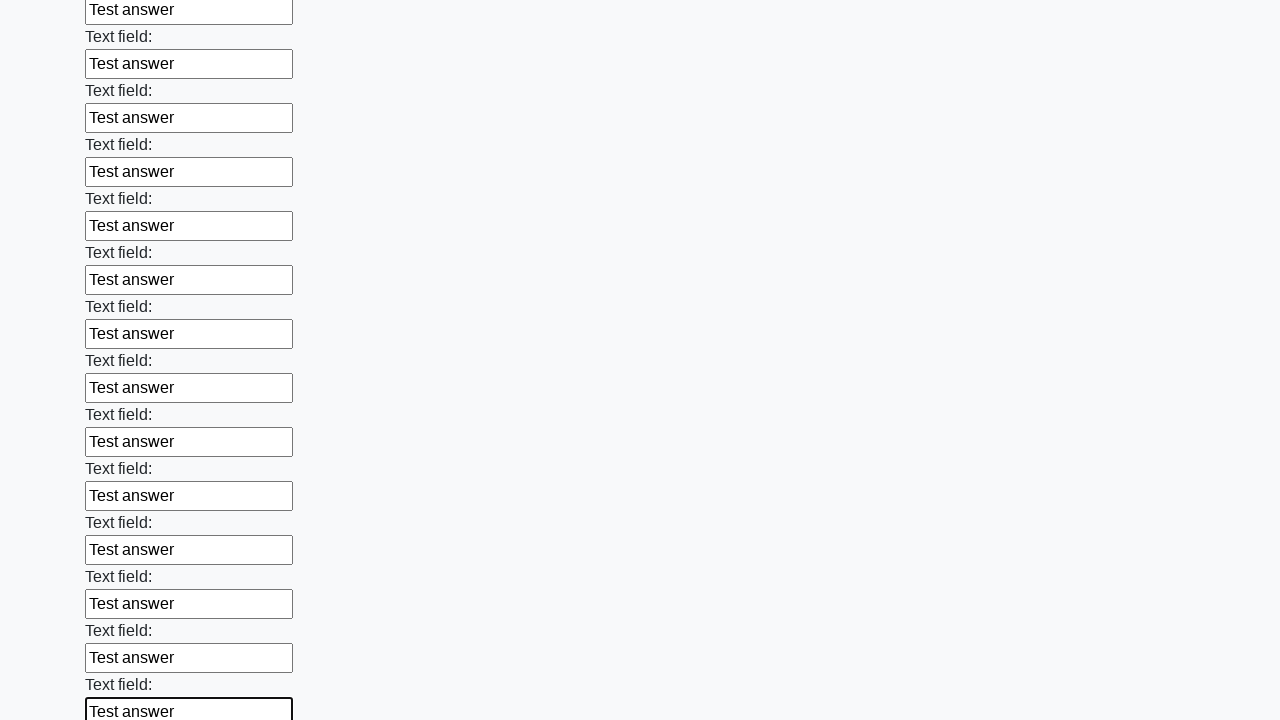

Filled an input field with 'Test answer'
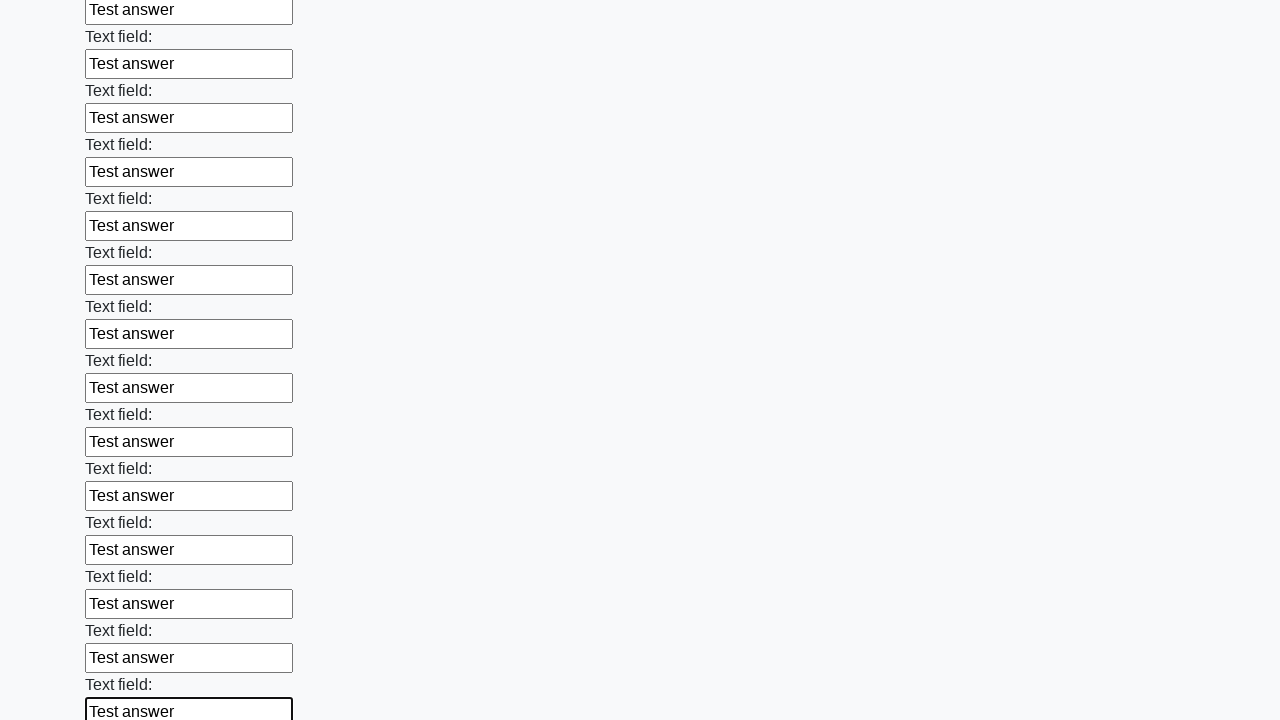

Filled an input field with 'Test answer'
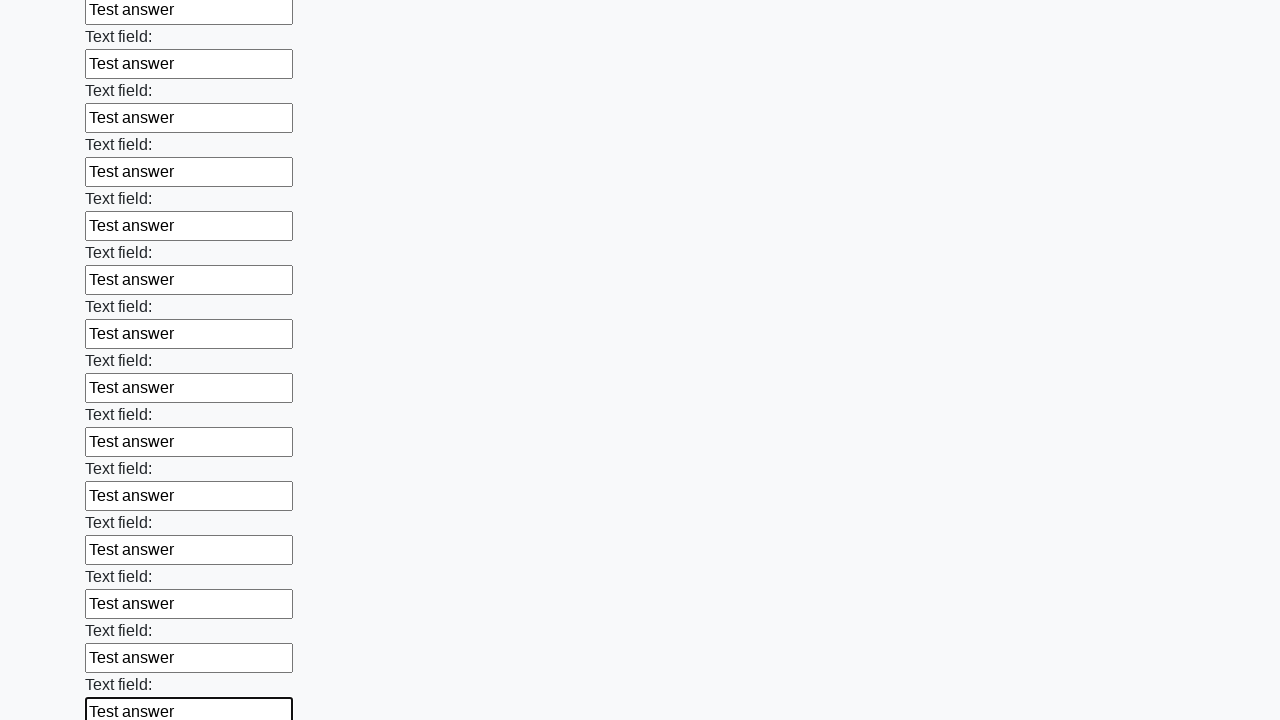

Filled an input field with 'Test answer'
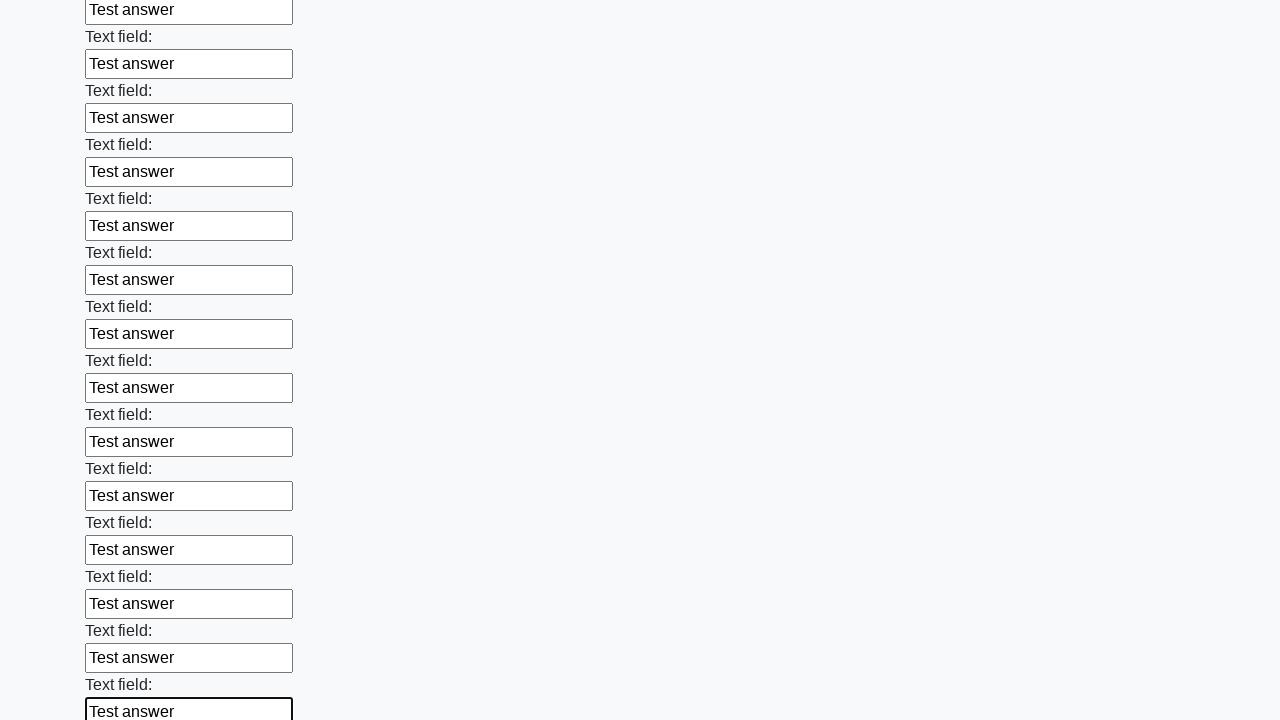

Filled an input field with 'Test answer'
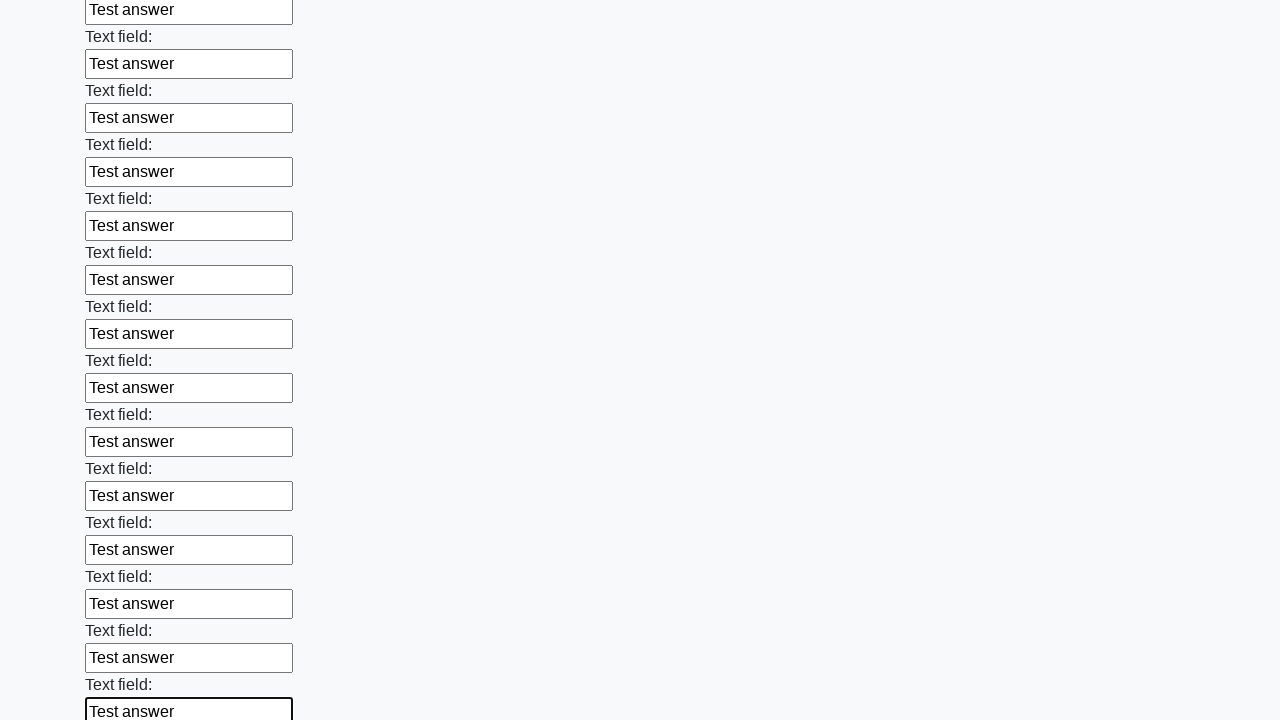

Filled an input field with 'Test answer'
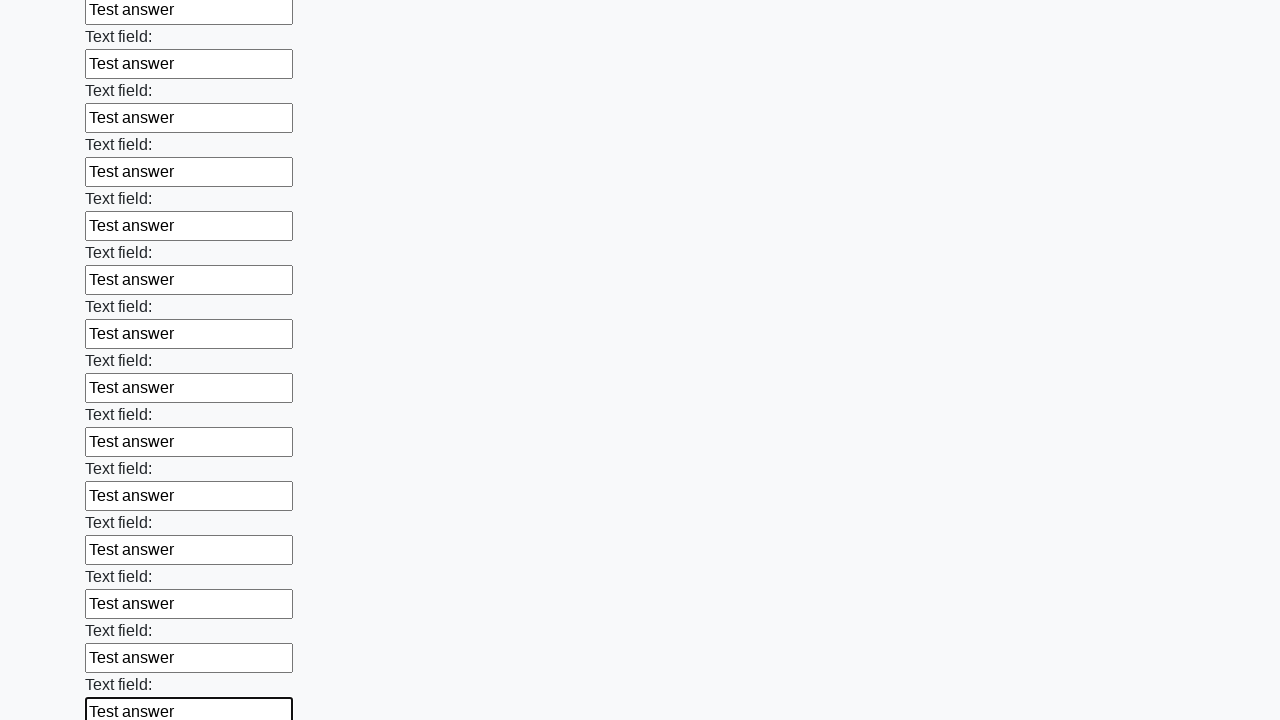

Filled an input field with 'Test answer'
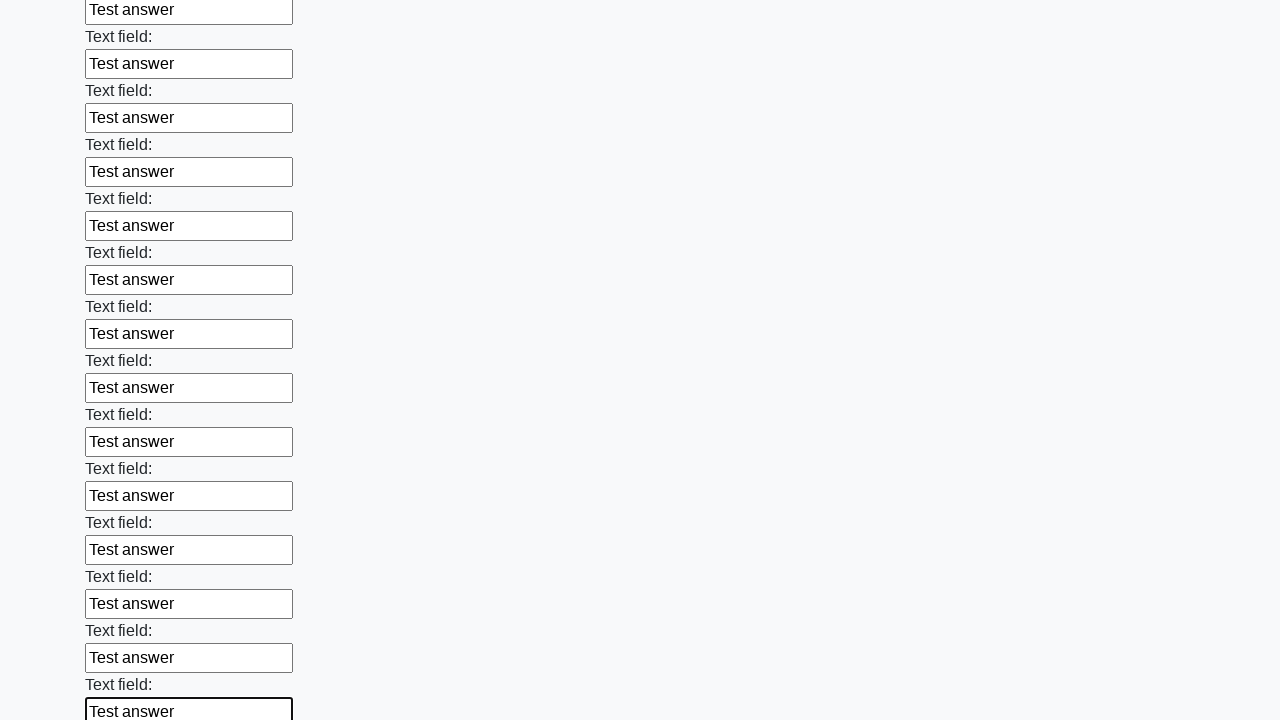

Filled an input field with 'Test answer'
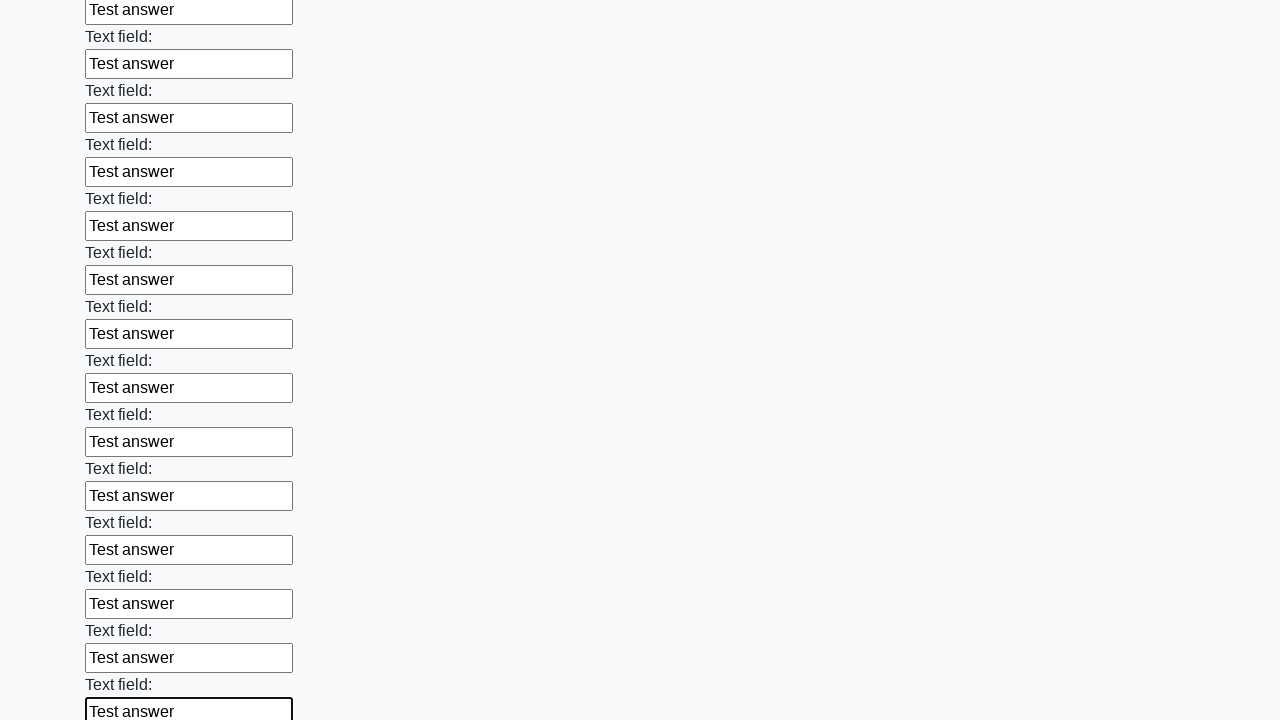

Filled an input field with 'Test answer'
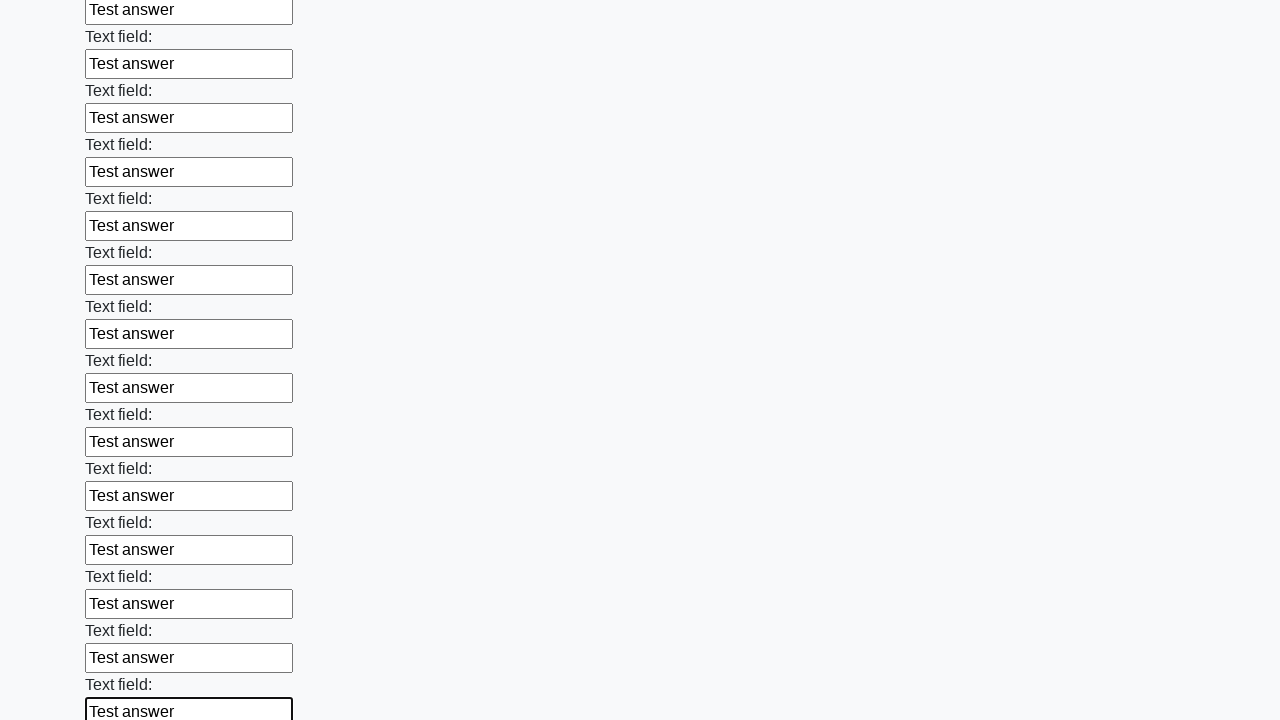

Filled an input field with 'Test answer'
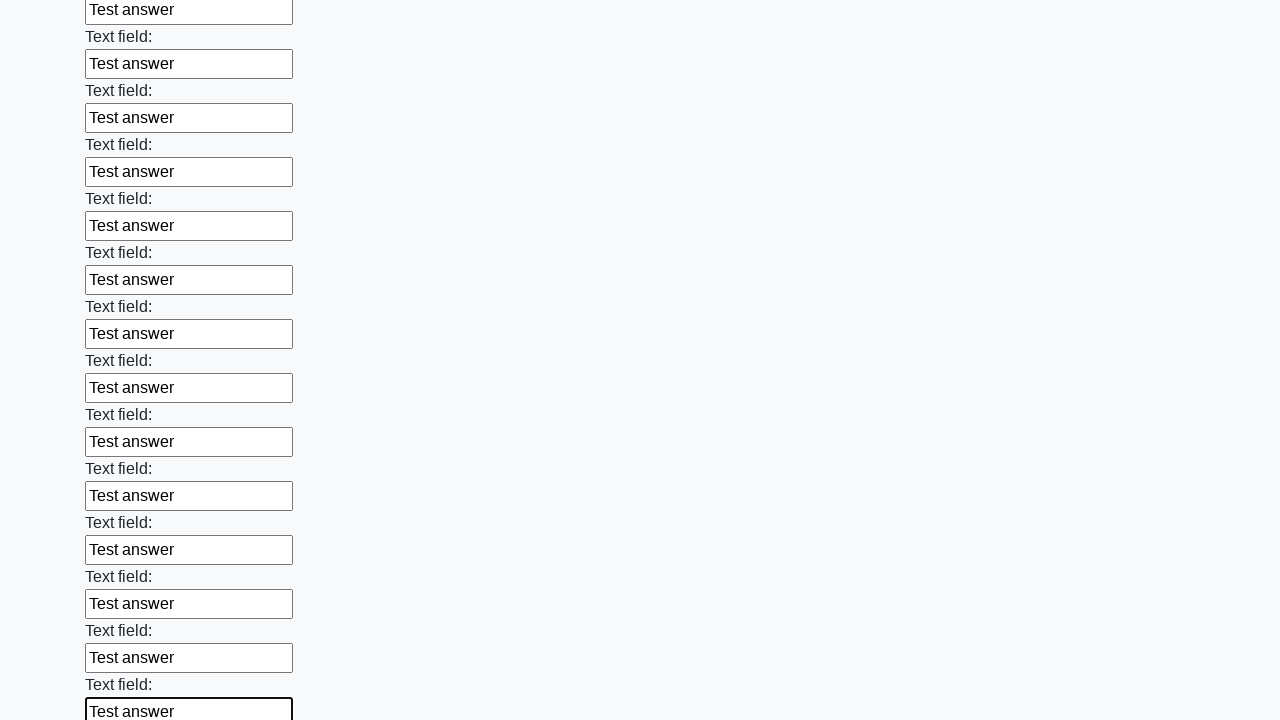

Filled an input field with 'Test answer'
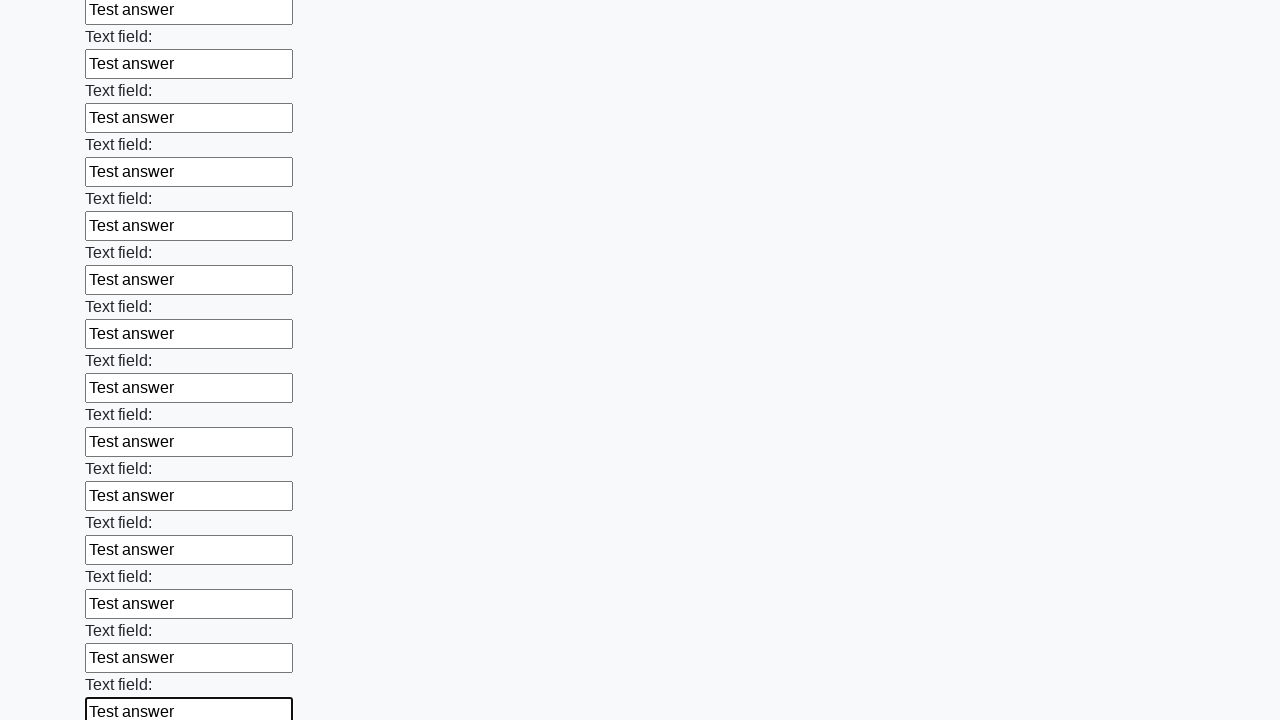

Filled an input field with 'Test answer'
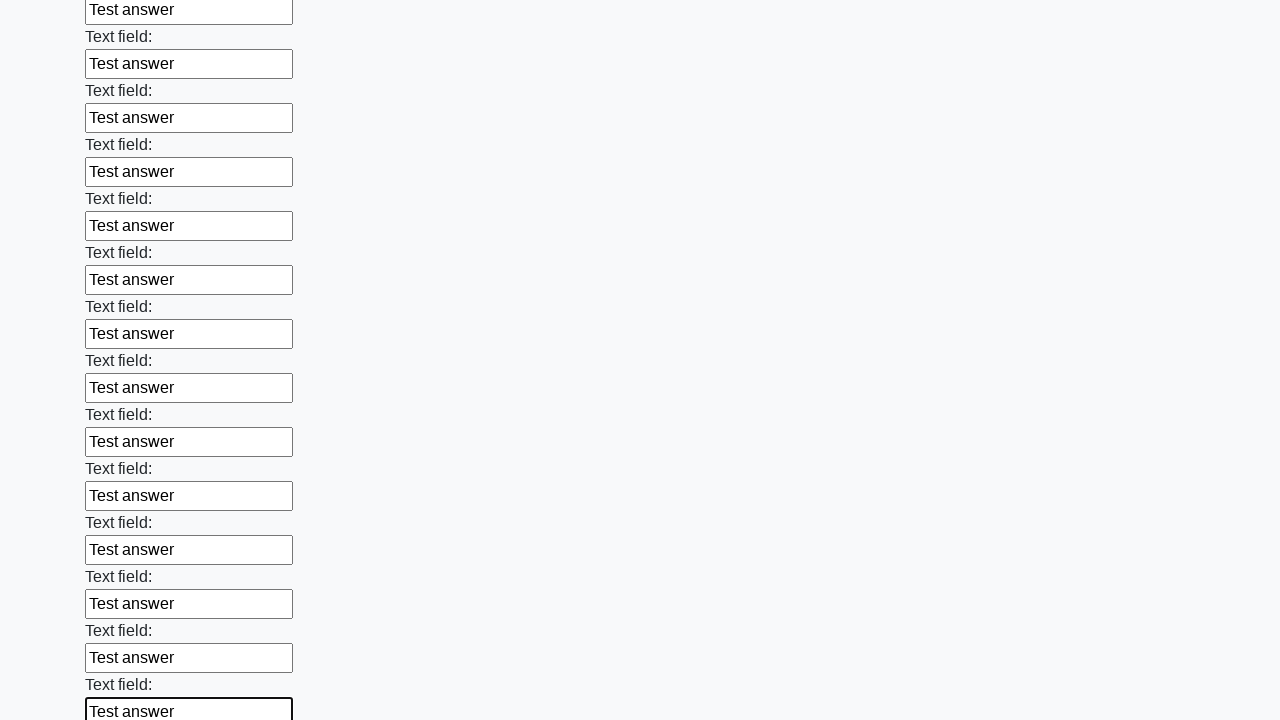

Filled an input field with 'Test answer'
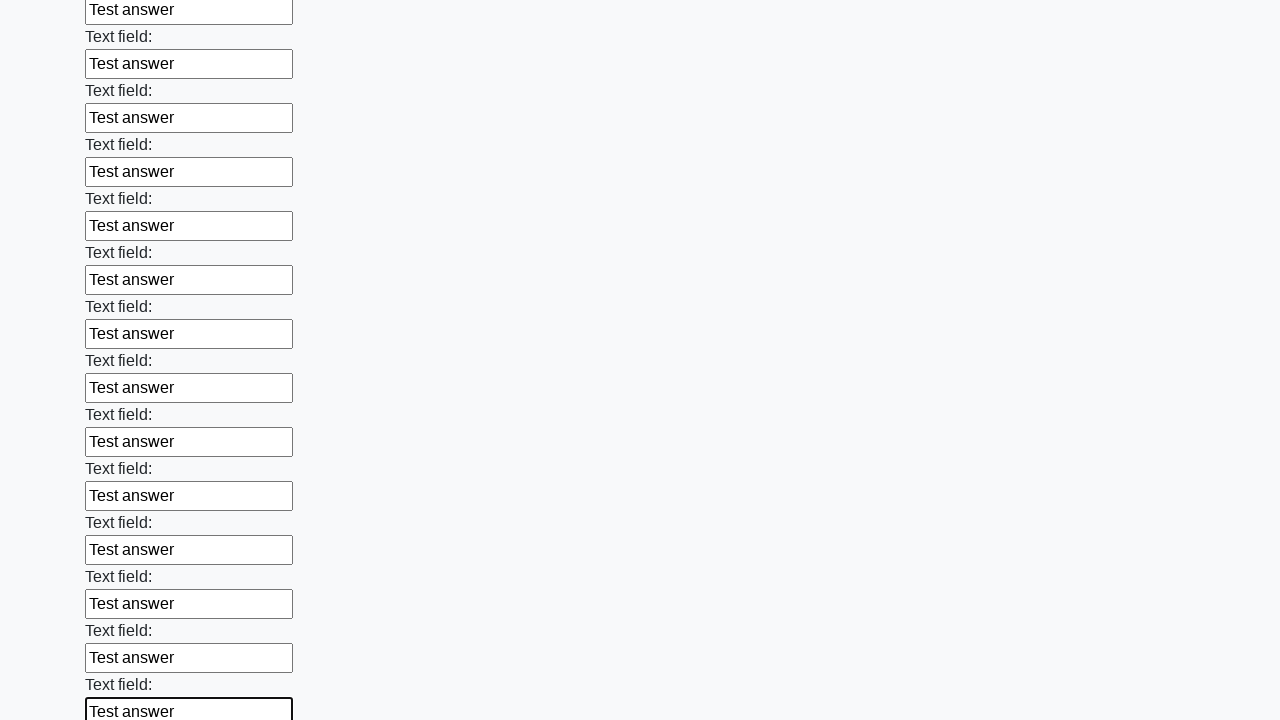

Filled an input field with 'Test answer'
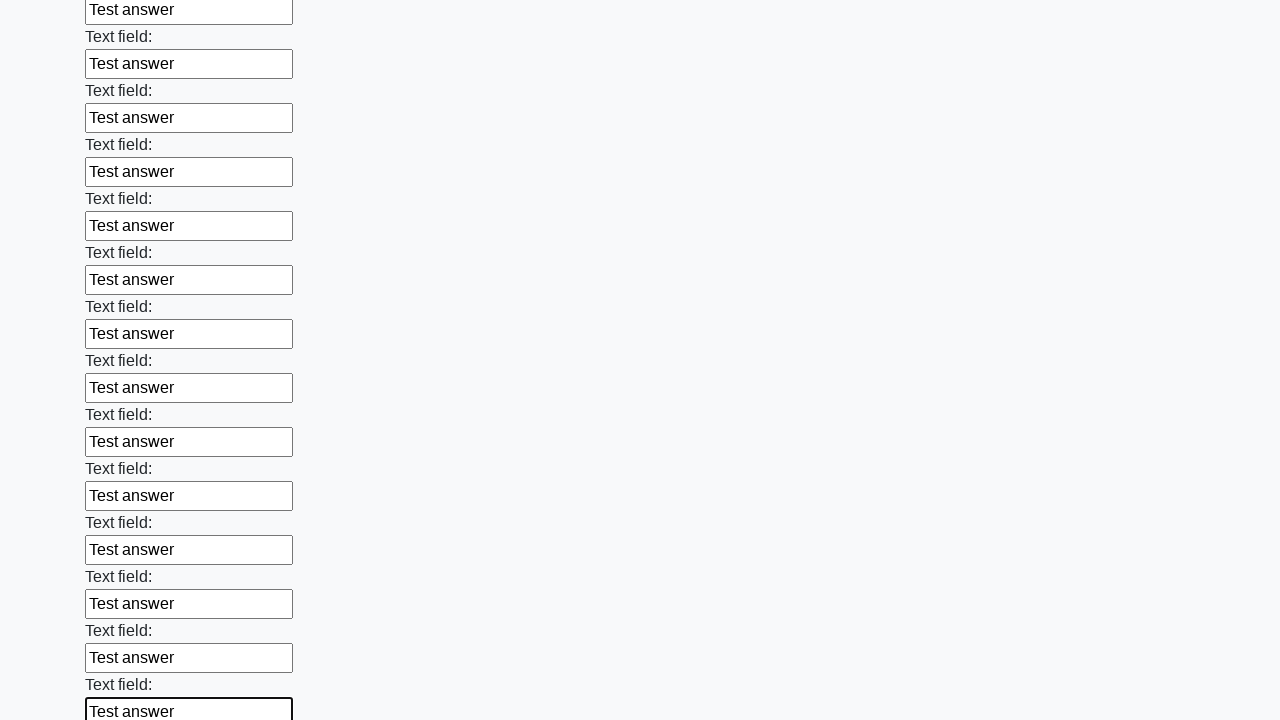

Filled an input field with 'Test answer'
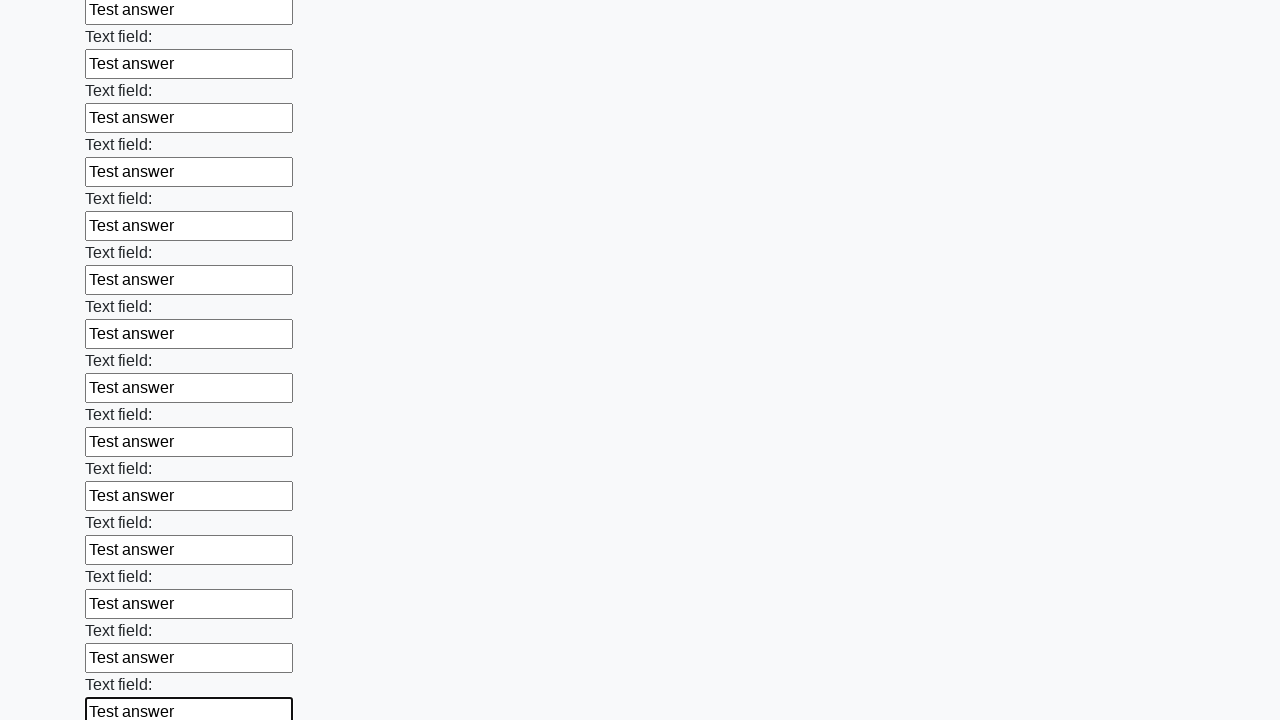

Filled an input field with 'Test answer'
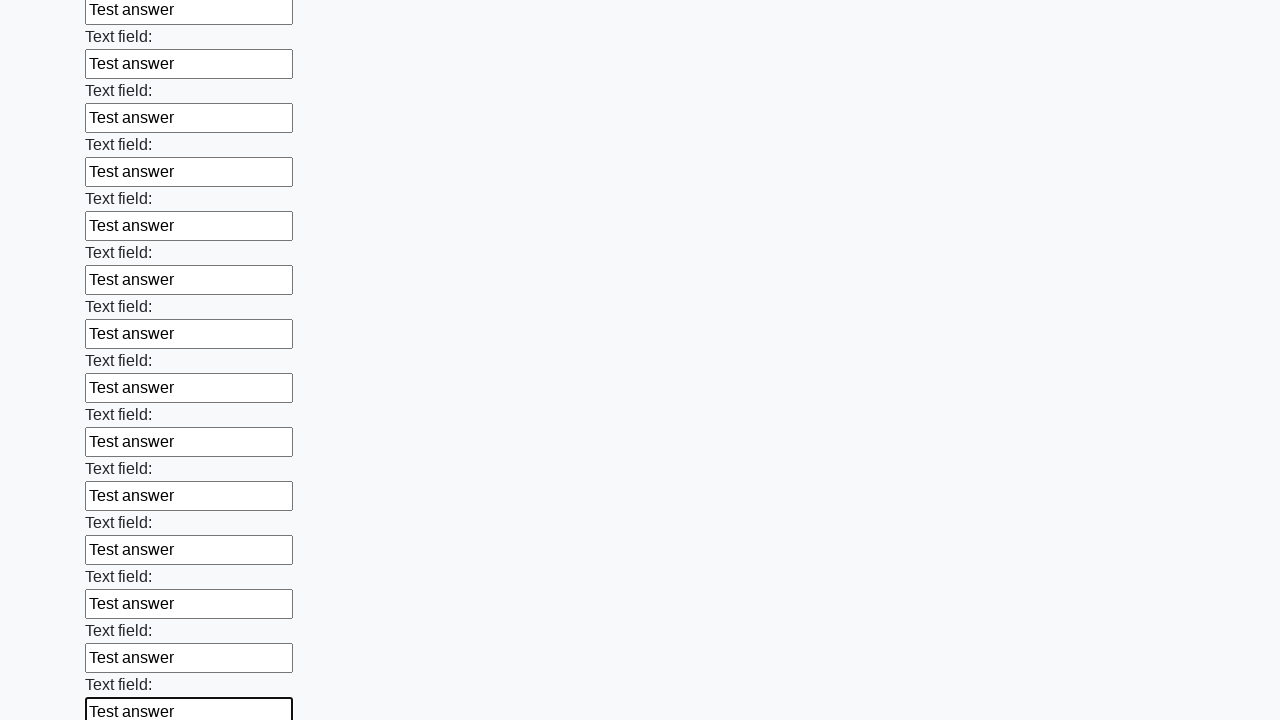

Filled an input field with 'Test answer'
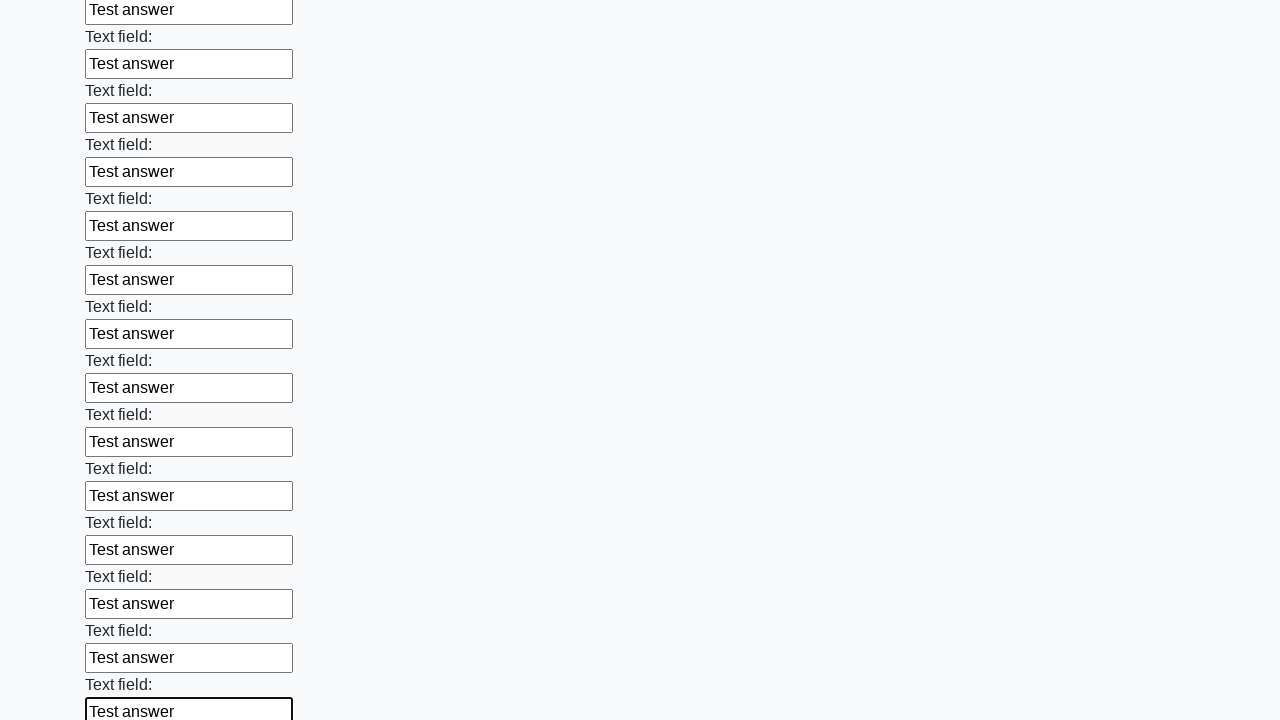

Filled an input field with 'Test answer'
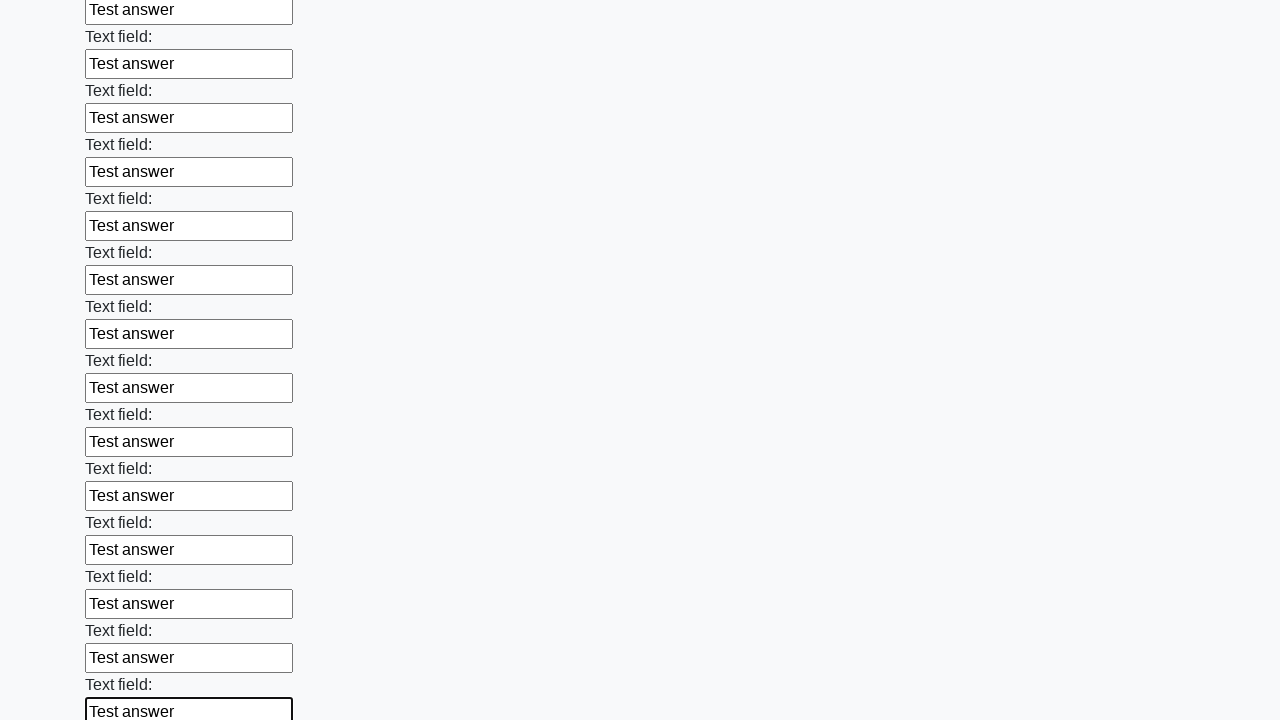

Filled an input field with 'Test answer'
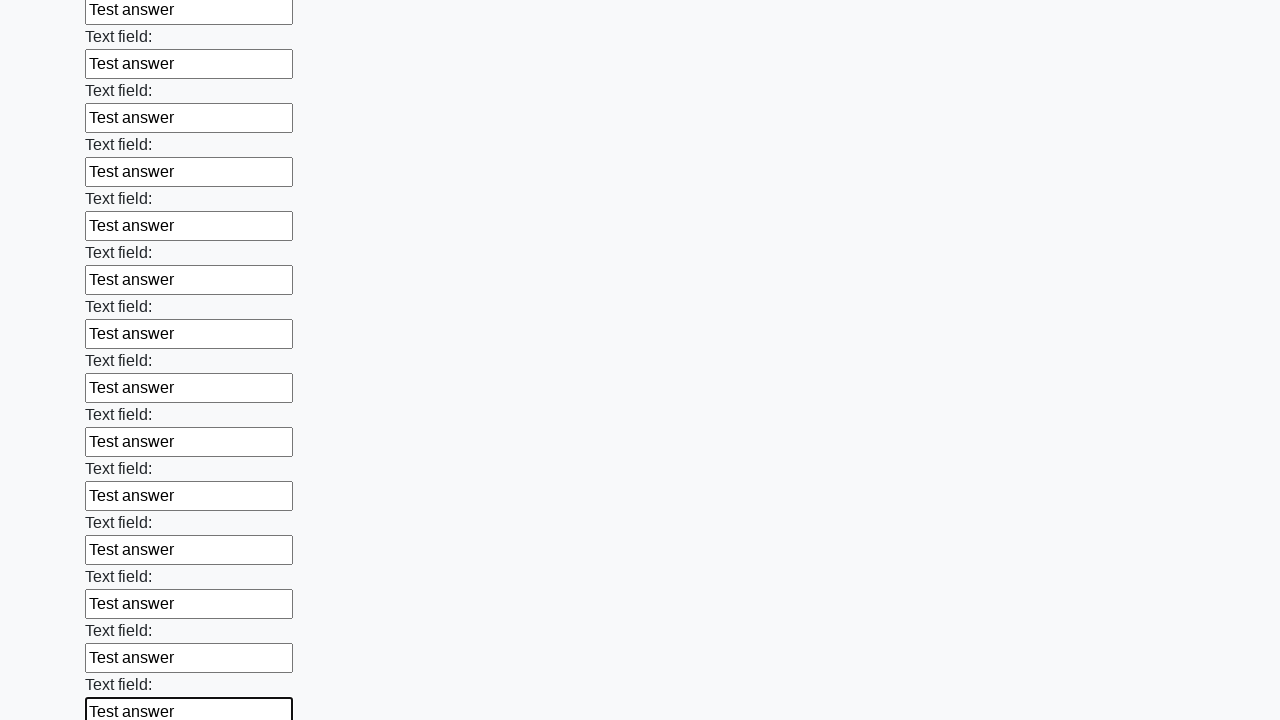

Filled an input field with 'Test answer'
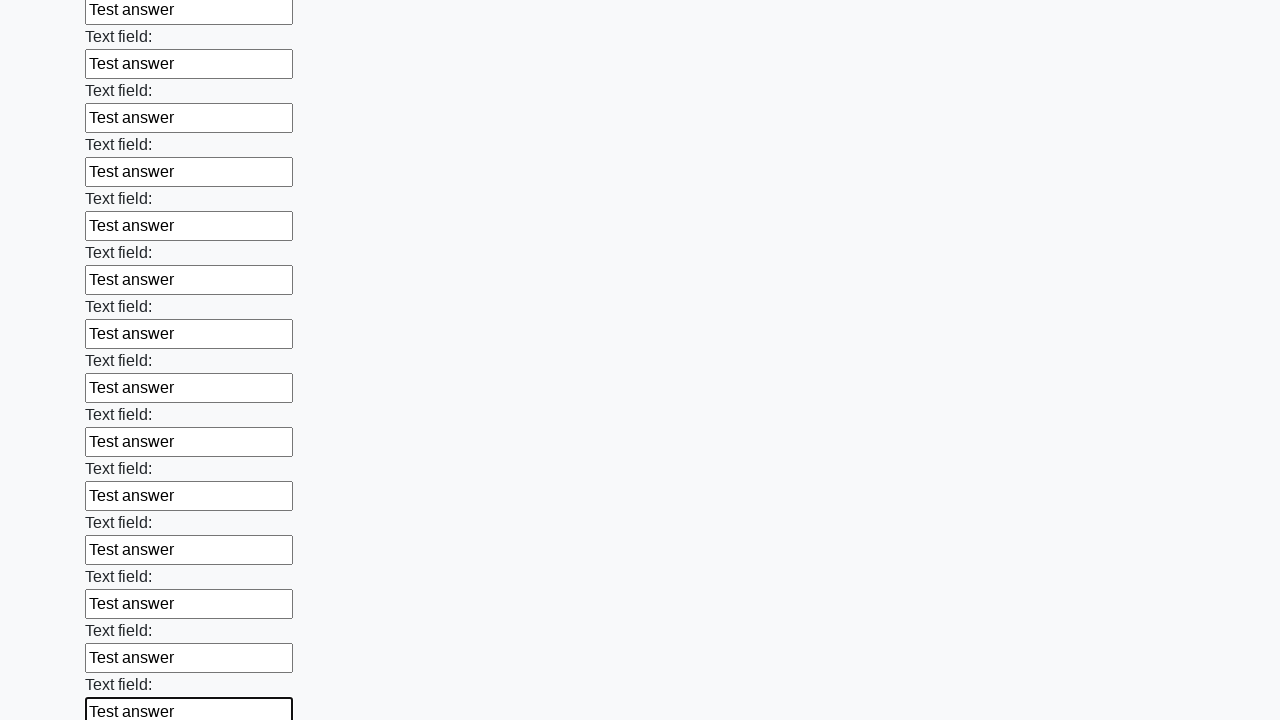

Filled an input field with 'Test answer'
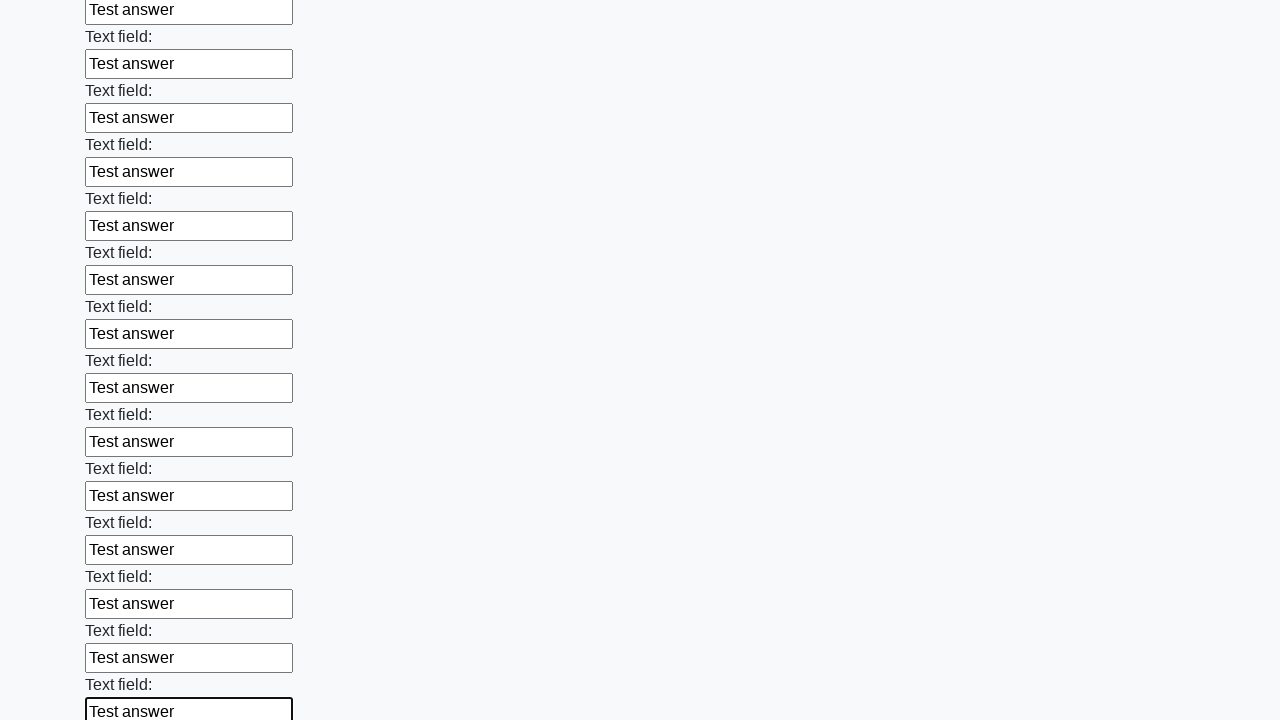

Filled an input field with 'Test answer'
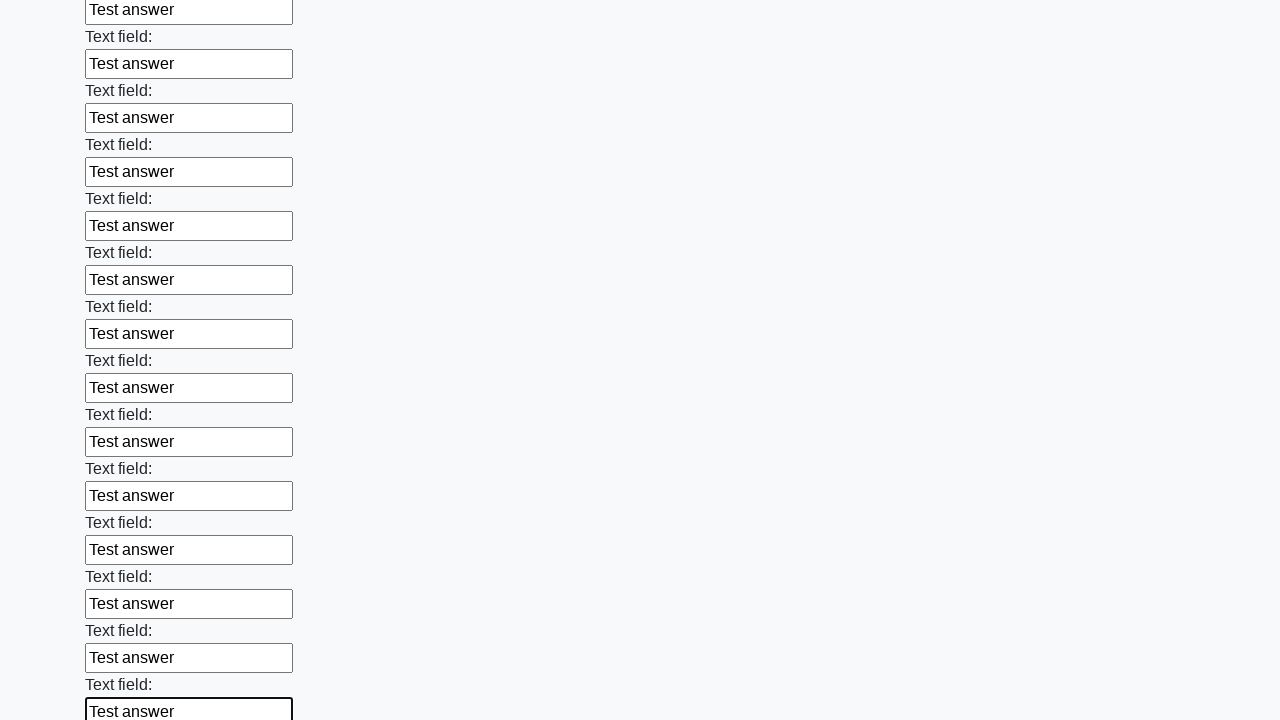

Filled an input field with 'Test answer'
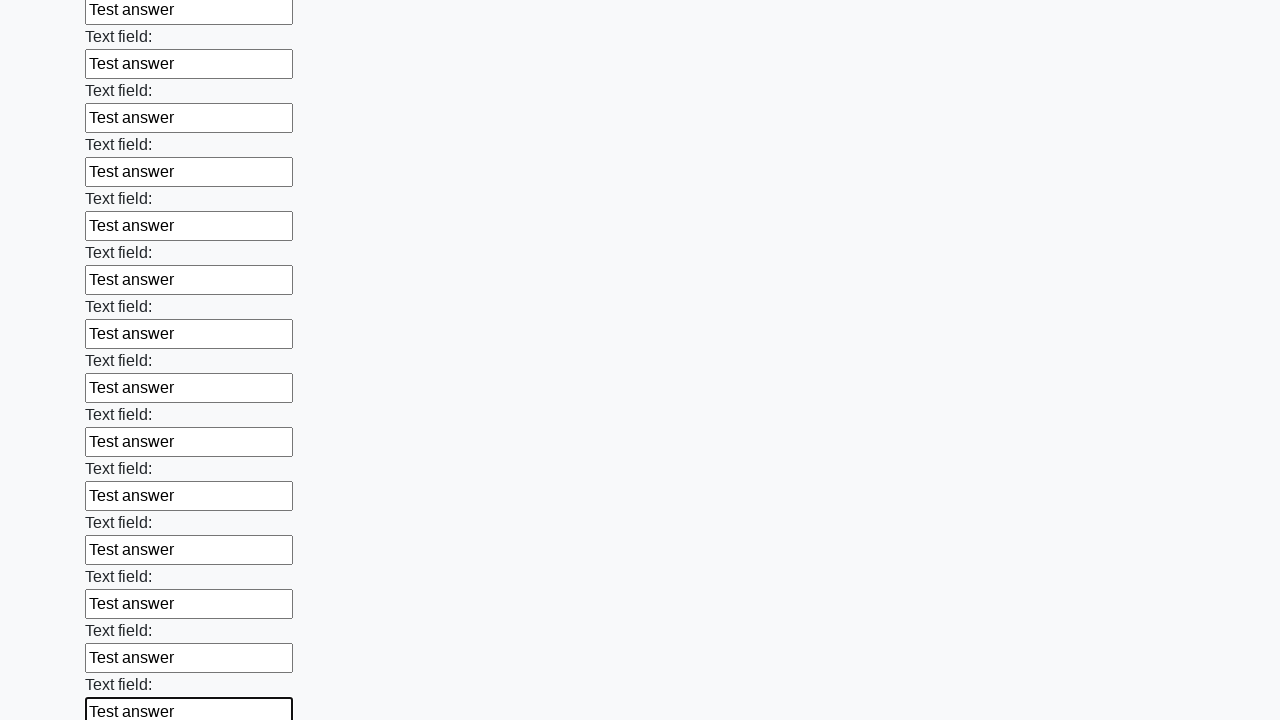

Filled an input field with 'Test answer'
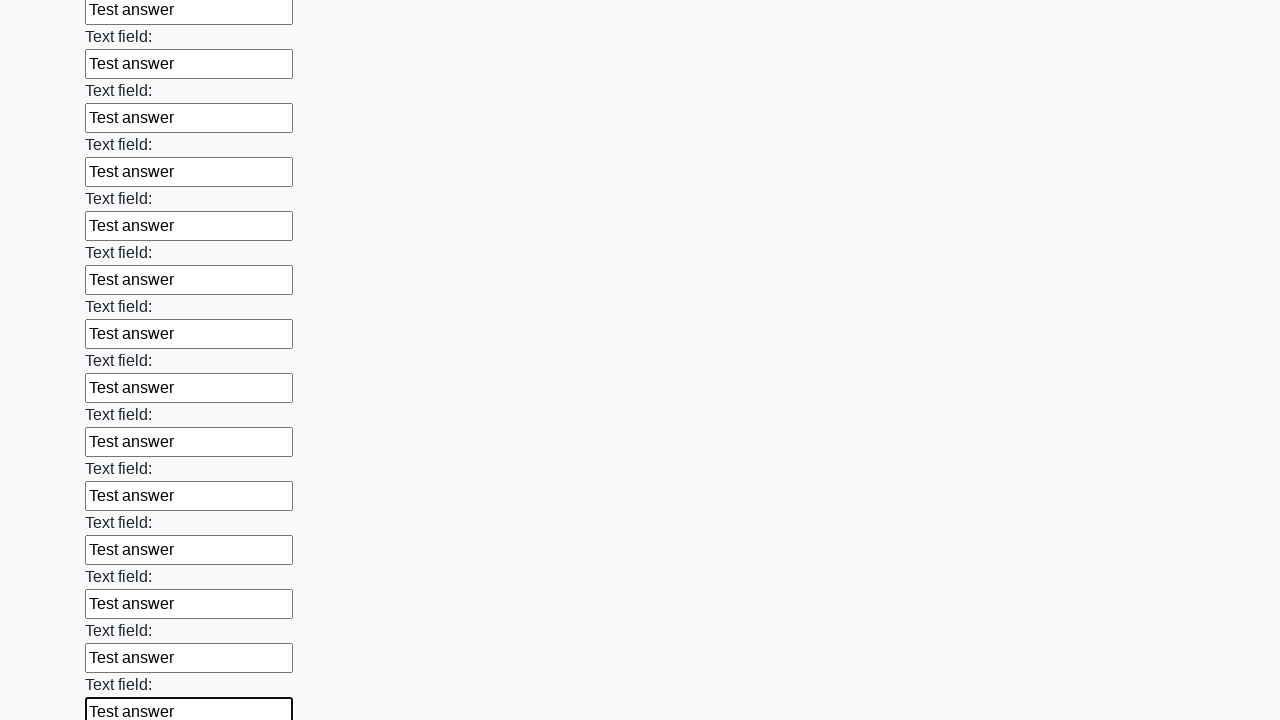

Filled an input field with 'Test answer'
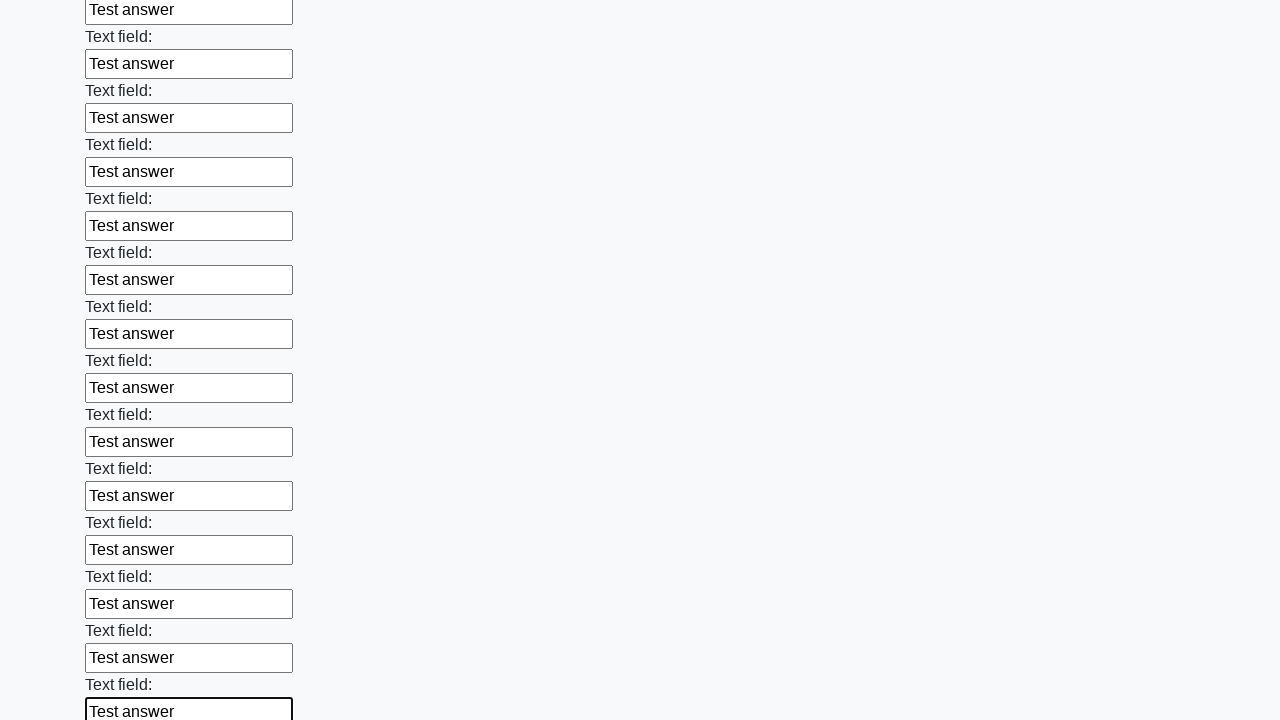

Filled an input field with 'Test answer'
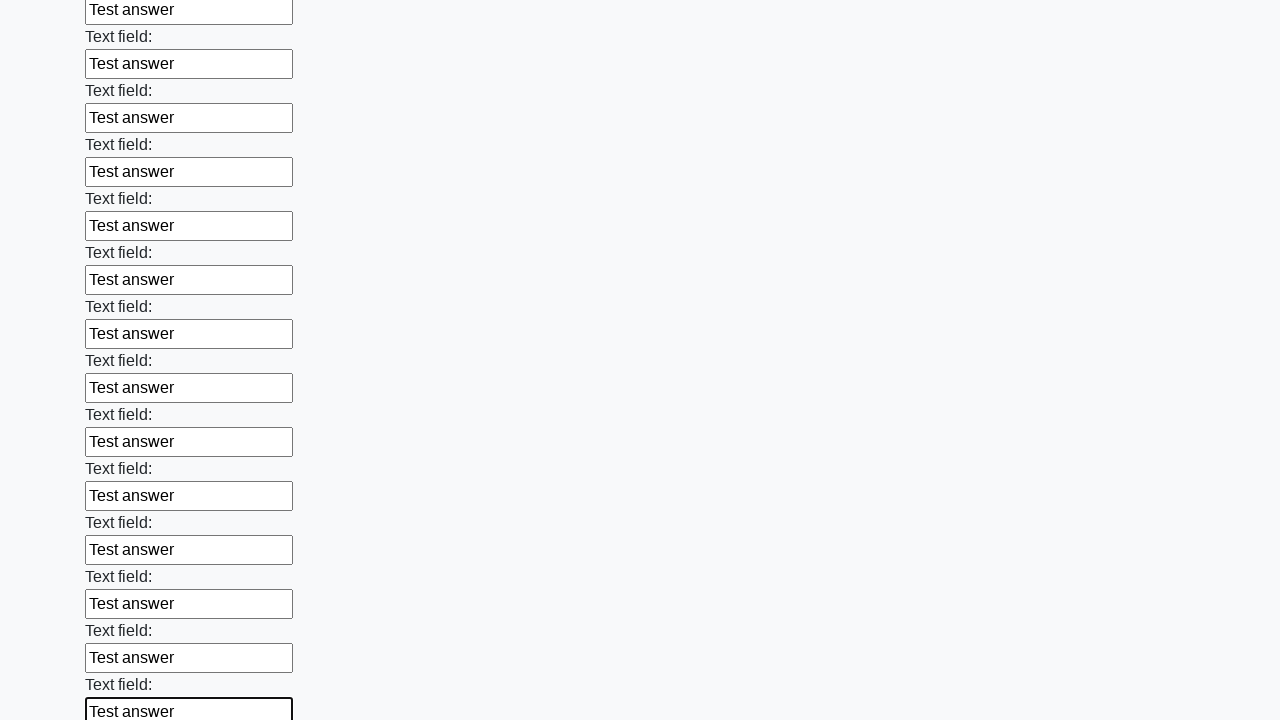

Filled an input field with 'Test answer'
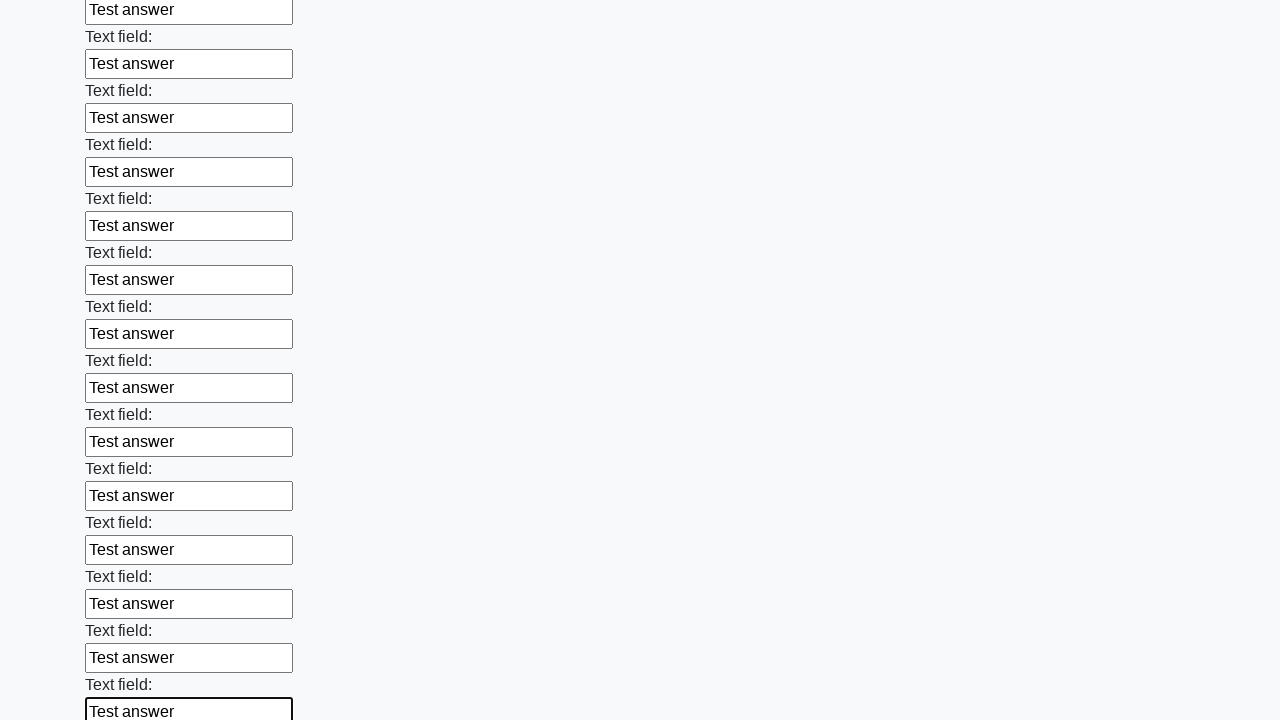

Filled an input field with 'Test answer'
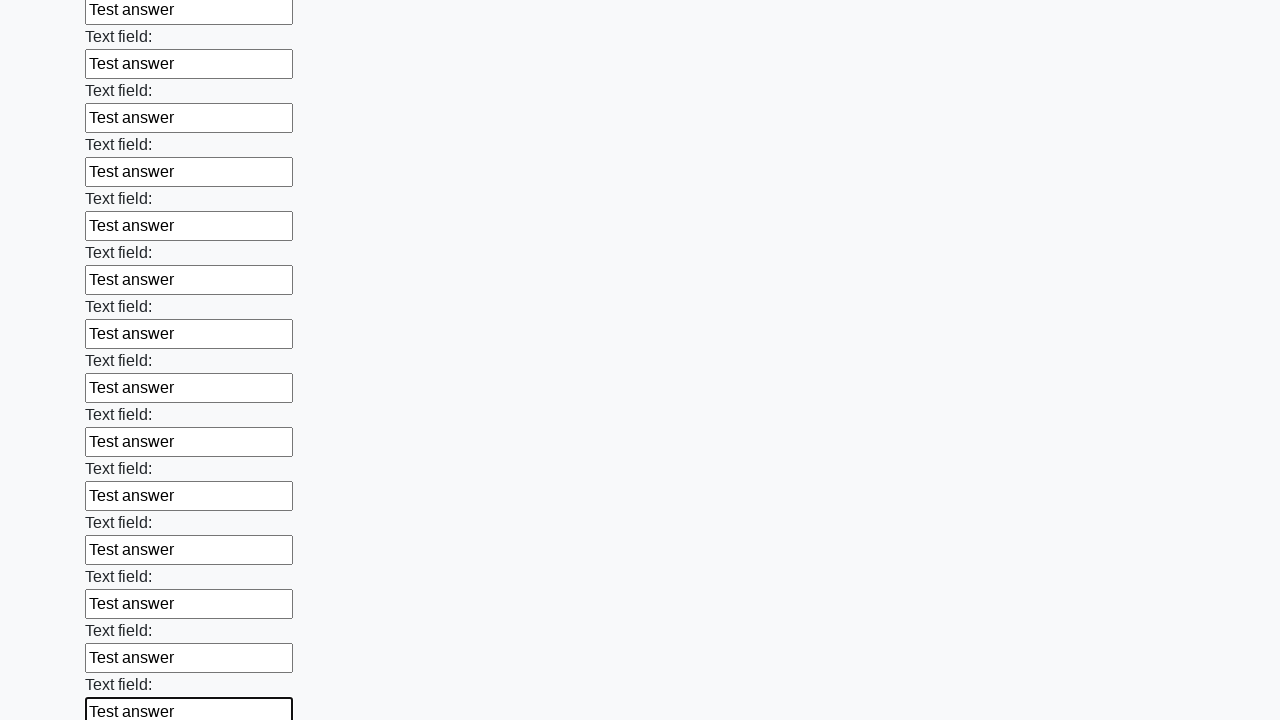

Filled an input field with 'Test answer'
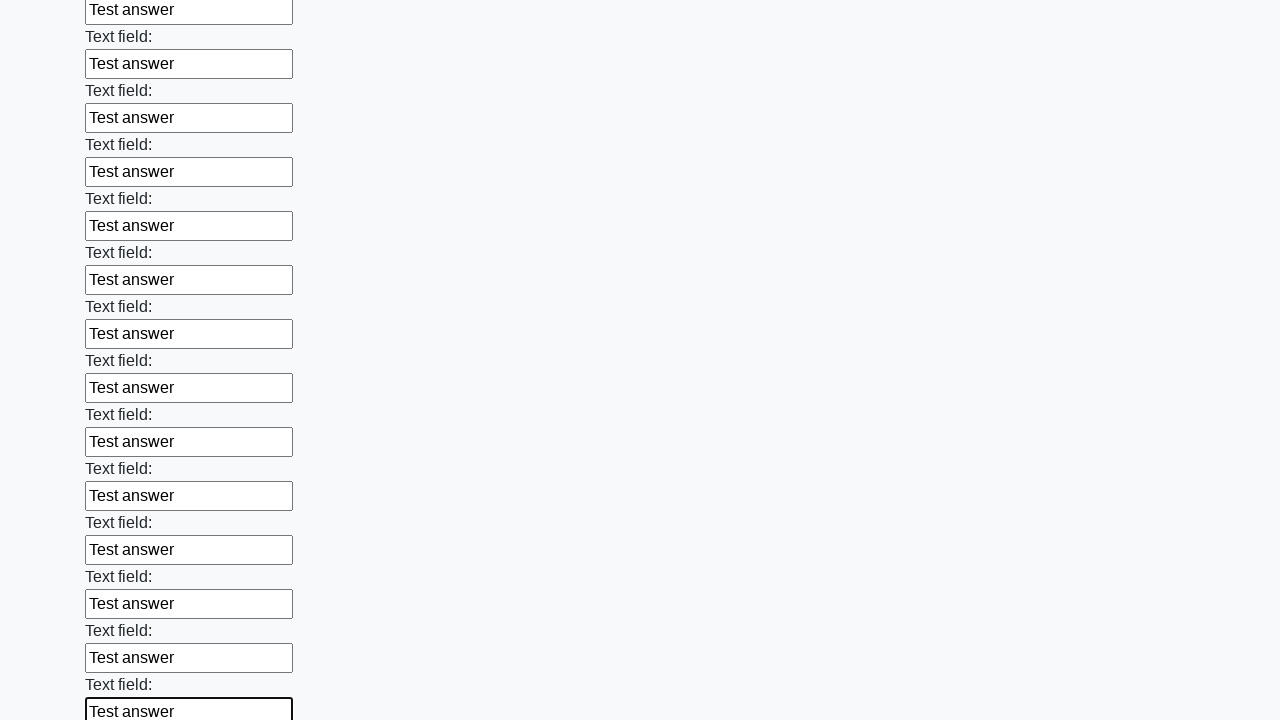

Filled an input field with 'Test answer'
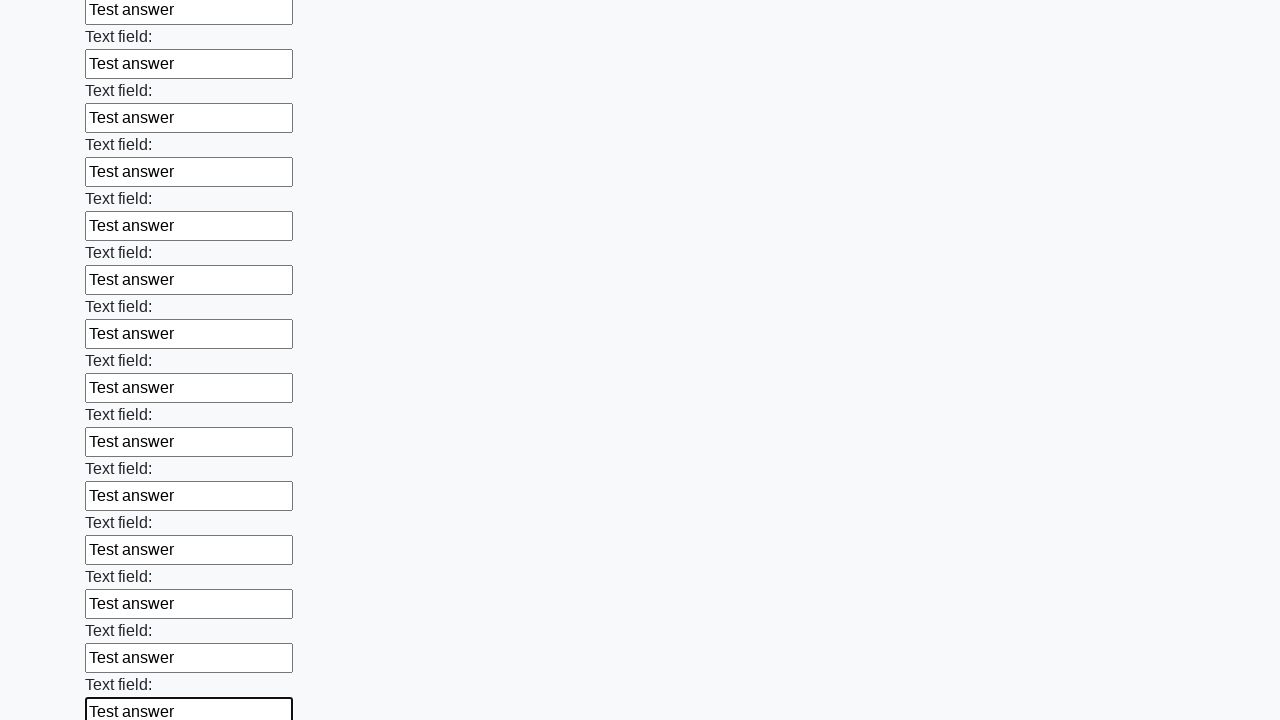

Filled an input field with 'Test answer'
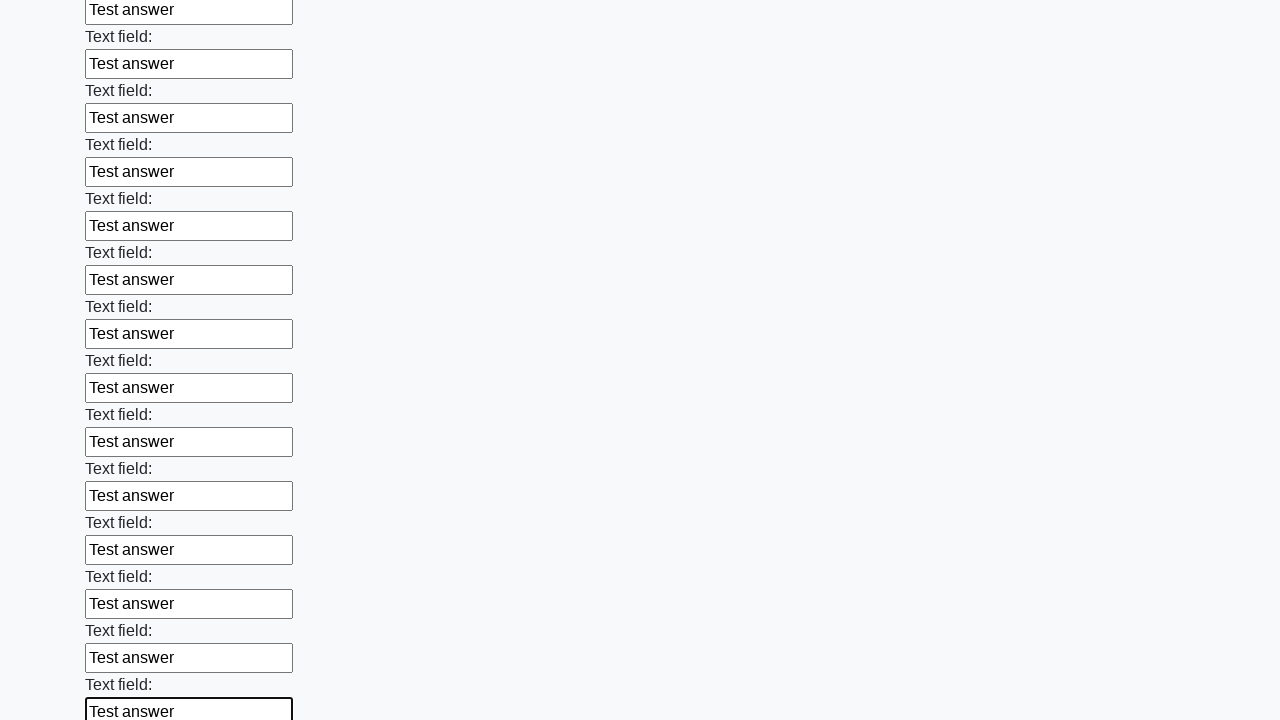

Filled an input field with 'Test answer'
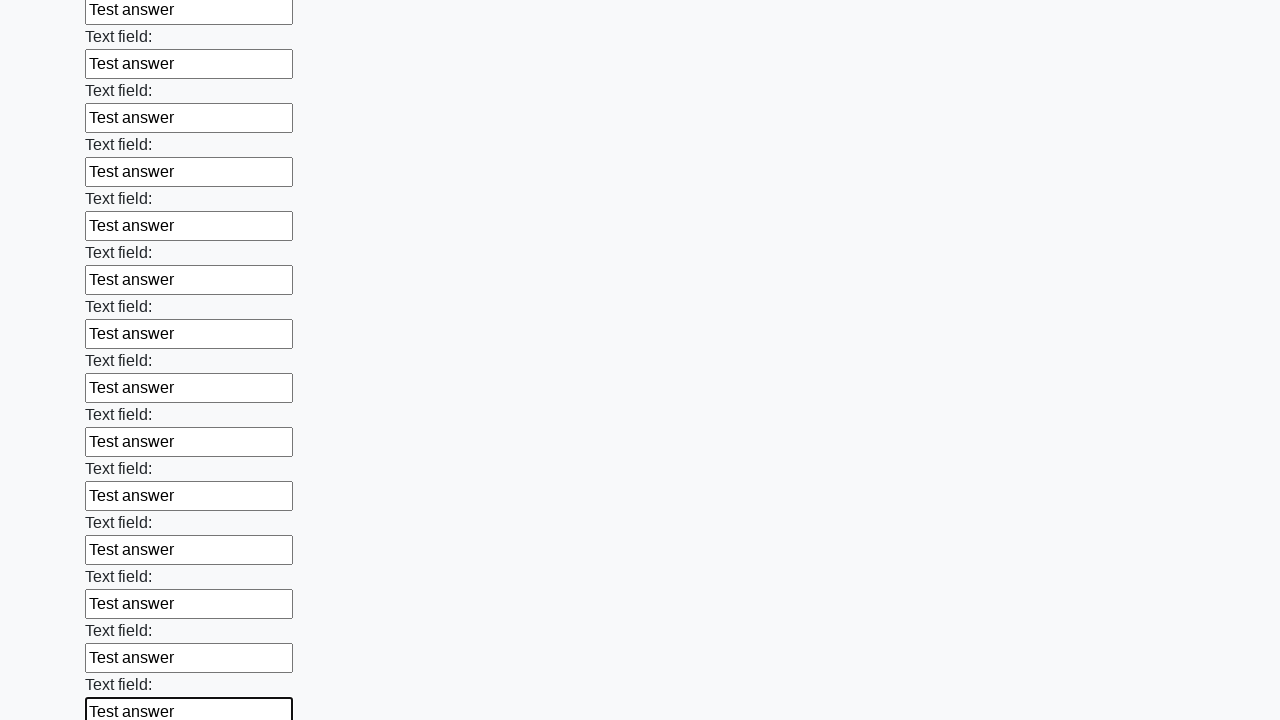

Filled an input field with 'Test answer'
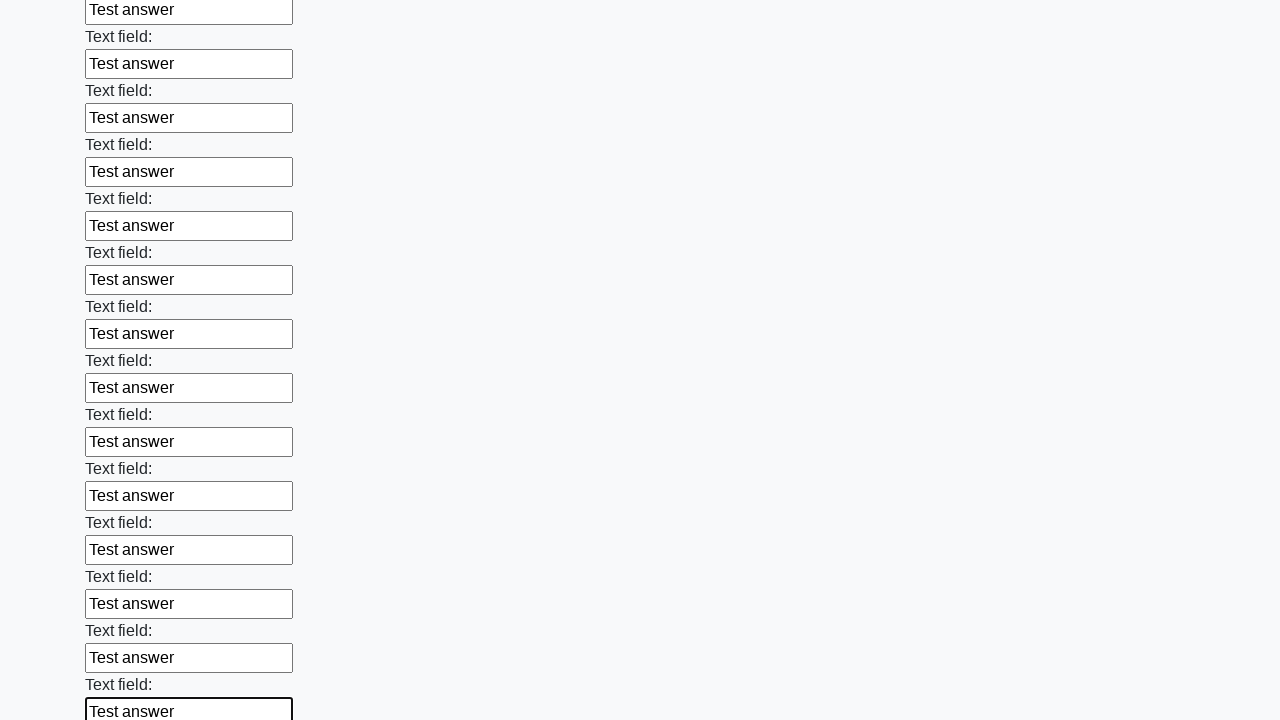

Filled an input field with 'Test answer'
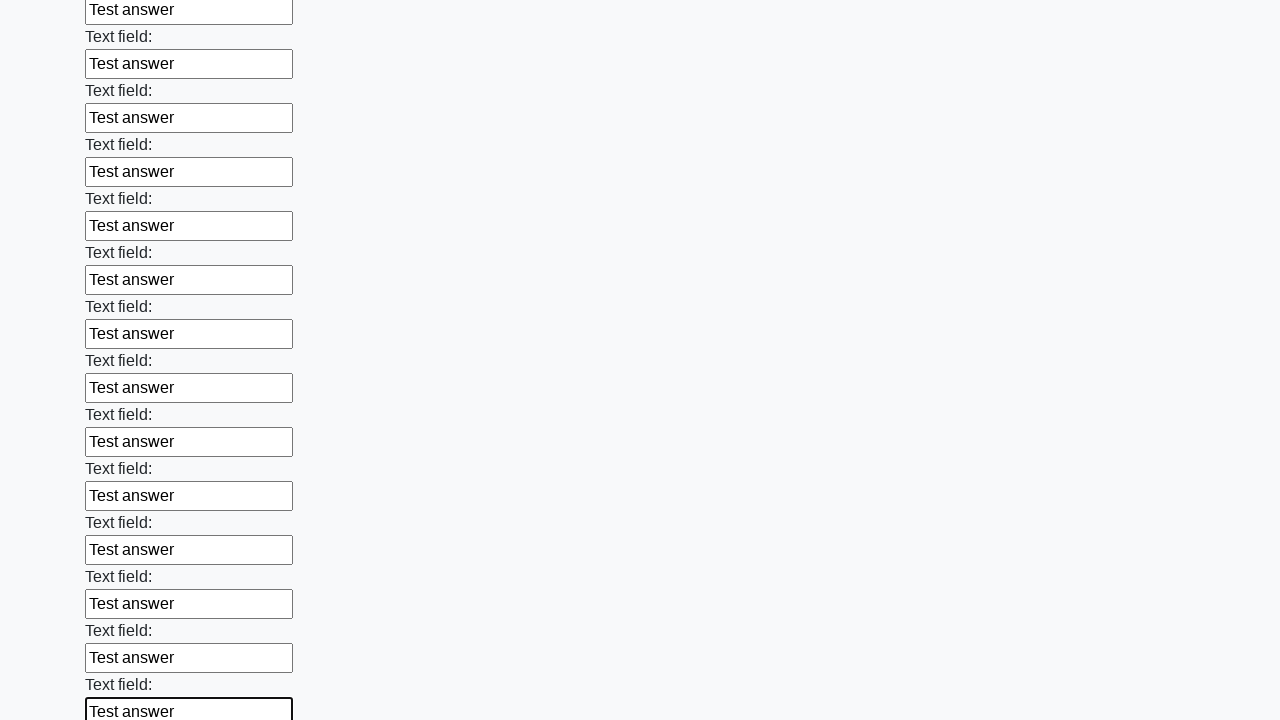

Filled an input field with 'Test answer'
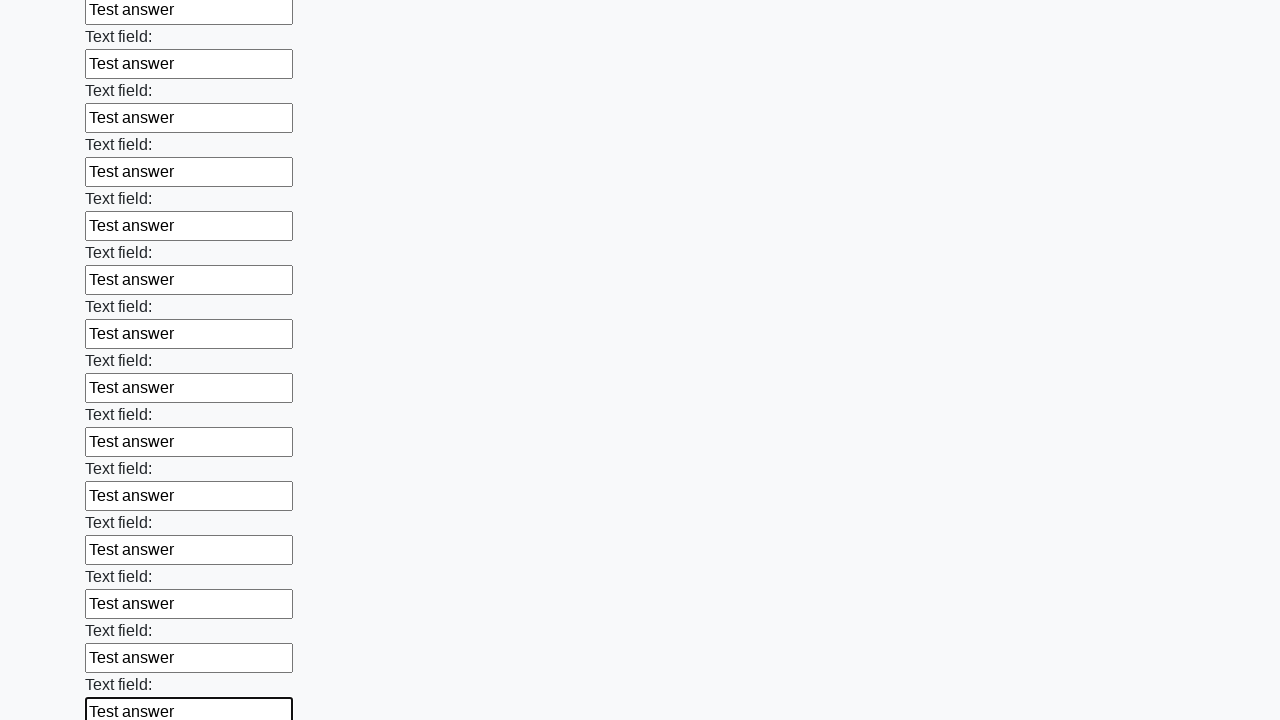

Filled an input field with 'Test answer'
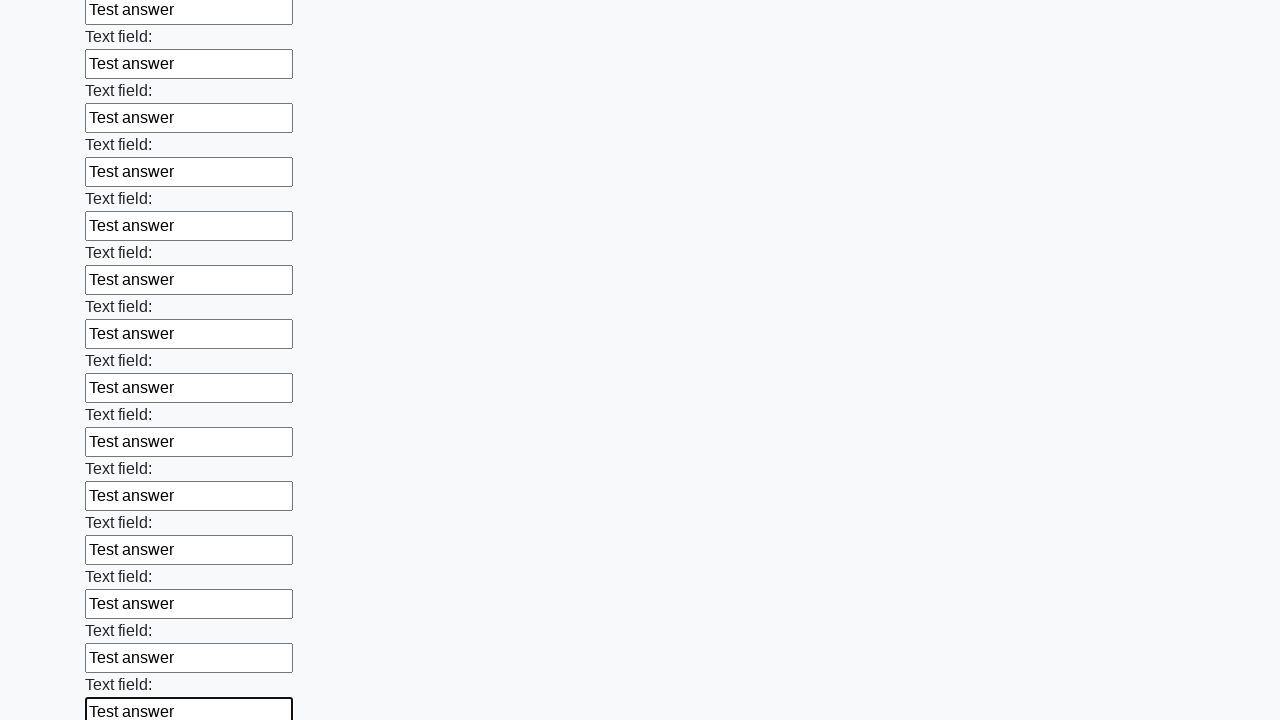

Filled an input field with 'Test answer'
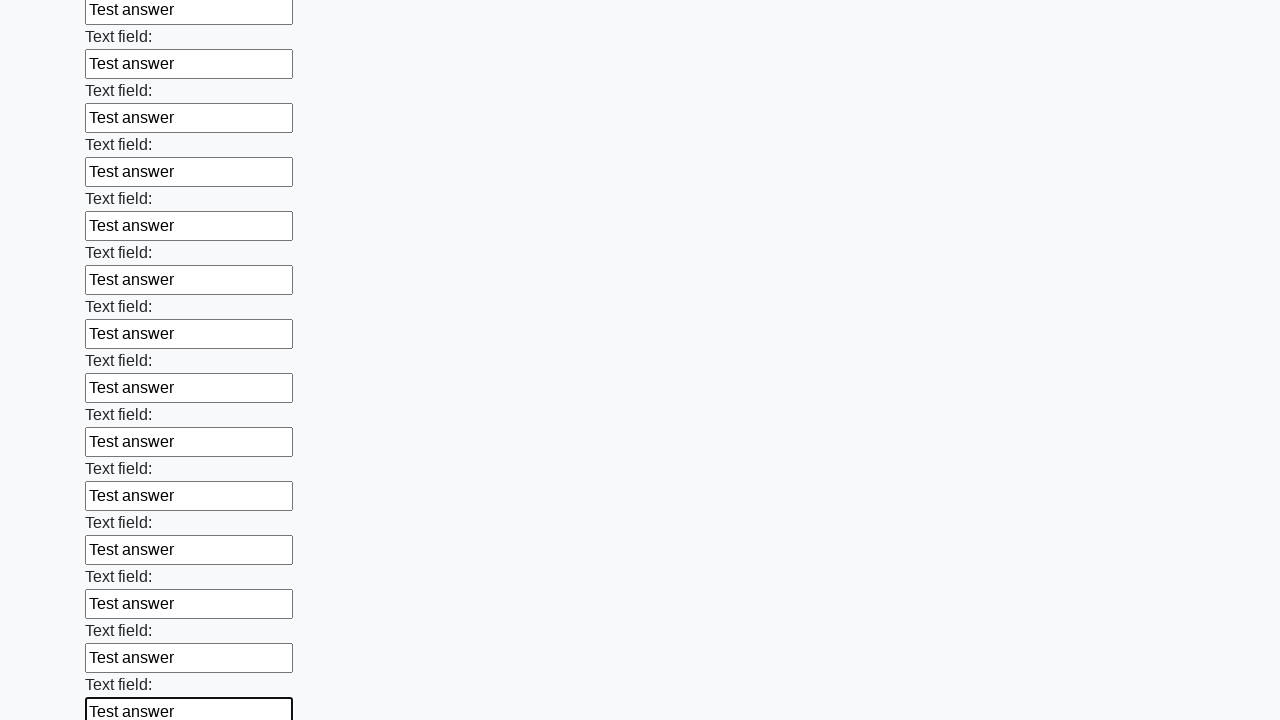

Filled an input field with 'Test answer'
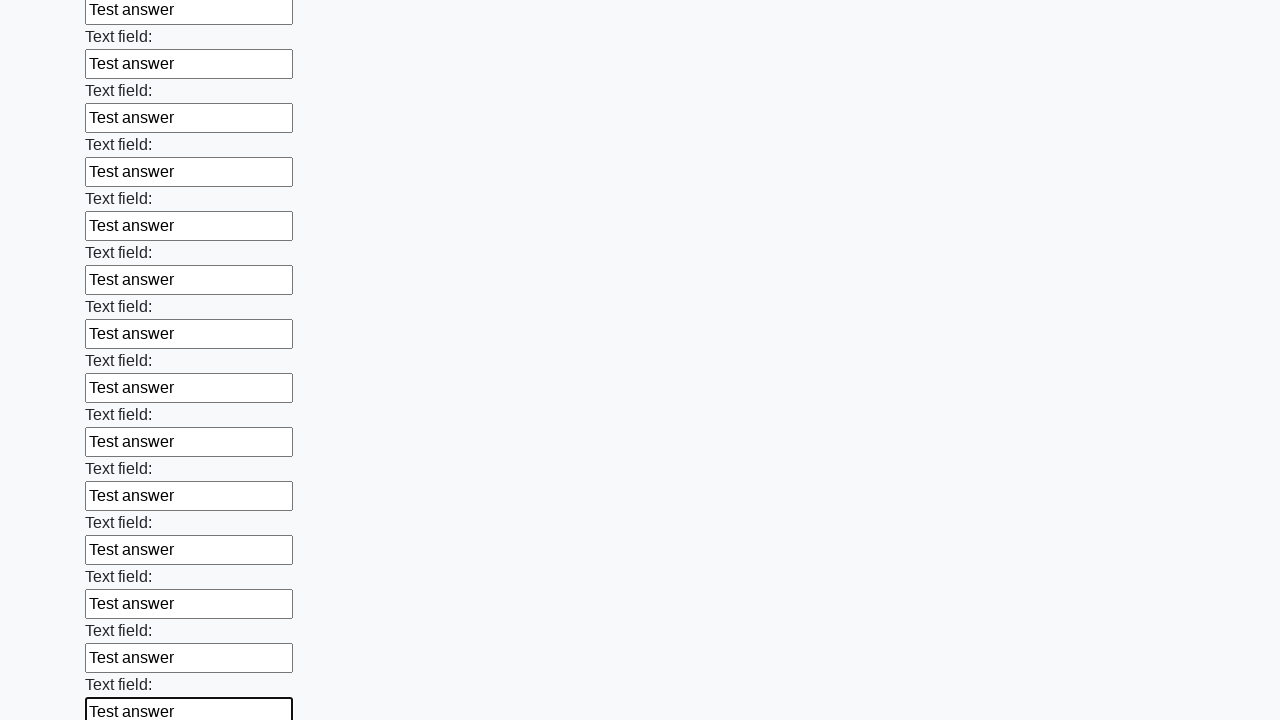

Filled an input field with 'Test answer'
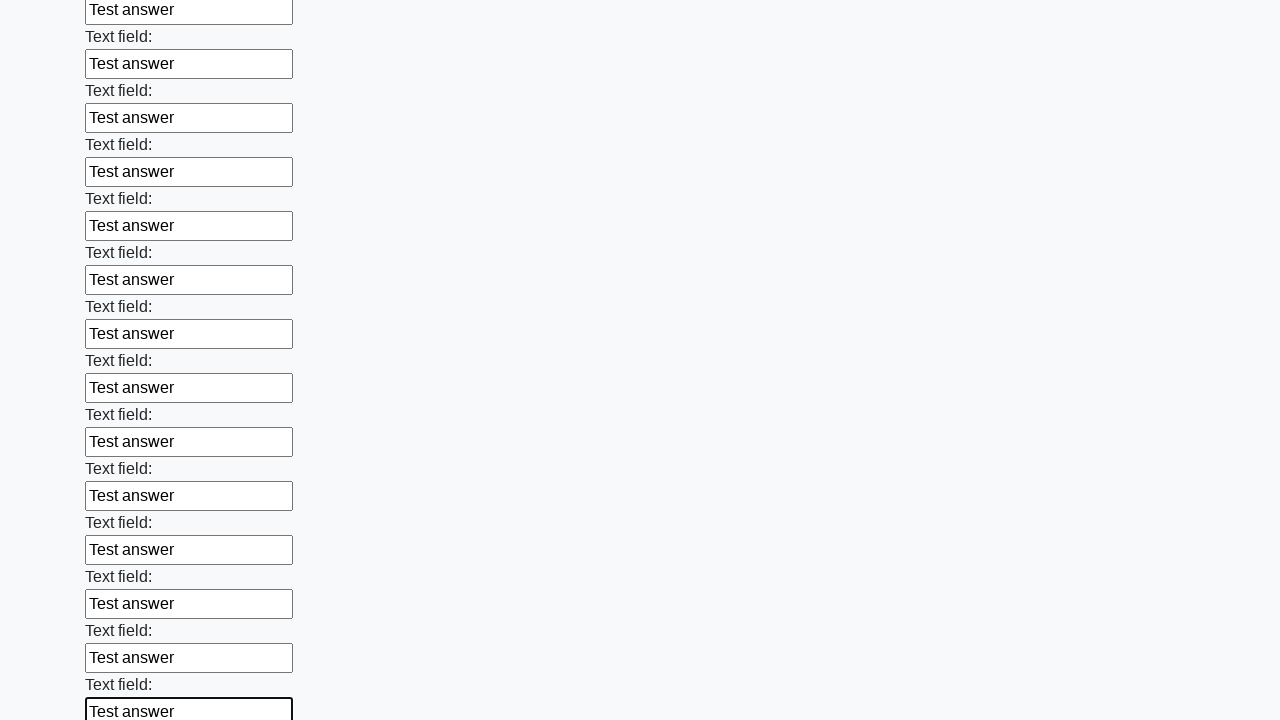

Filled an input field with 'Test answer'
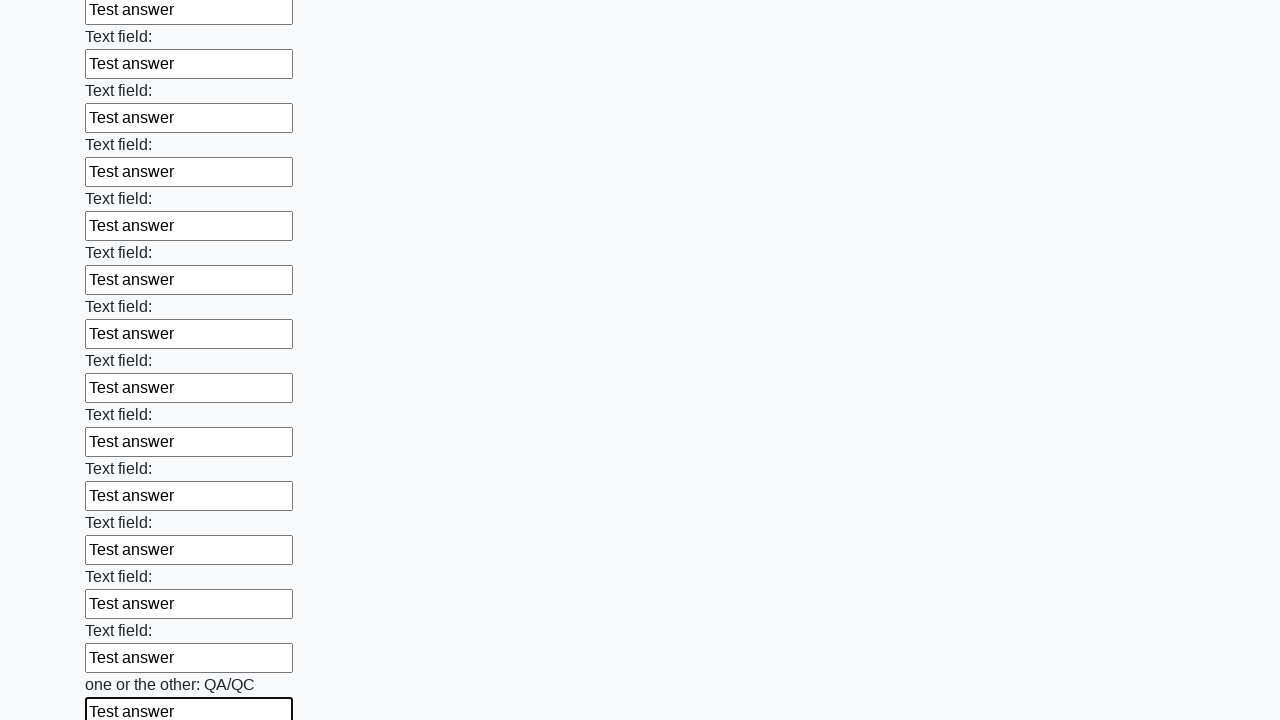

Filled an input field with 'Test answer'
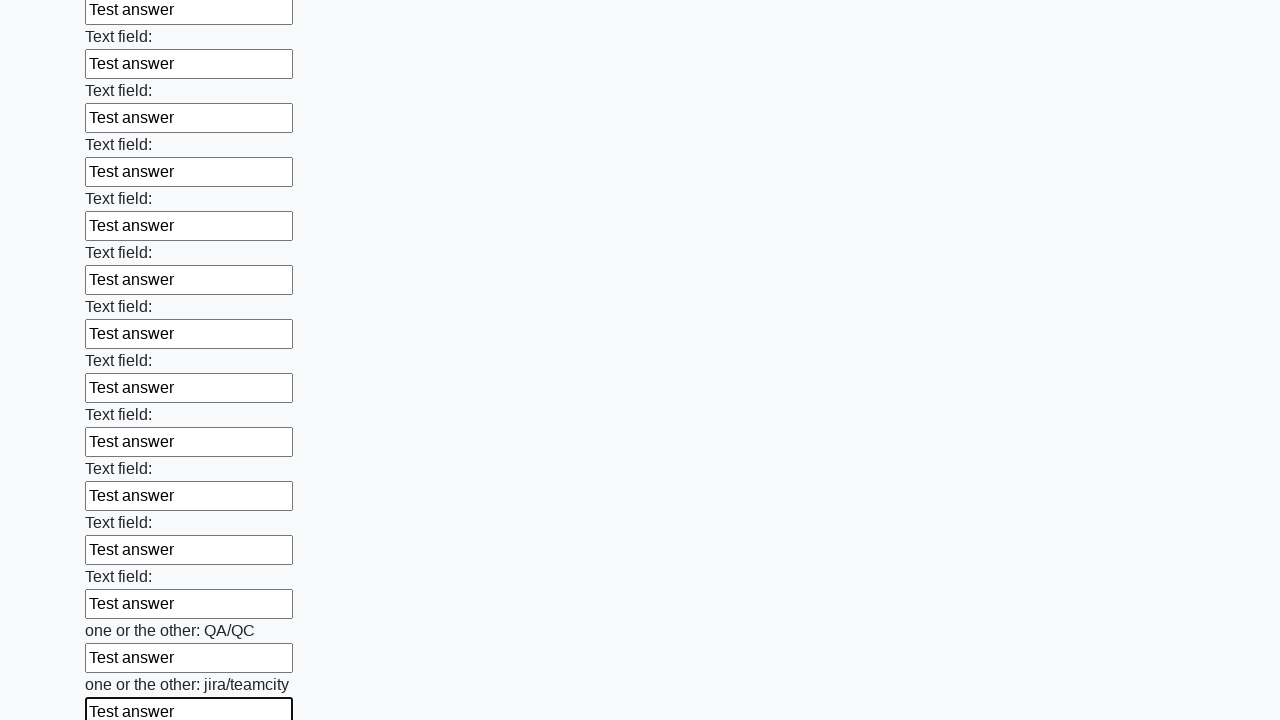

Filled an input field with 'Test answer'
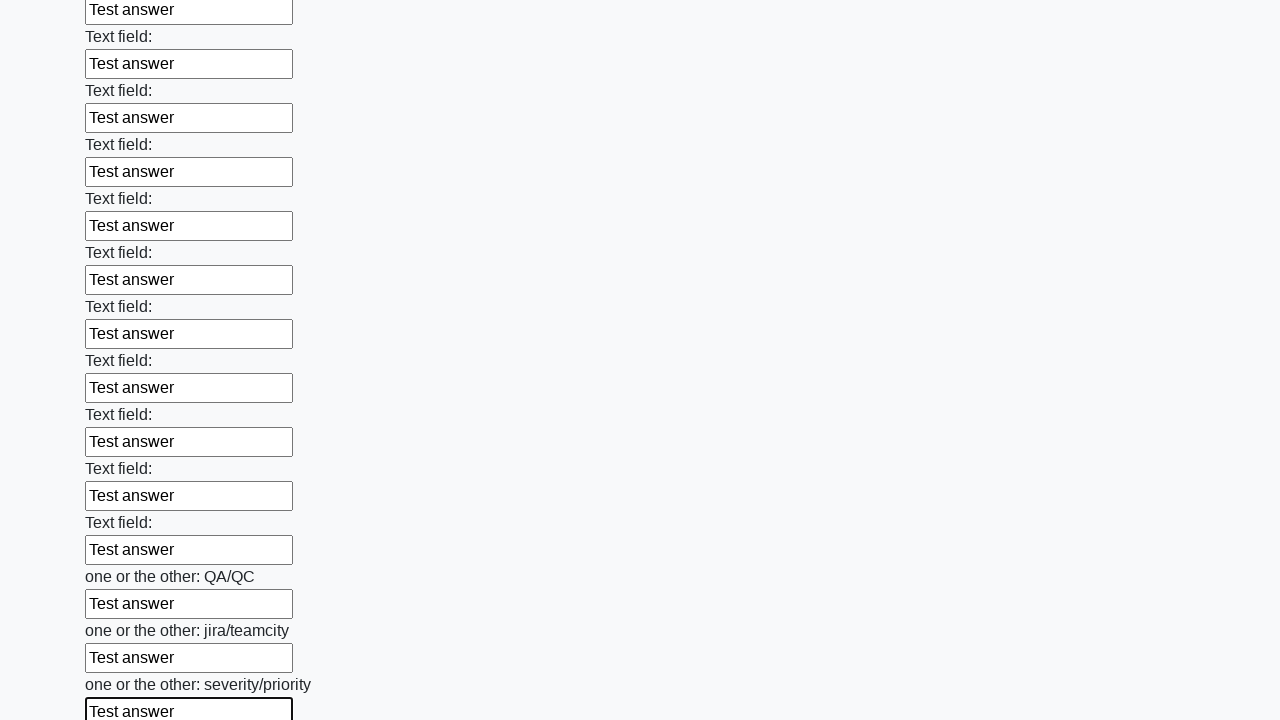

Filled an input field with 'Test answer'
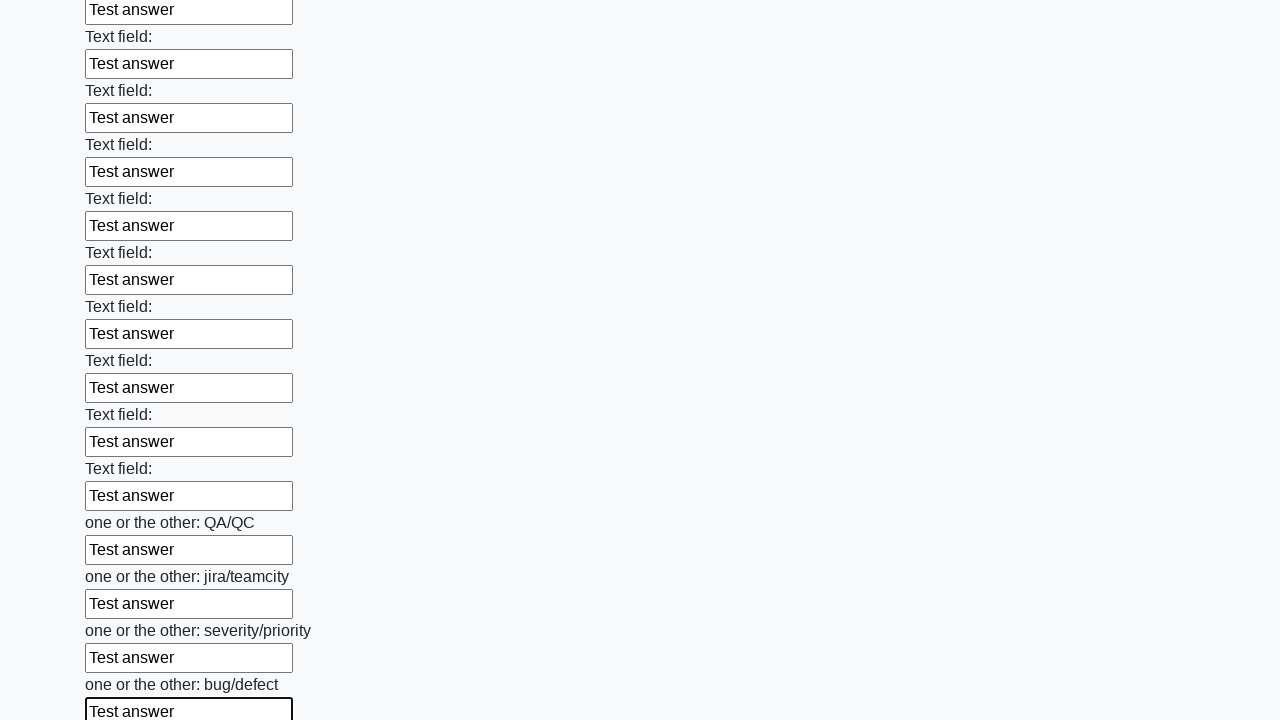

Filled an input field with 'Test answer'
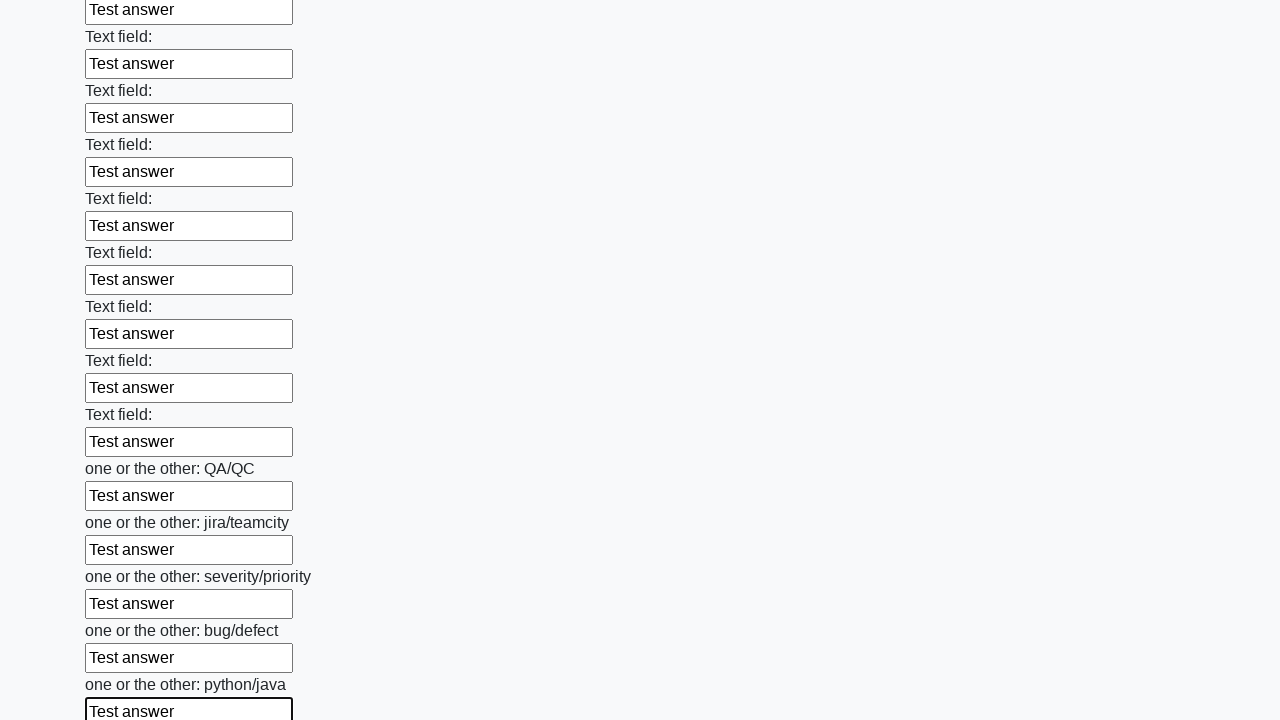

Filled an input field with 'Test answer'
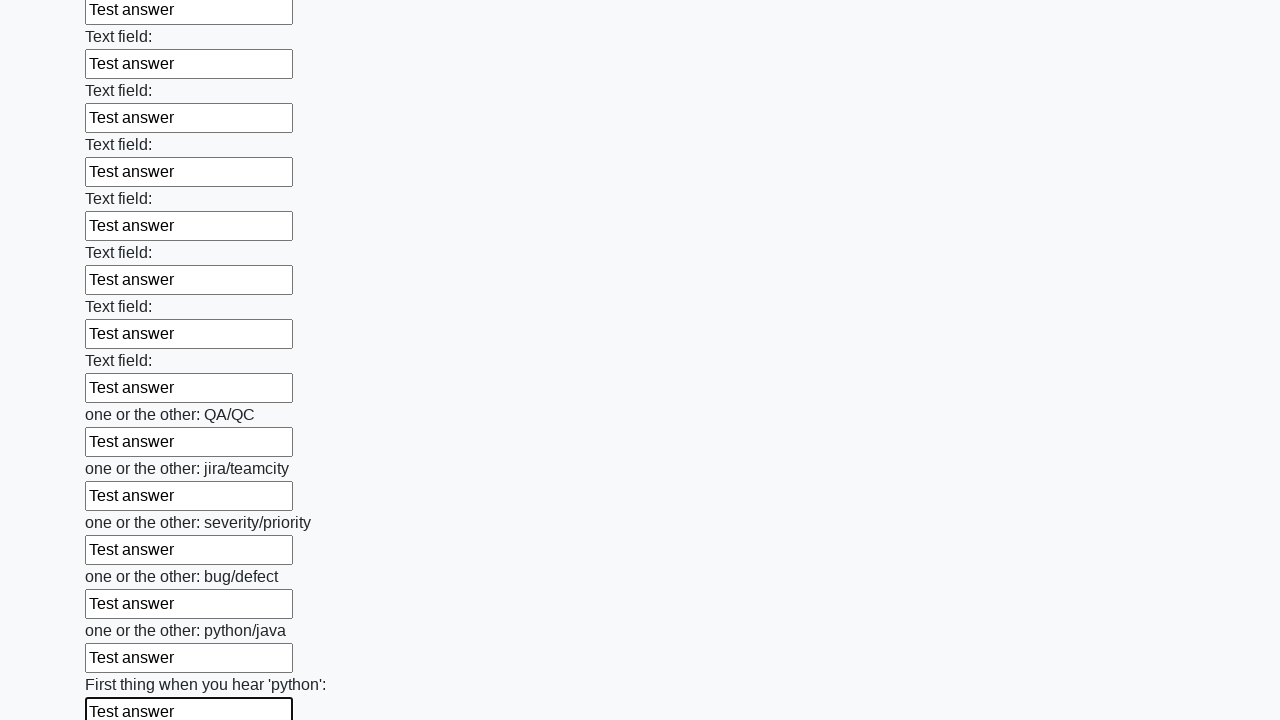

Filled an input field with 'Test answer'
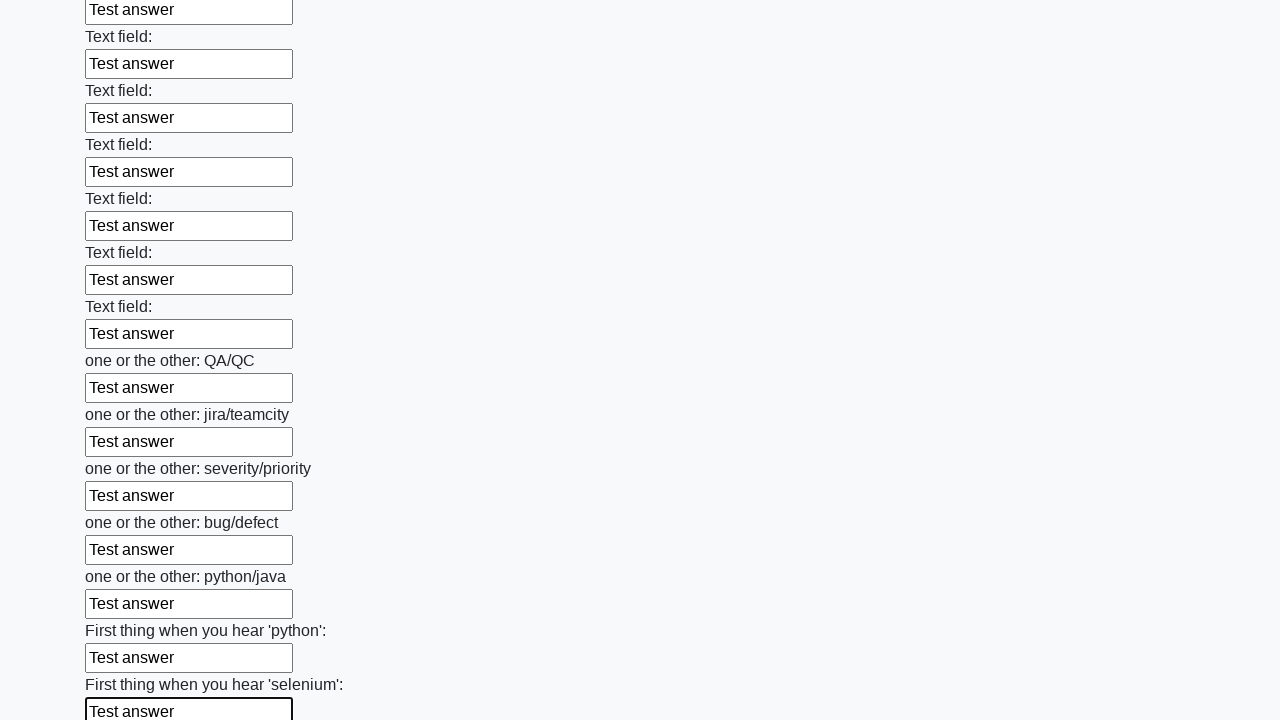

Filled an input field with 'Test answer'
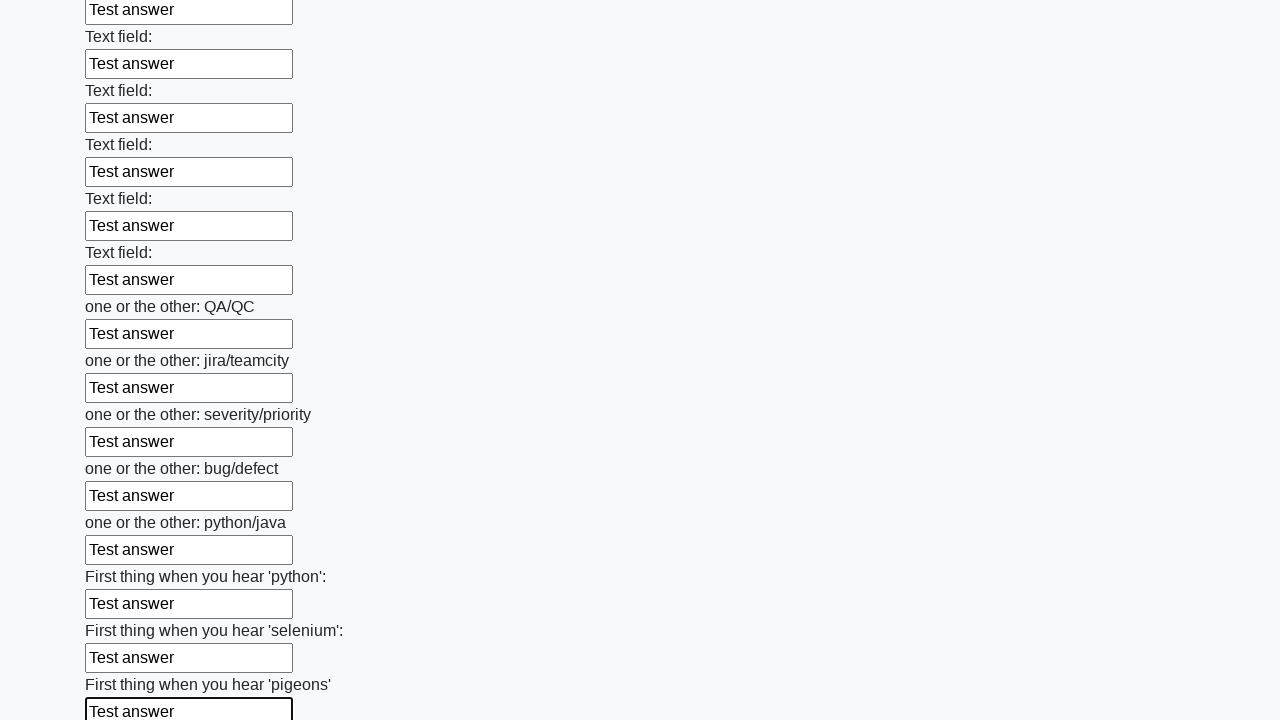

Filled an input field with 'Test answer'
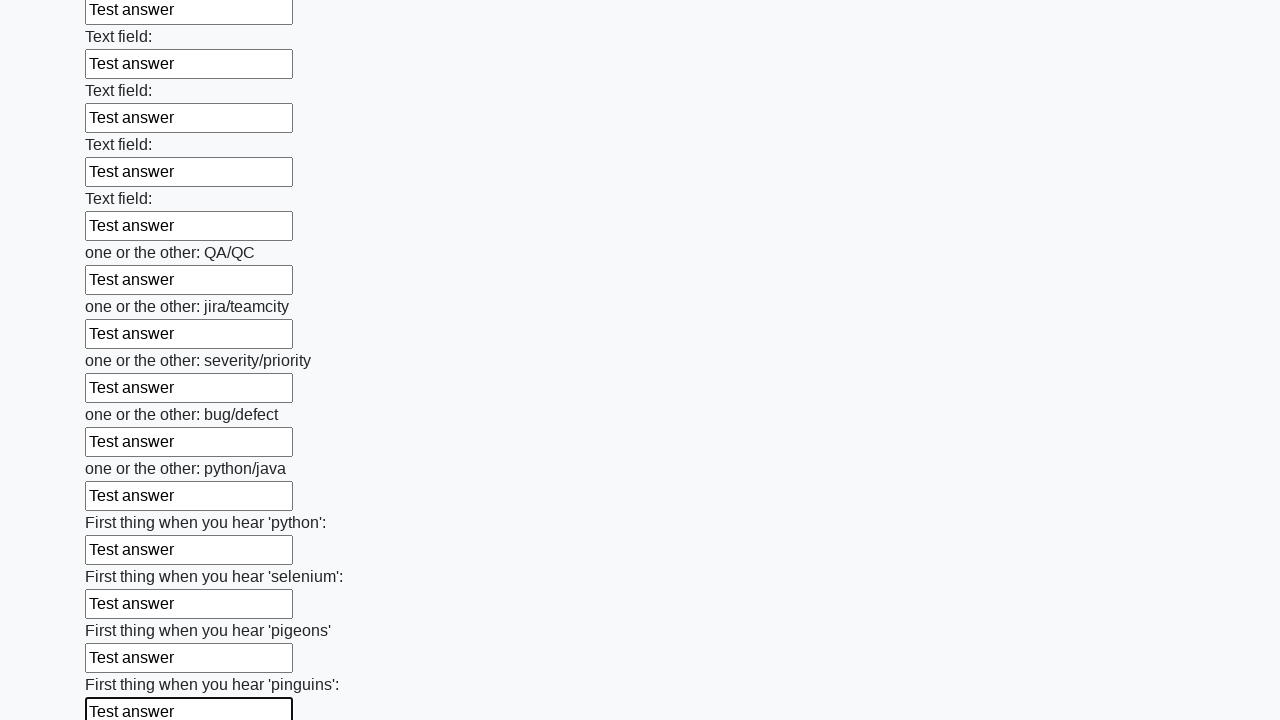

Filled an input field with 'Test answer'
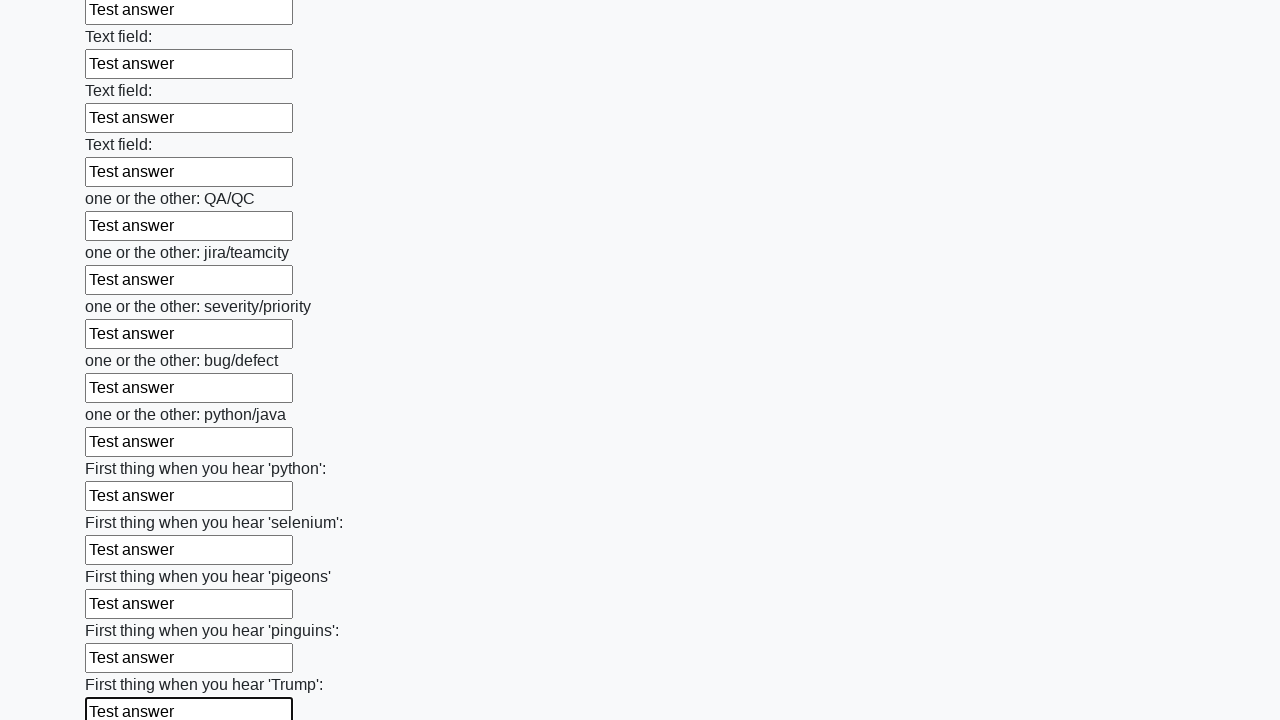

Filled an input field with 'Test answer'
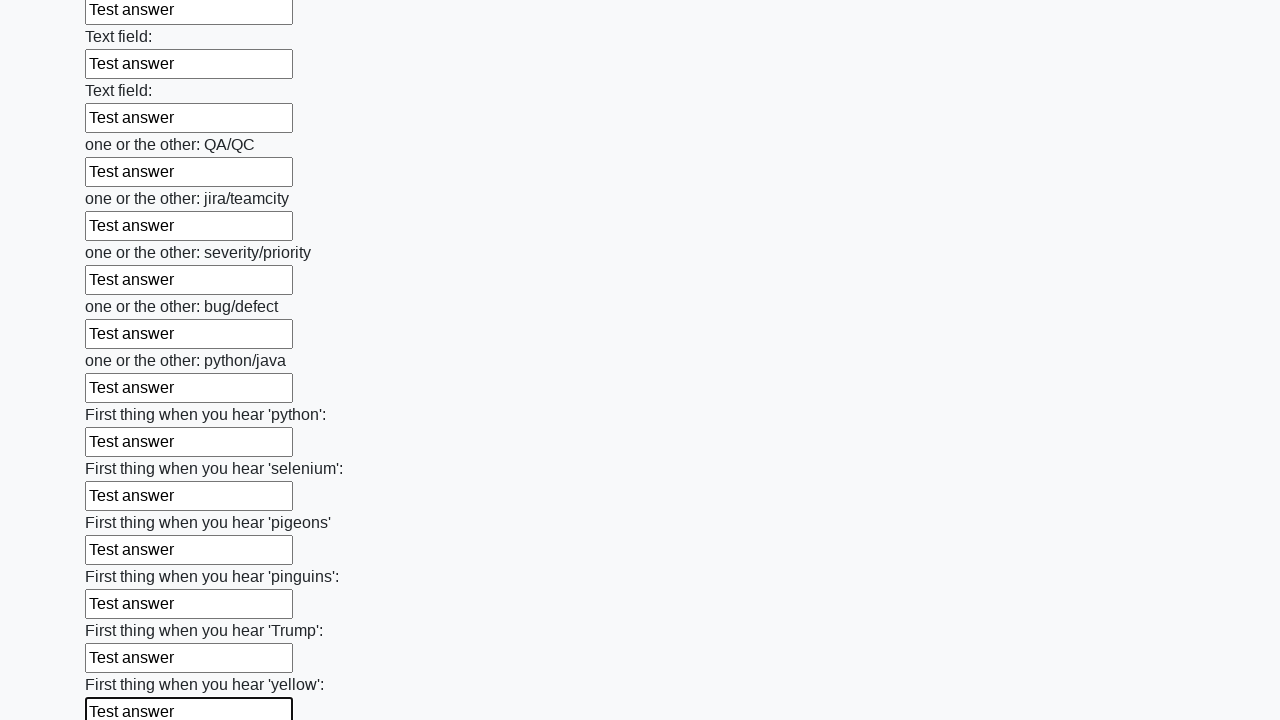

Filled an input field with 'Test answer'
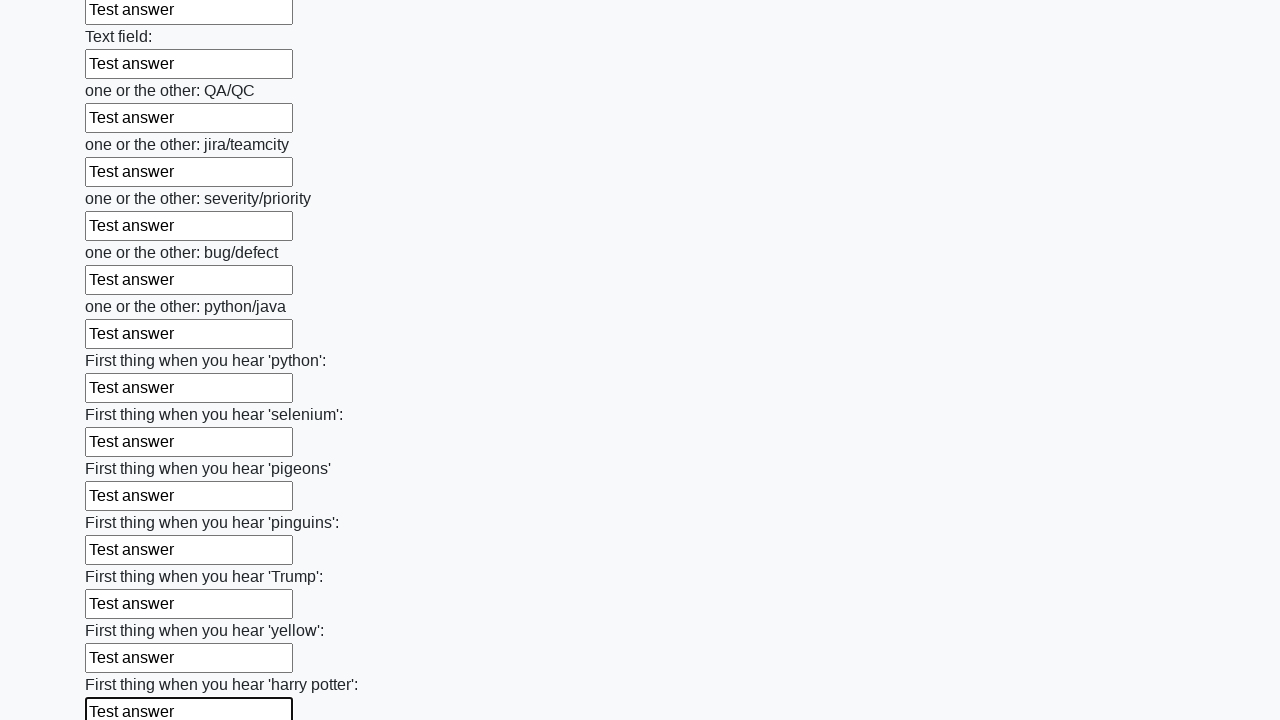

Filled an input field with 'Test answer'
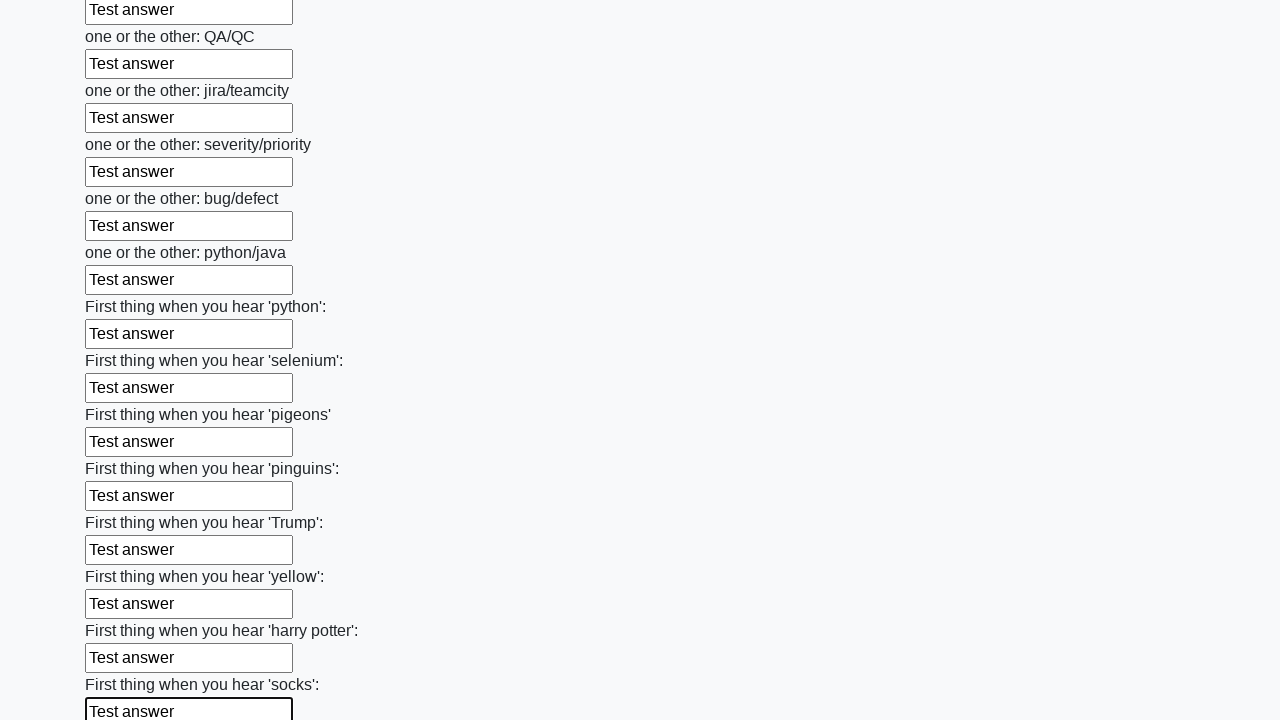

Clicked the submit button at (123, 611) on button.btn
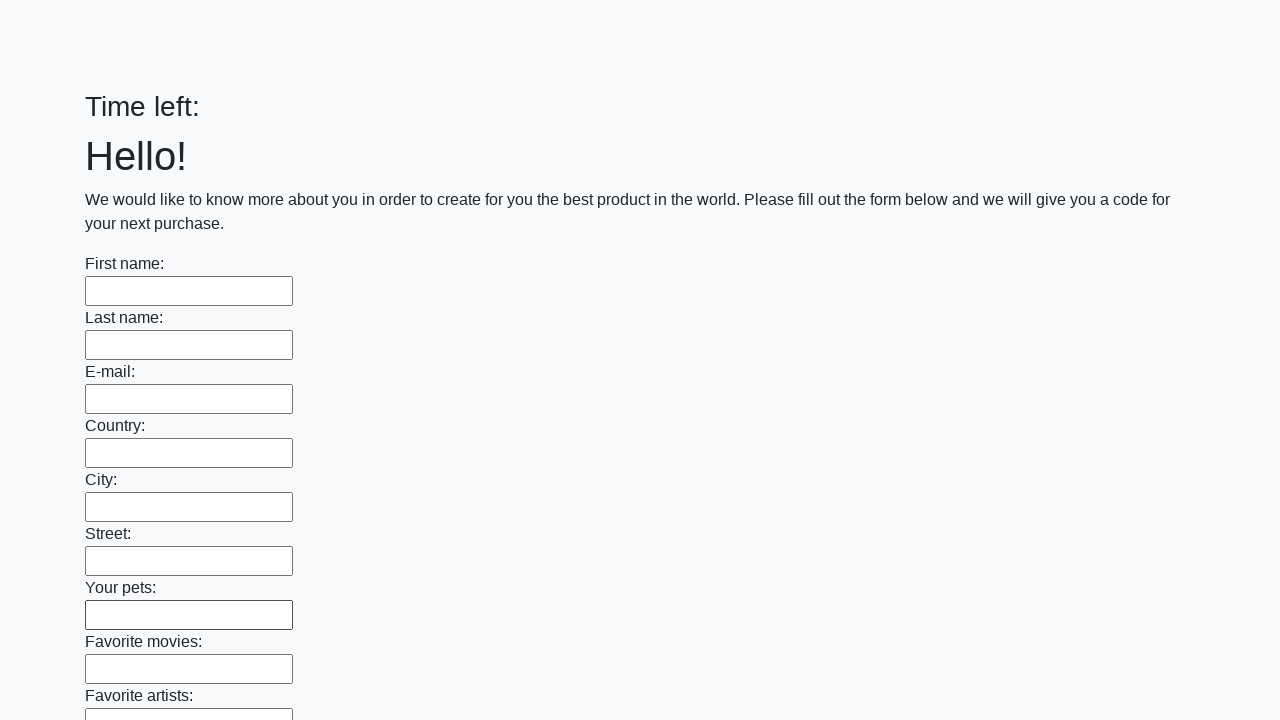

Waited for form submission to complete
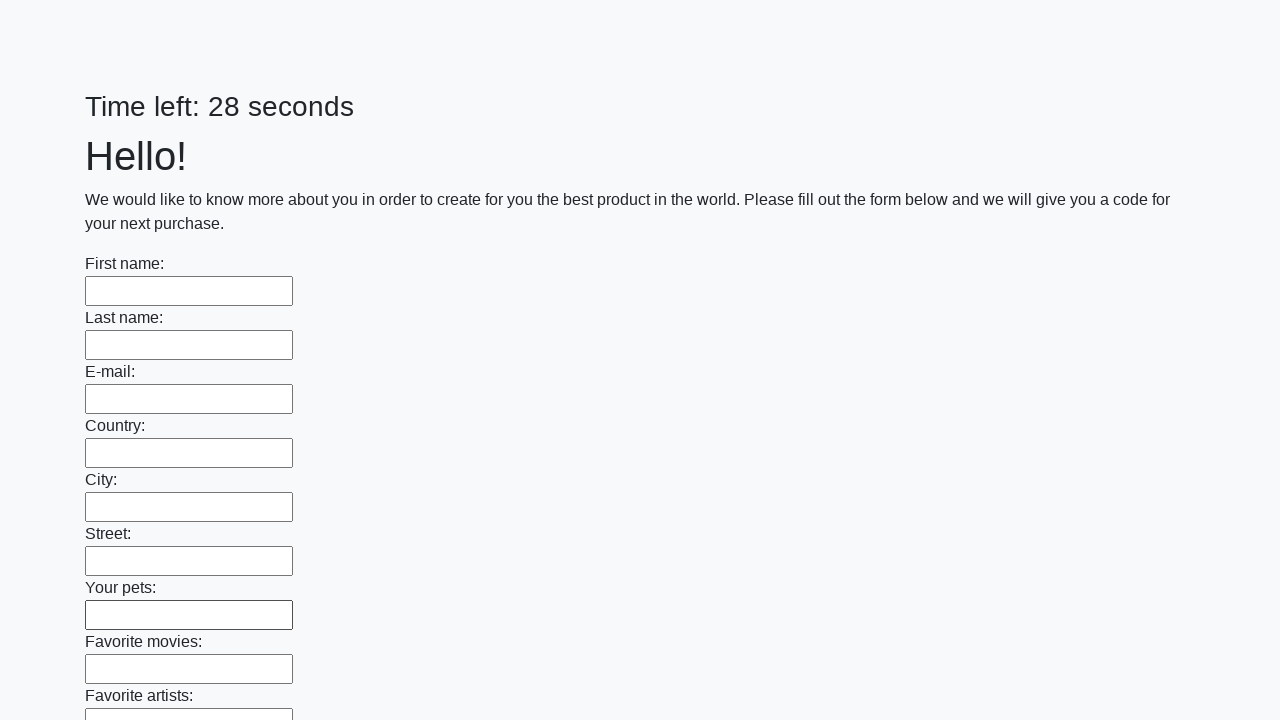

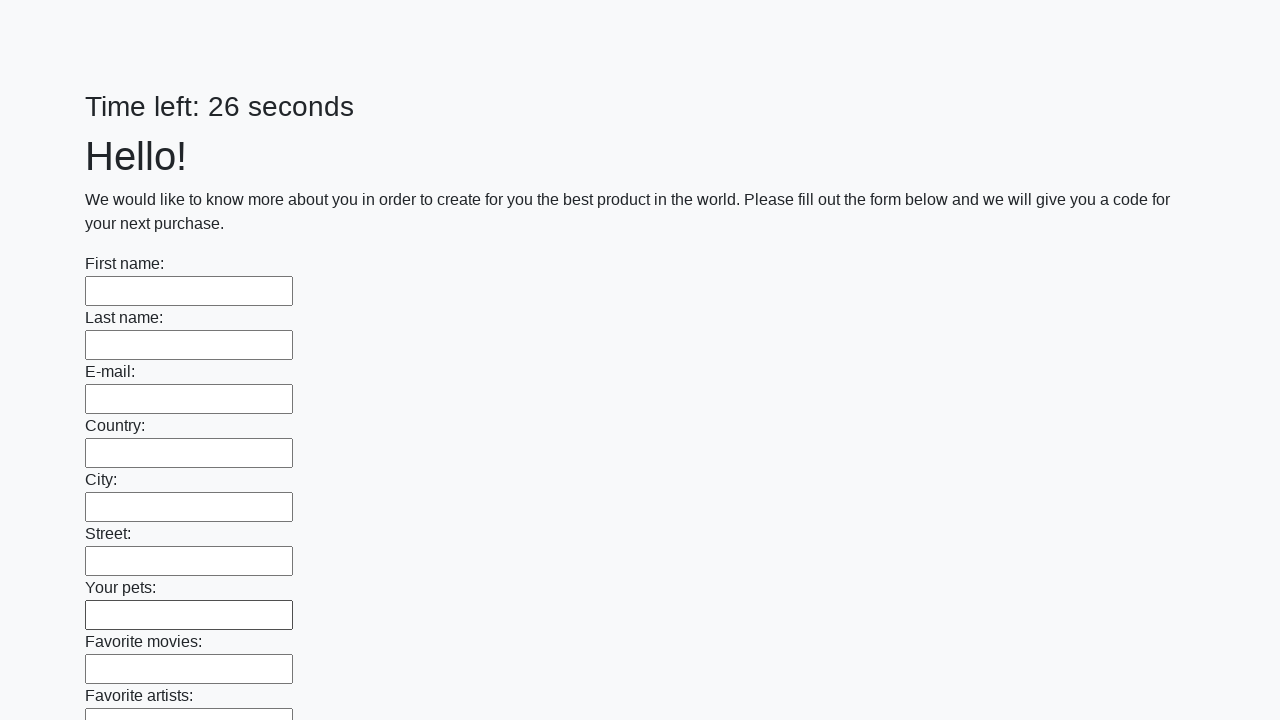